Tests filling out a large form by entering text into all input fields and clicking the submit button

Starting URL: http://suninjuly.github.io/huge_form.html

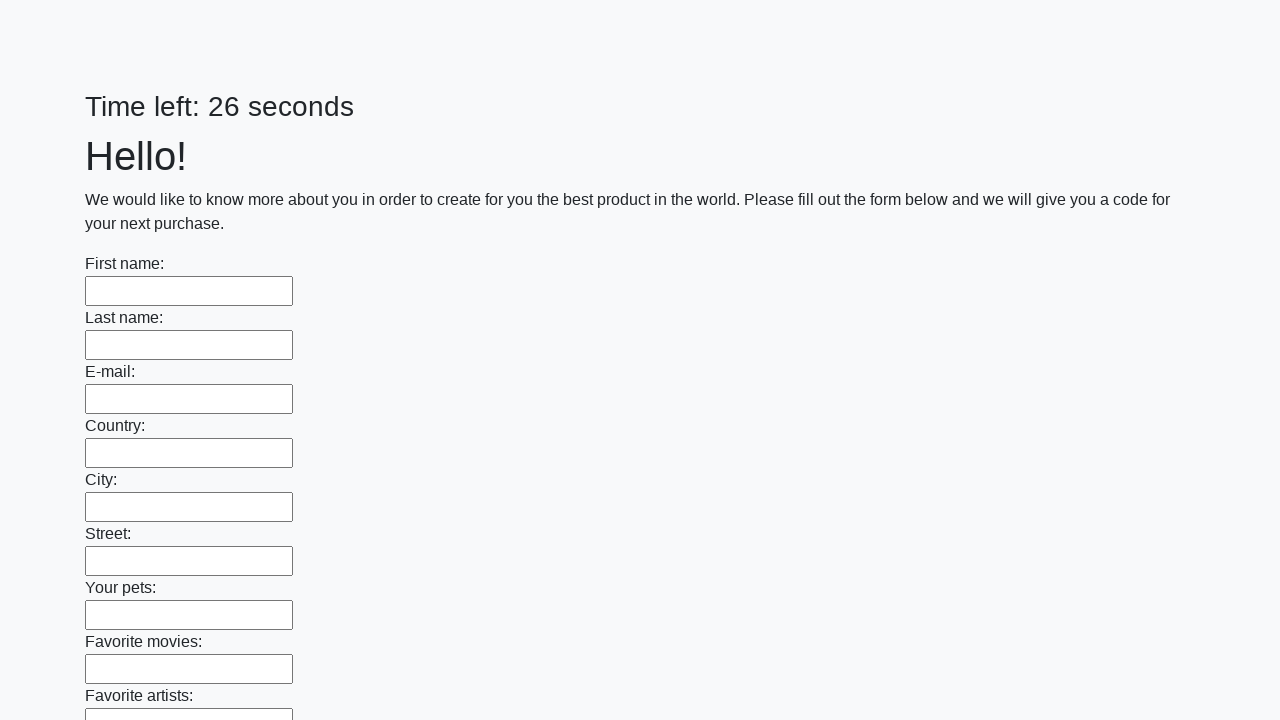

Located all input fields on the huge form
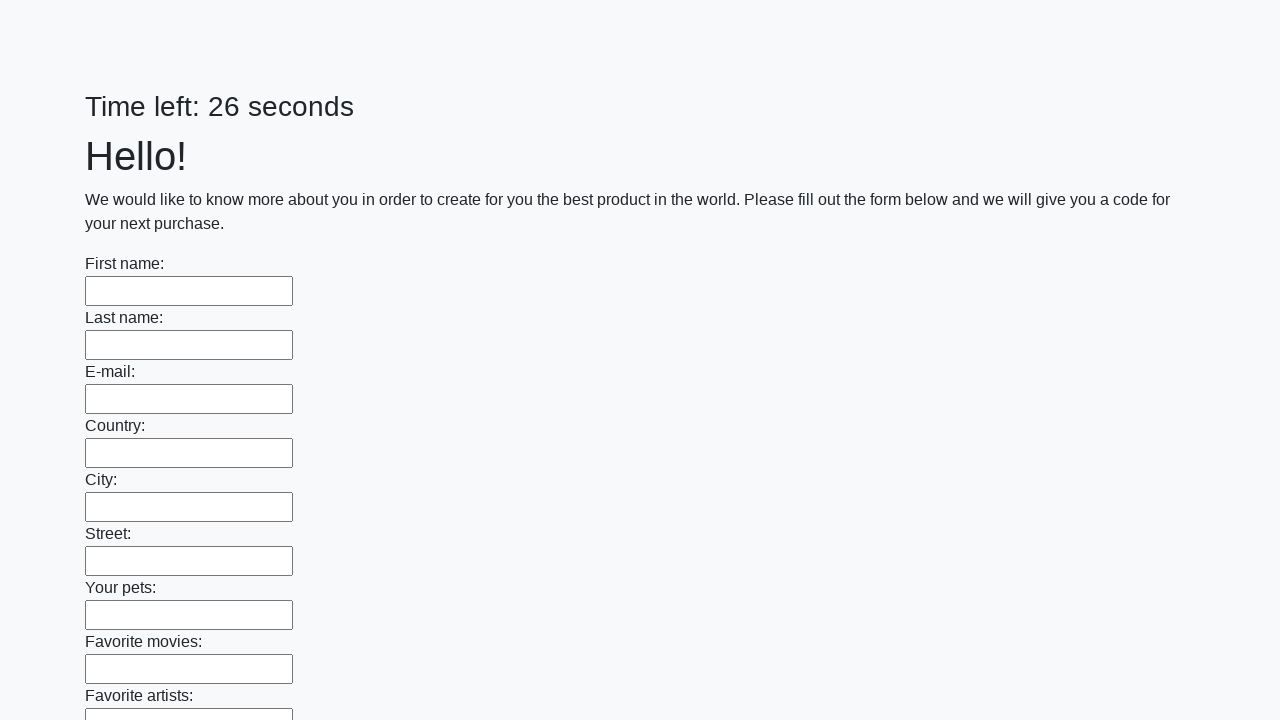

Filled an input field with 'qwerty' on input >> nth=0
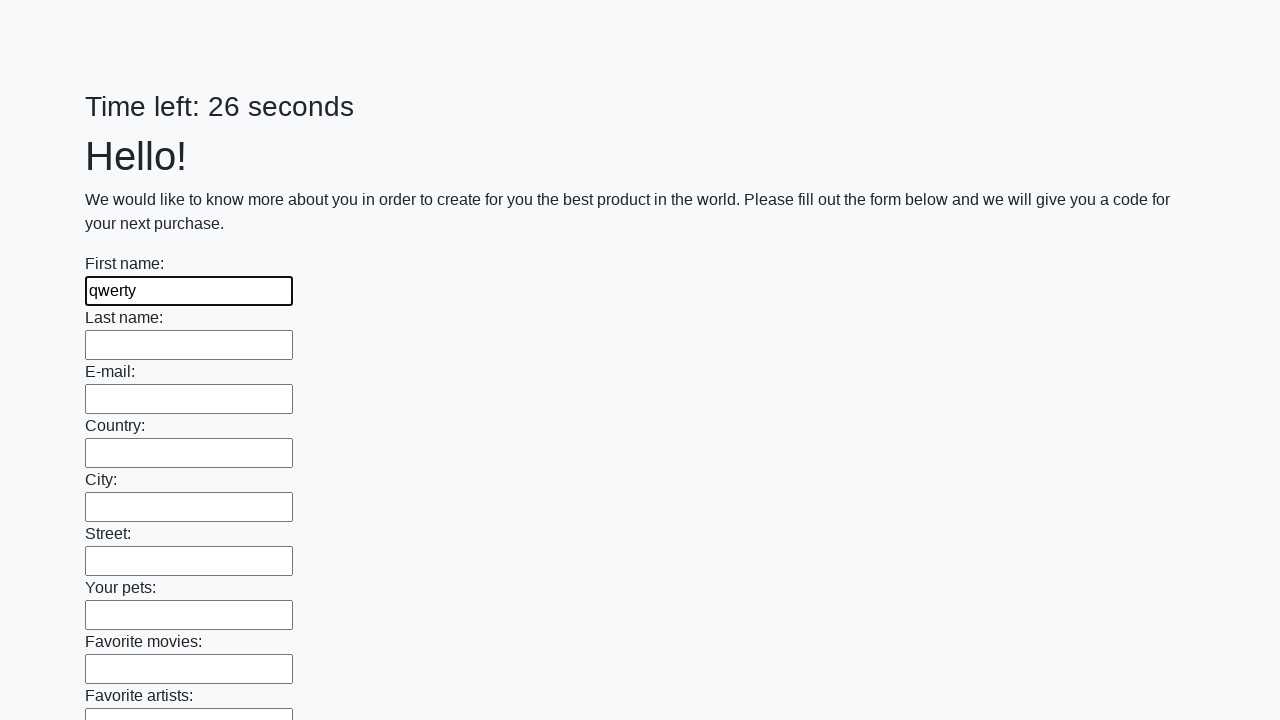

Filled an input field with 'qwerty' on input >> nth=1
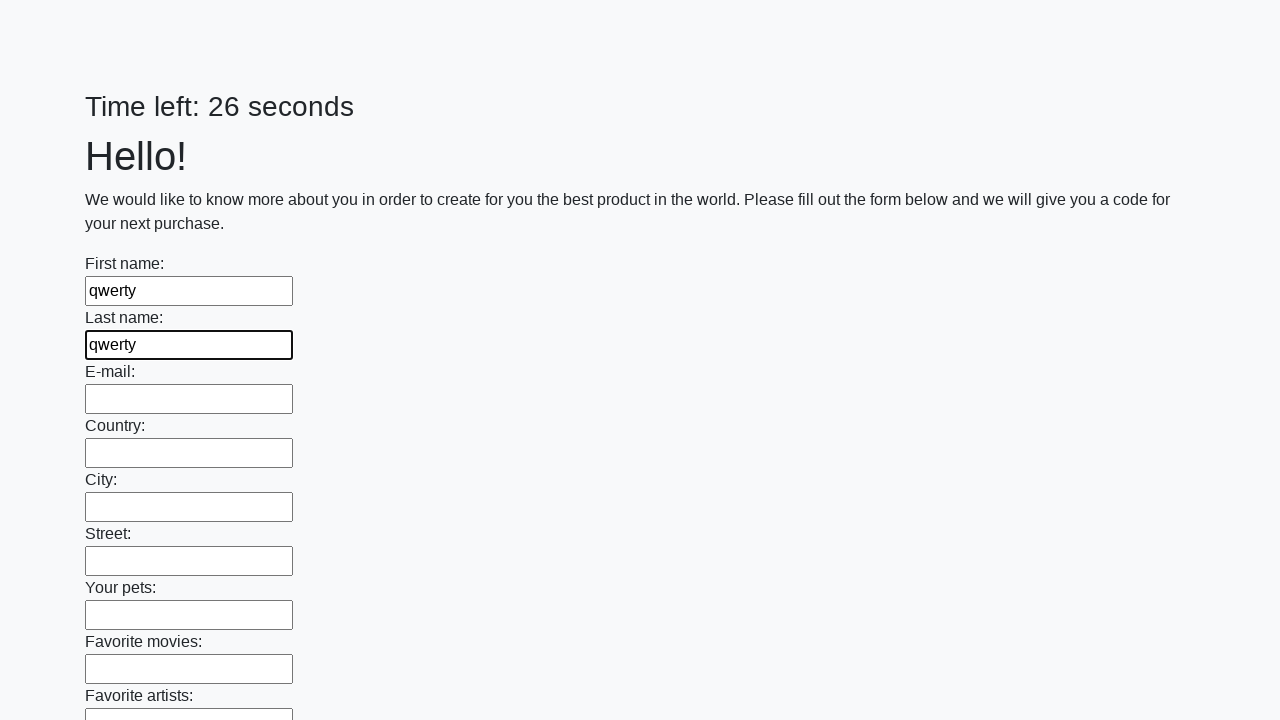

Filled an input field with 'qwerty' on input >> nth=2
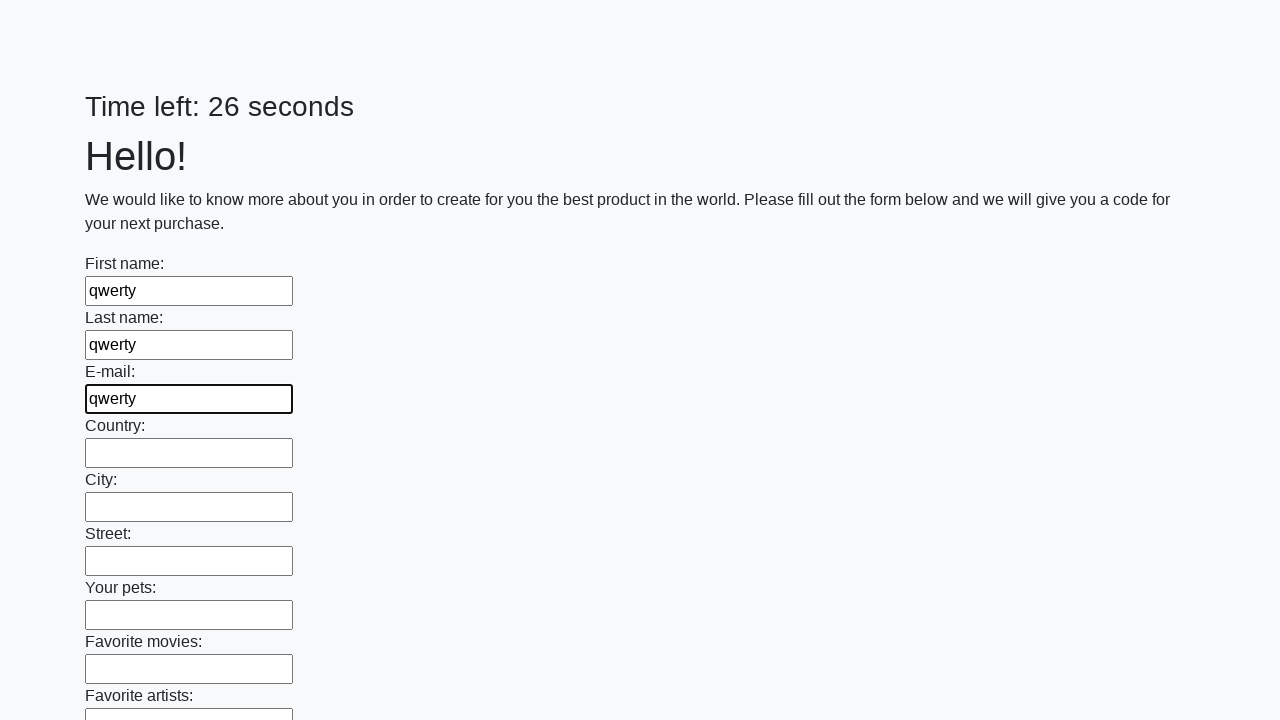

Filled an input field with 'qwerty' on input >> nth=3
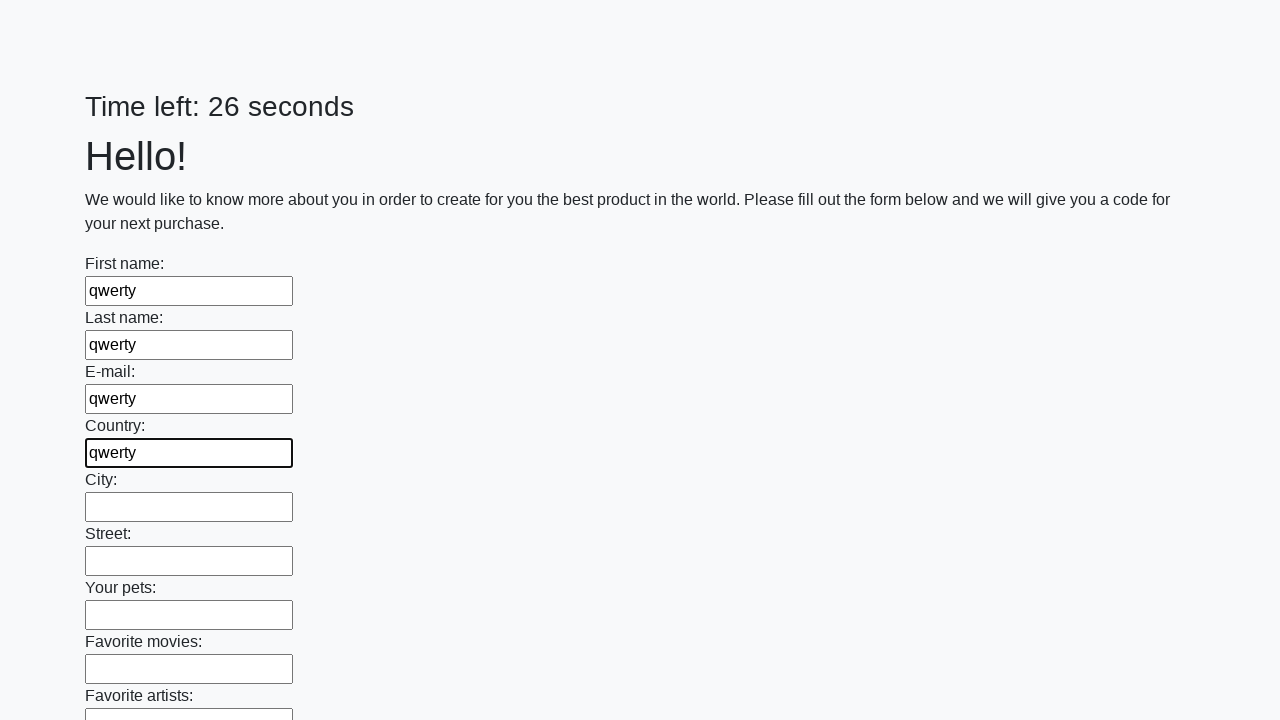

Filled an input field with 'qwerty' on input >> nth=4
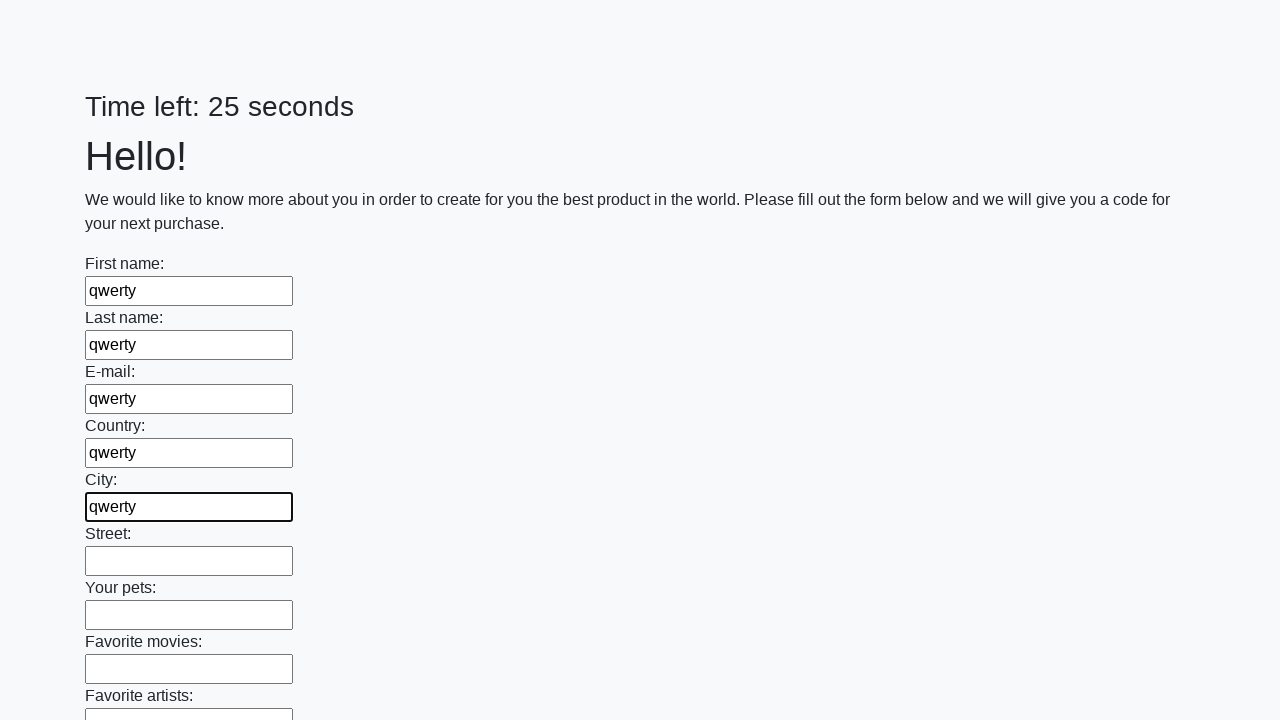

Filled an input field with 'qwerty' on input >> nth=5
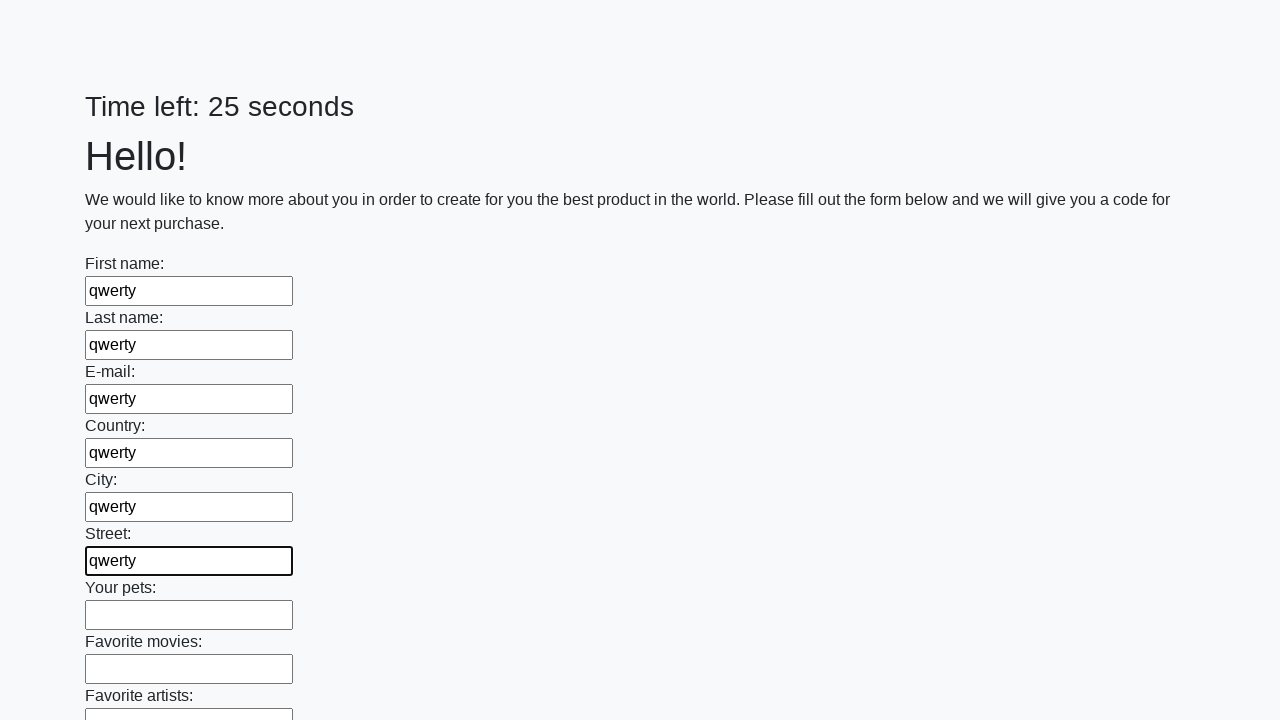

Filled an input field with 'qwerty' on input >> nth=6
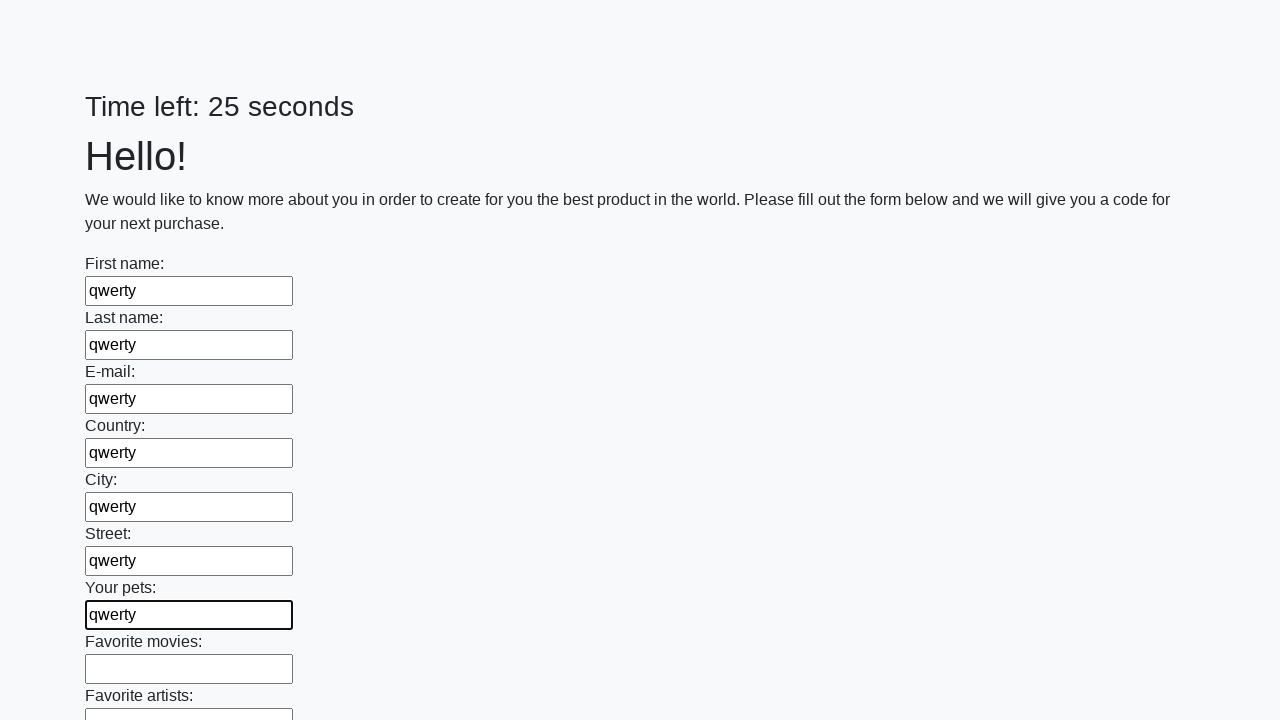

Filled an input field with 'qwerty' on input >> nth=7
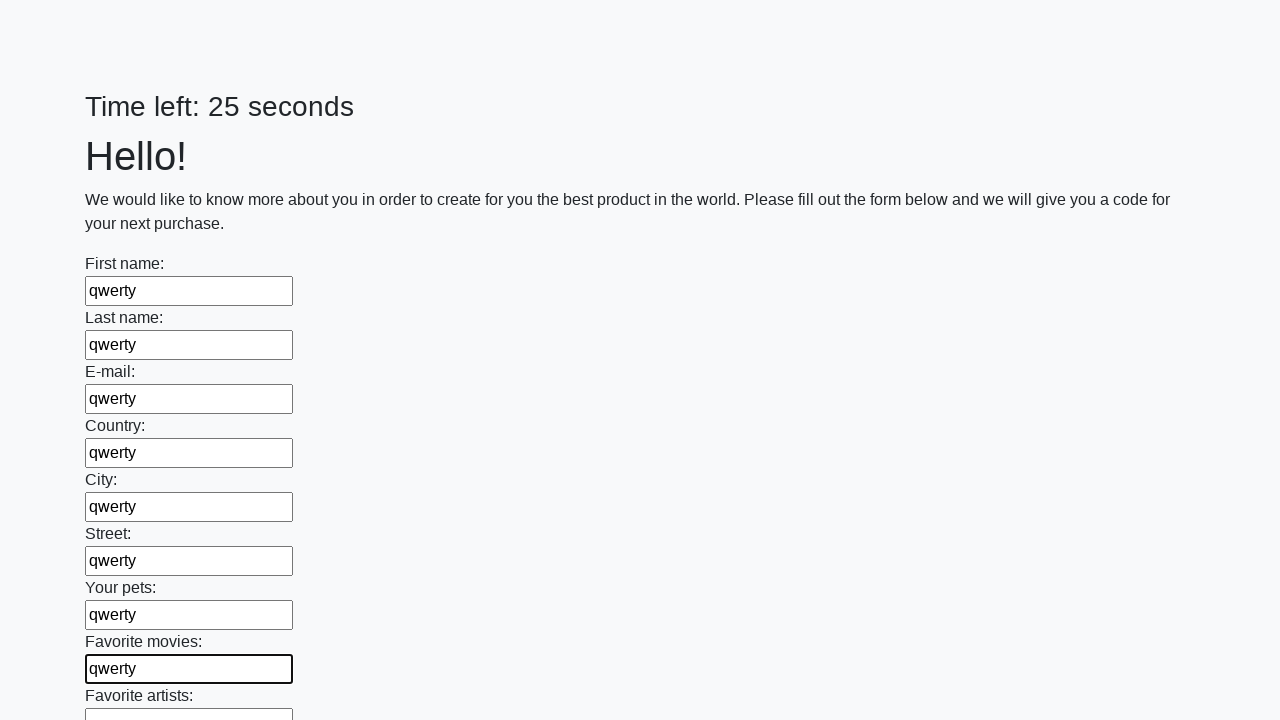

Filled an input field with 'qwerty' on input >> nth=8
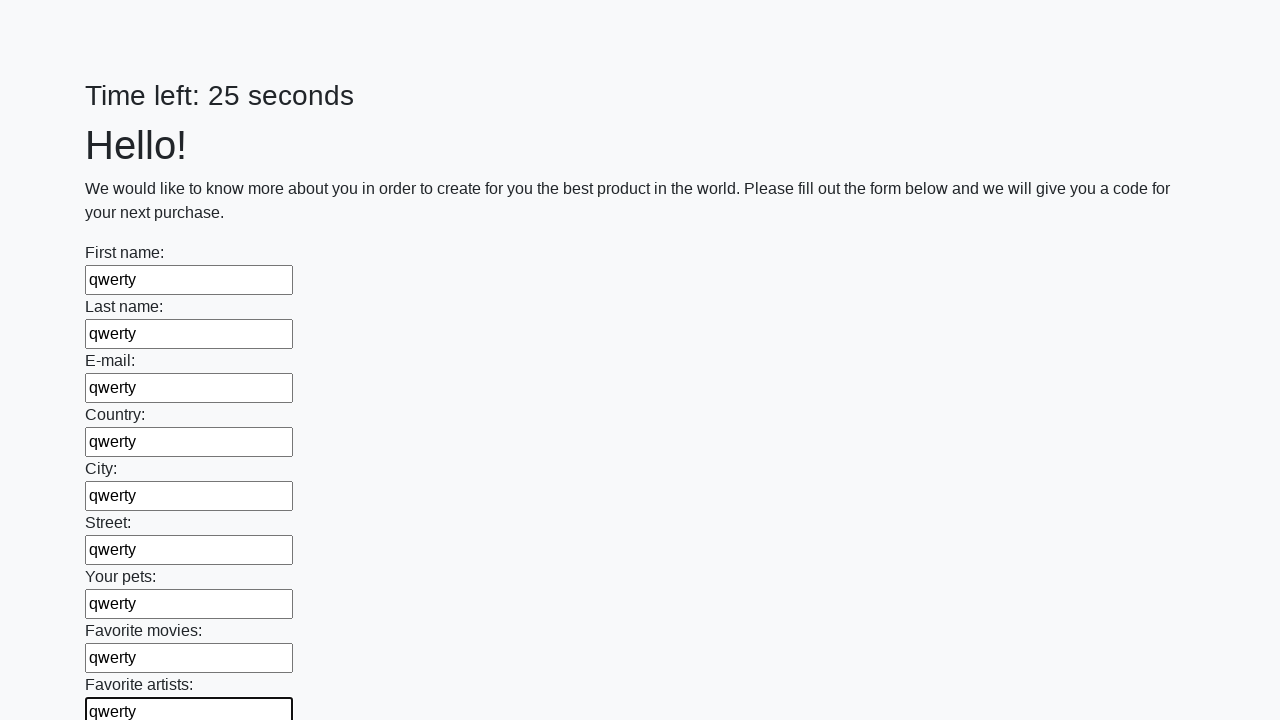

Filled an input field with 'qwerty' on input >> nth=9
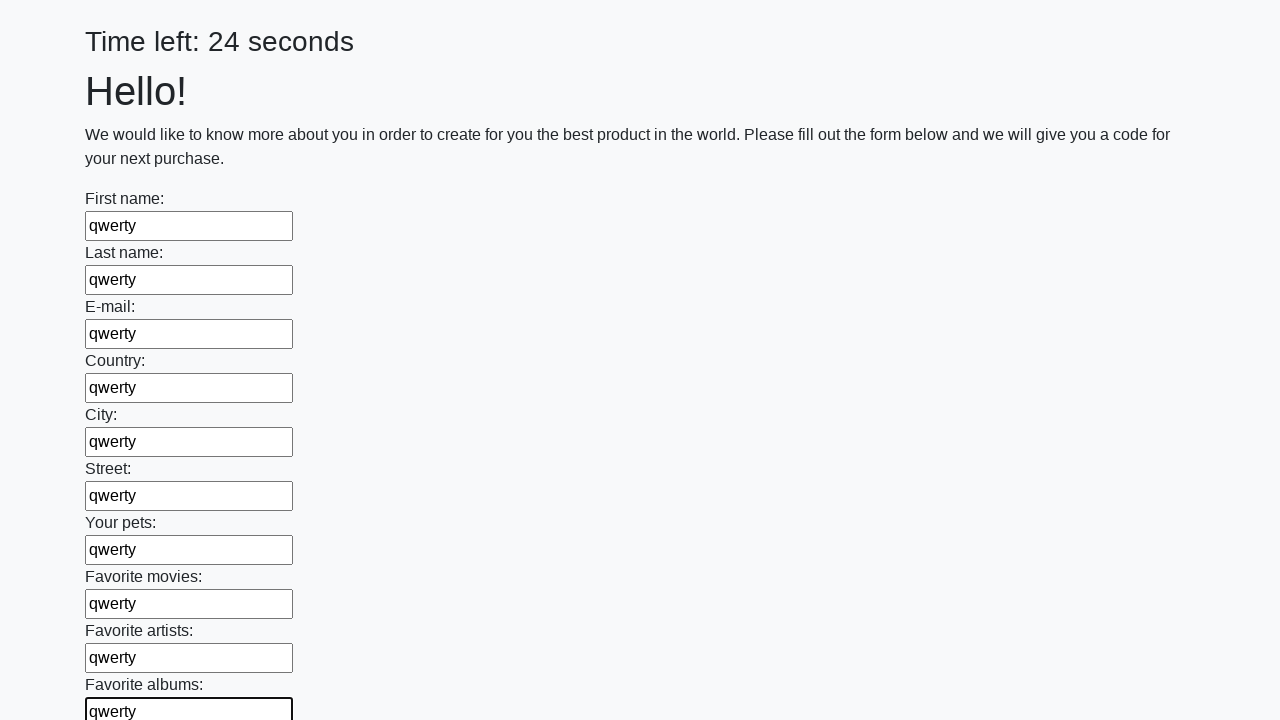

Filled an input field with 'qwerty' on input >> nth=10
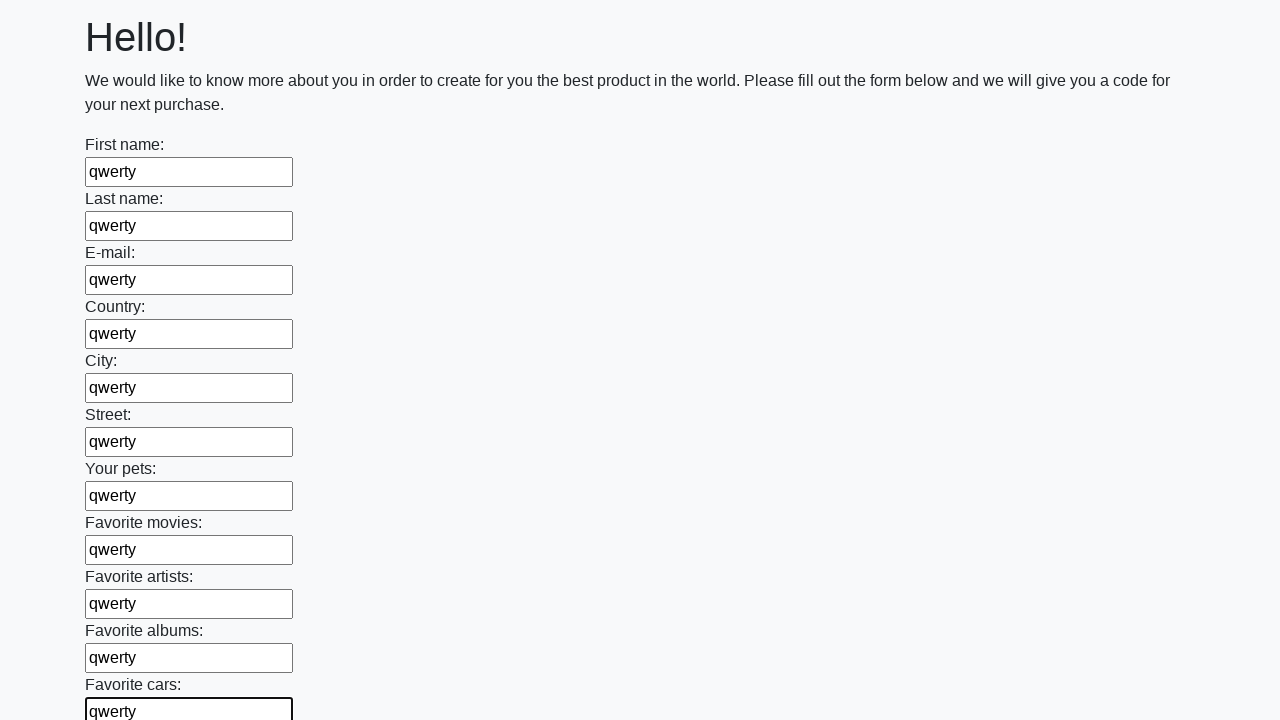

Filled an input field with 'qwerty' on input >> nth=11
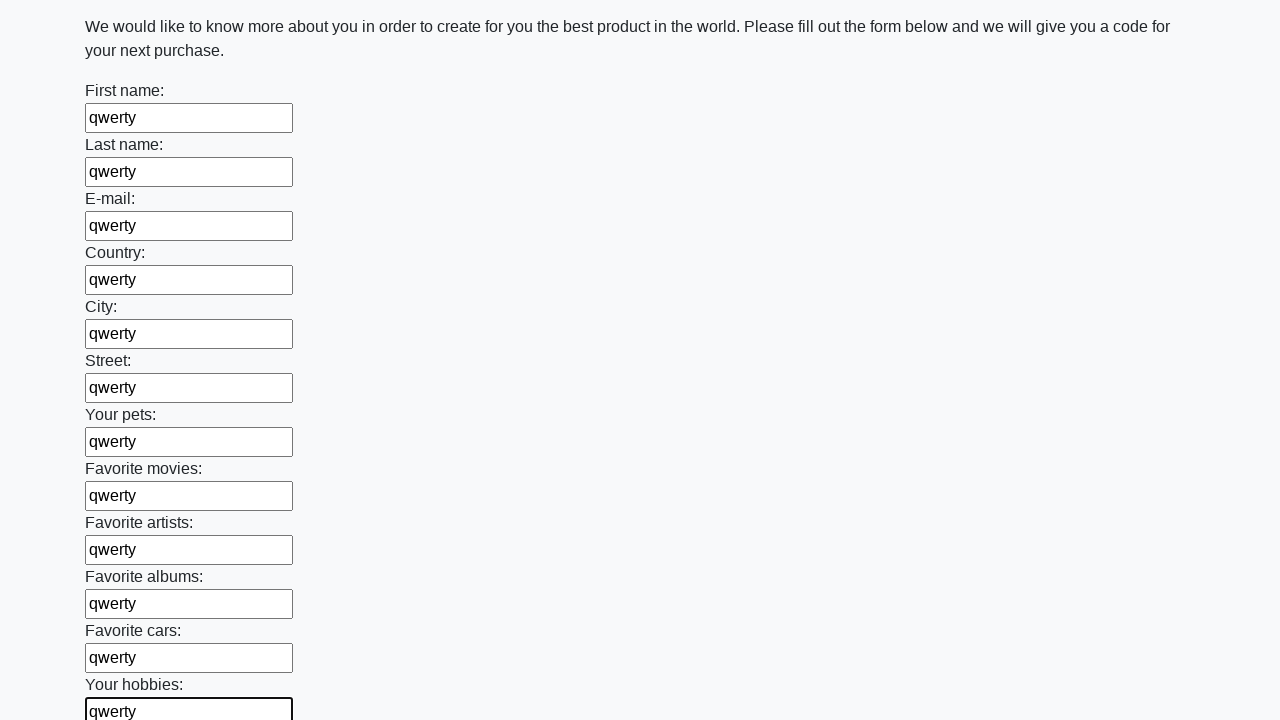

Filled an input field with 'qwerty' on input >> nth=12
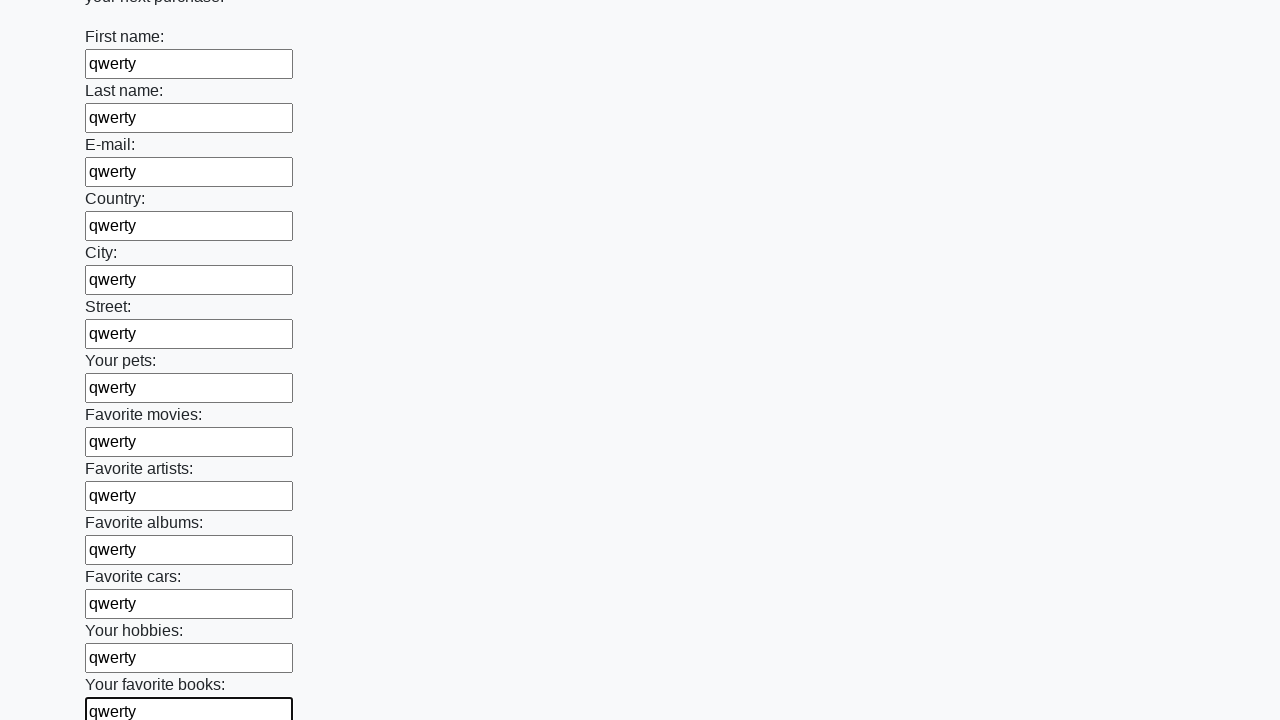

Filled an input field with 'qwerty' on input >> nth=13
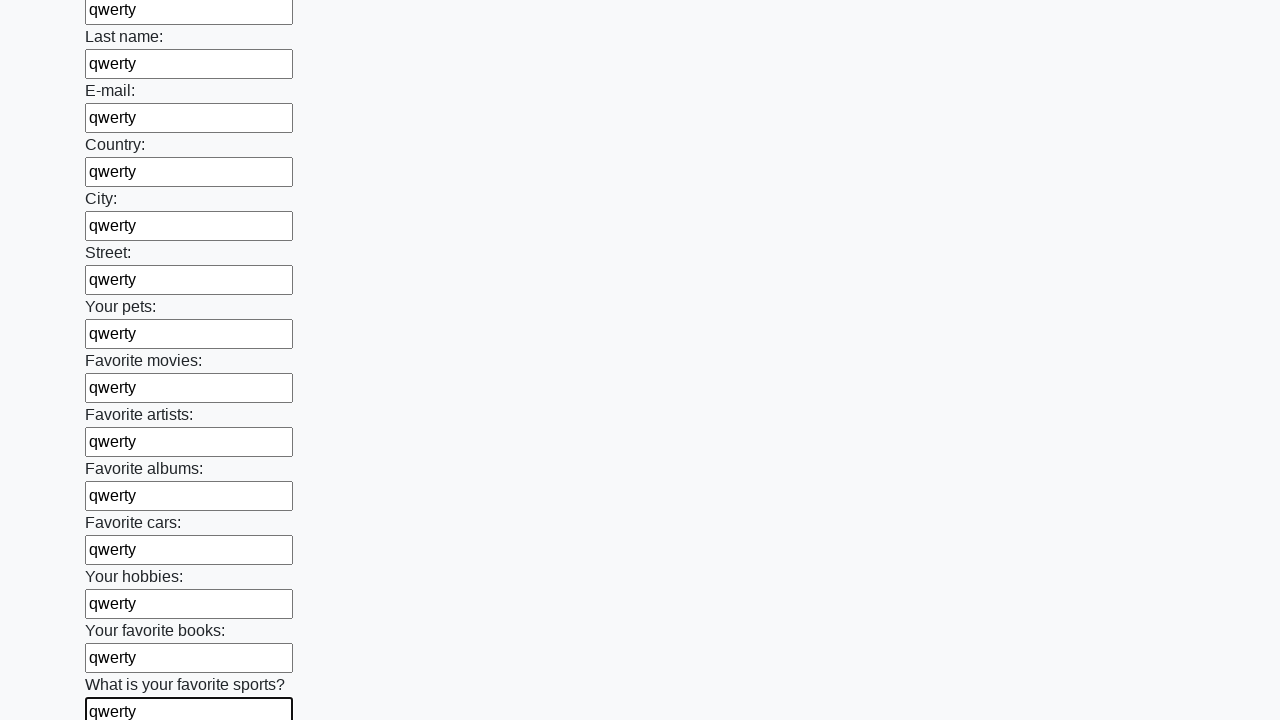

Filled an input field with 'qwerty' on input >> nth=14
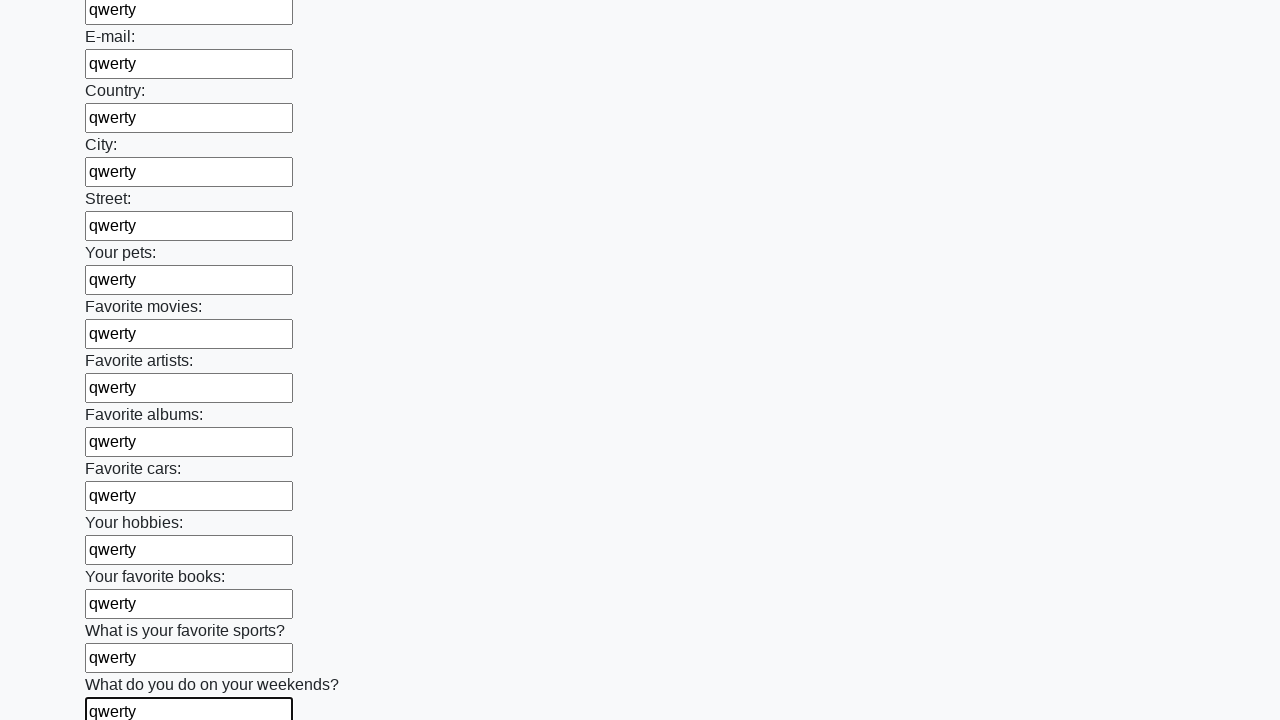

Filled an input field with 'qwerty' on input >> nth=15
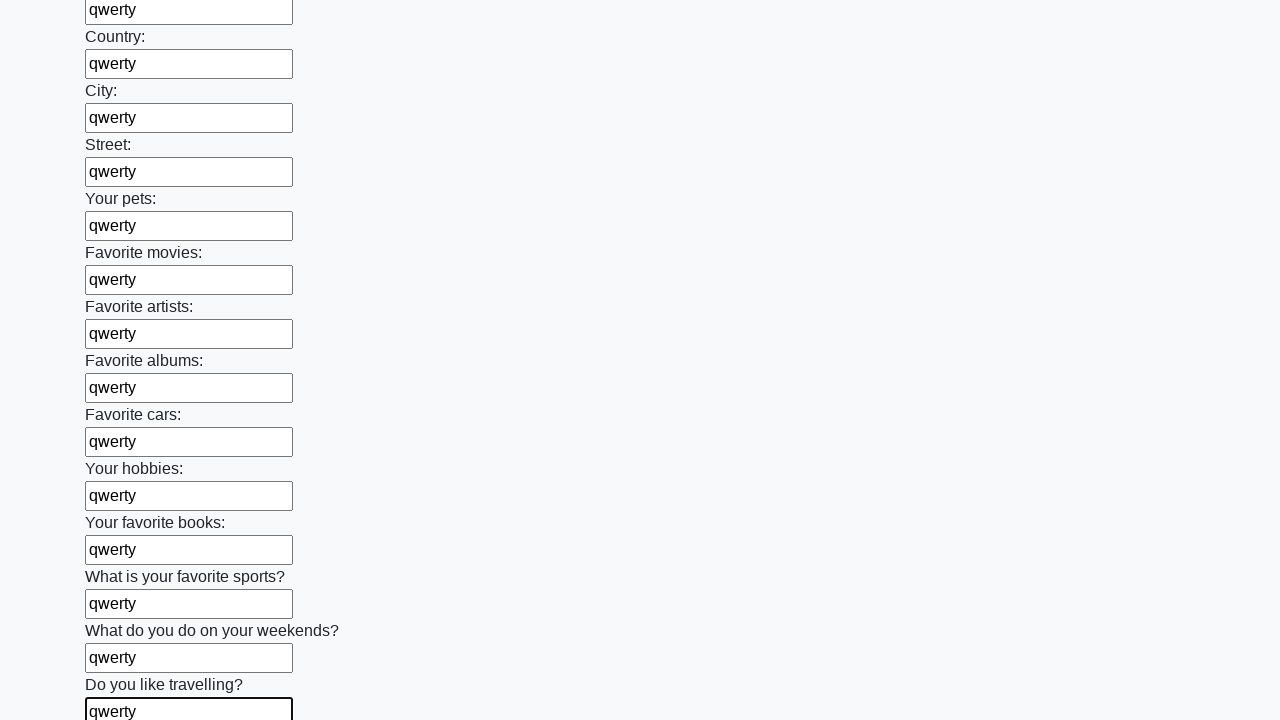

Filled an input field with 'qwerty' on input >> nth=16
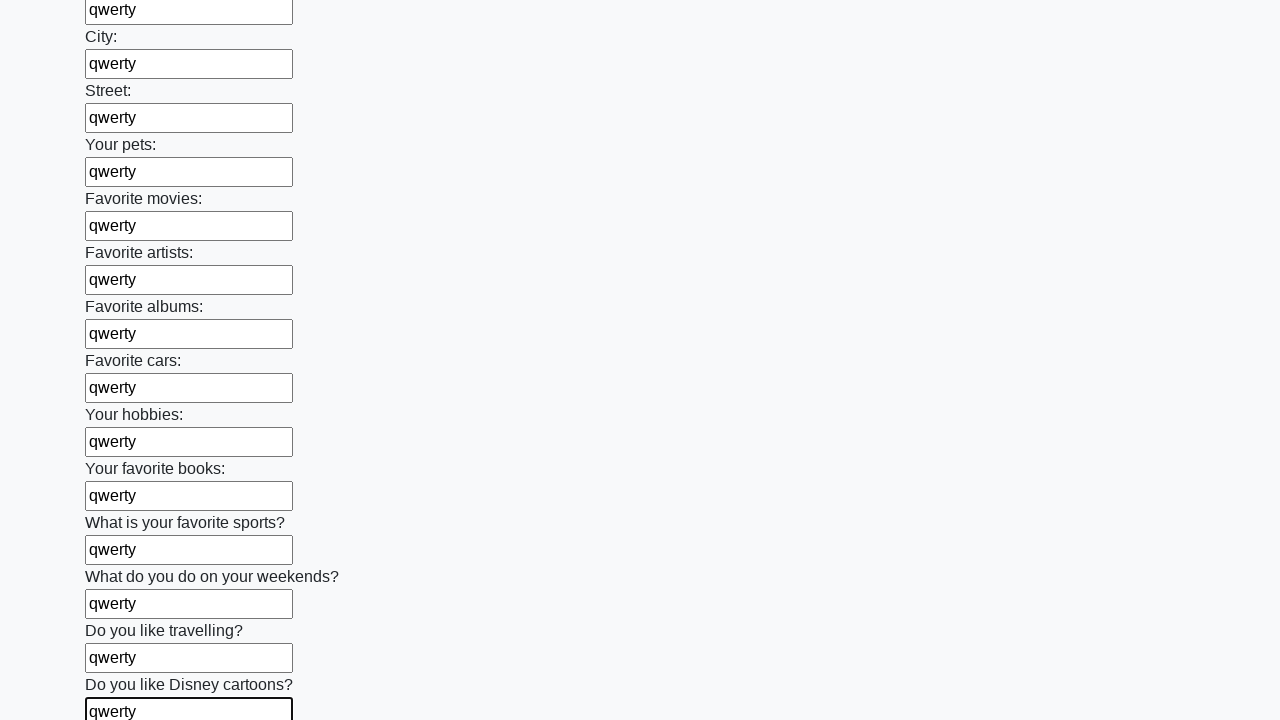

Filled an input field with 'qwerty' on input >> nth=17
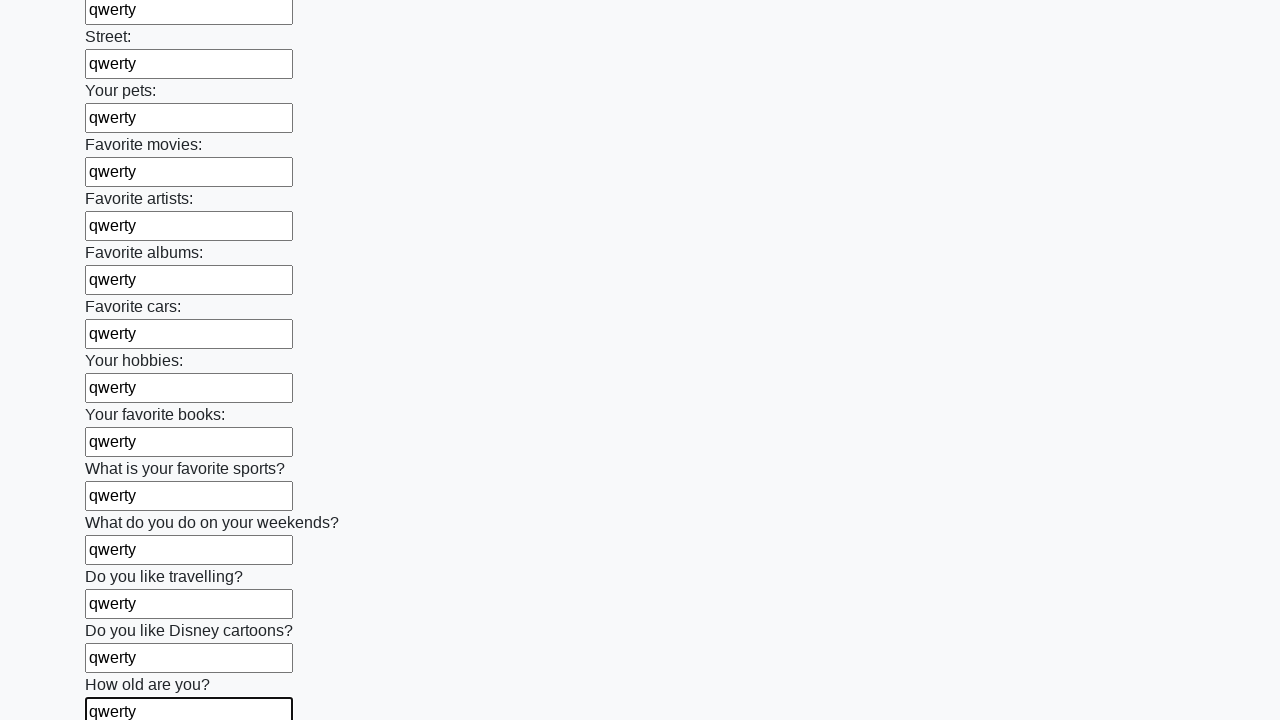

Filled an input field with 'qwerty' on input >> nth=18
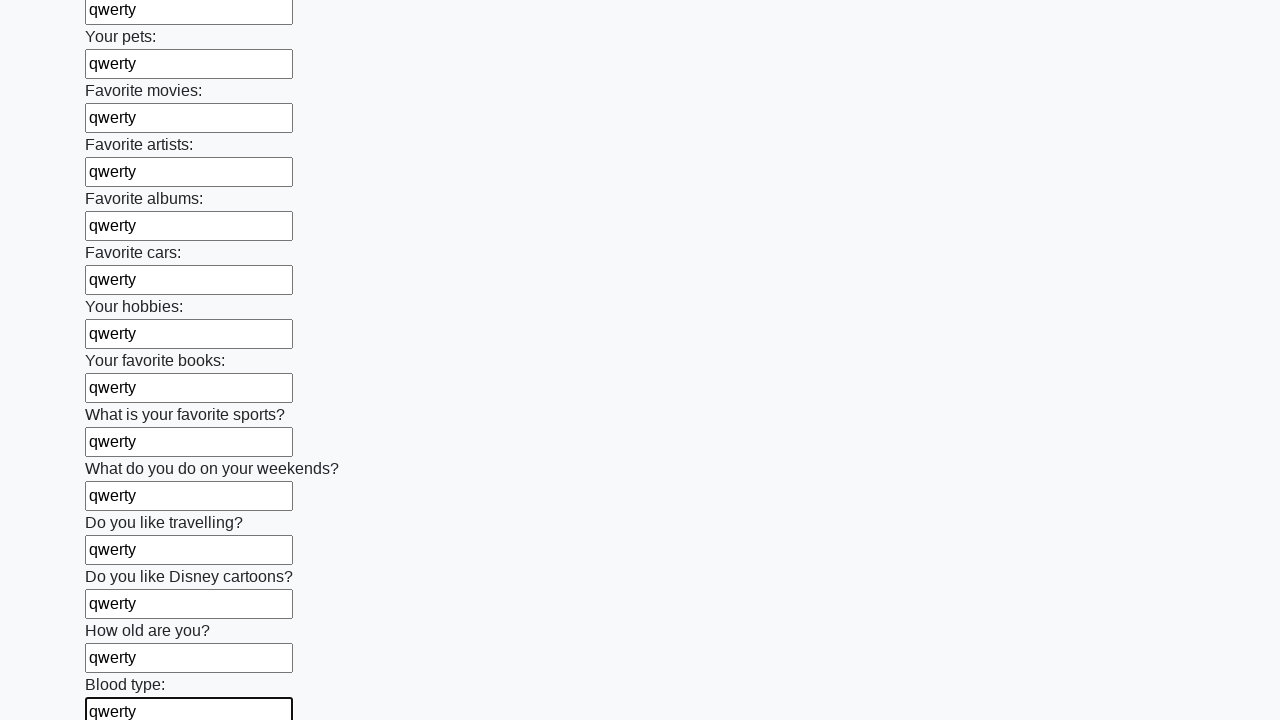

Filled an input field with 'qwerty' on input >> nth=19
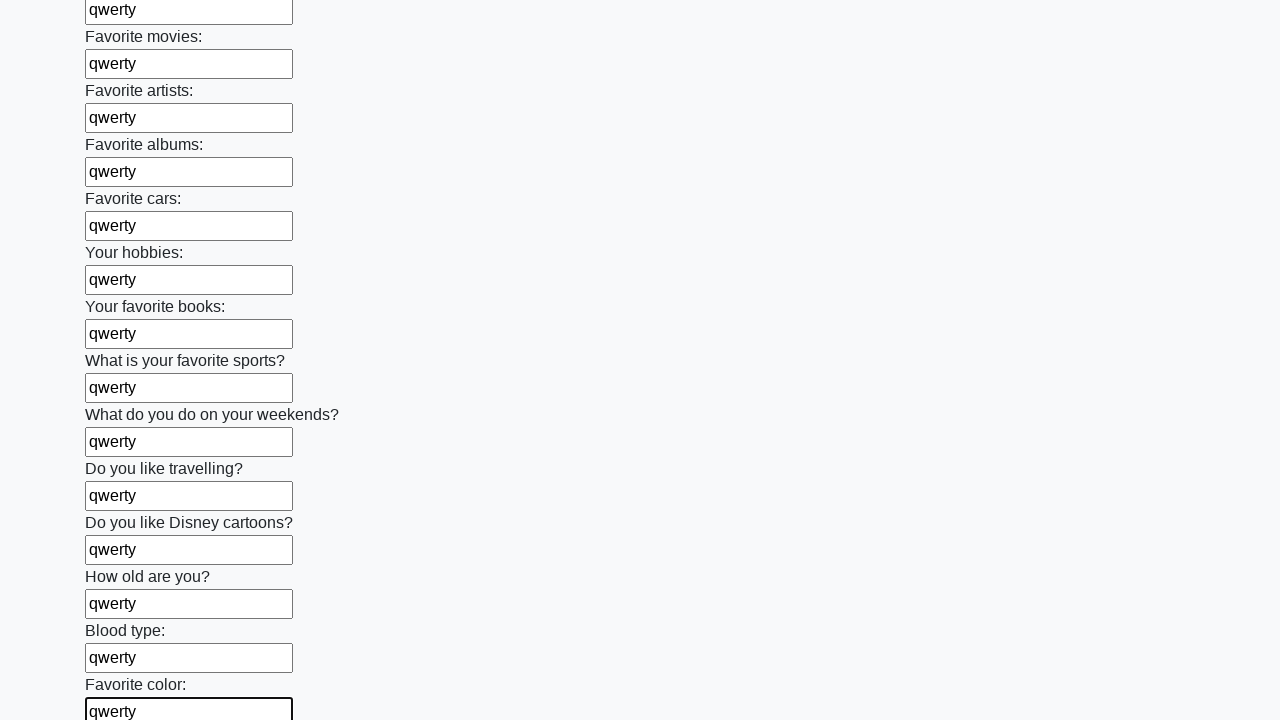

Filled an input field with 'qwerty' on input >> nth=20
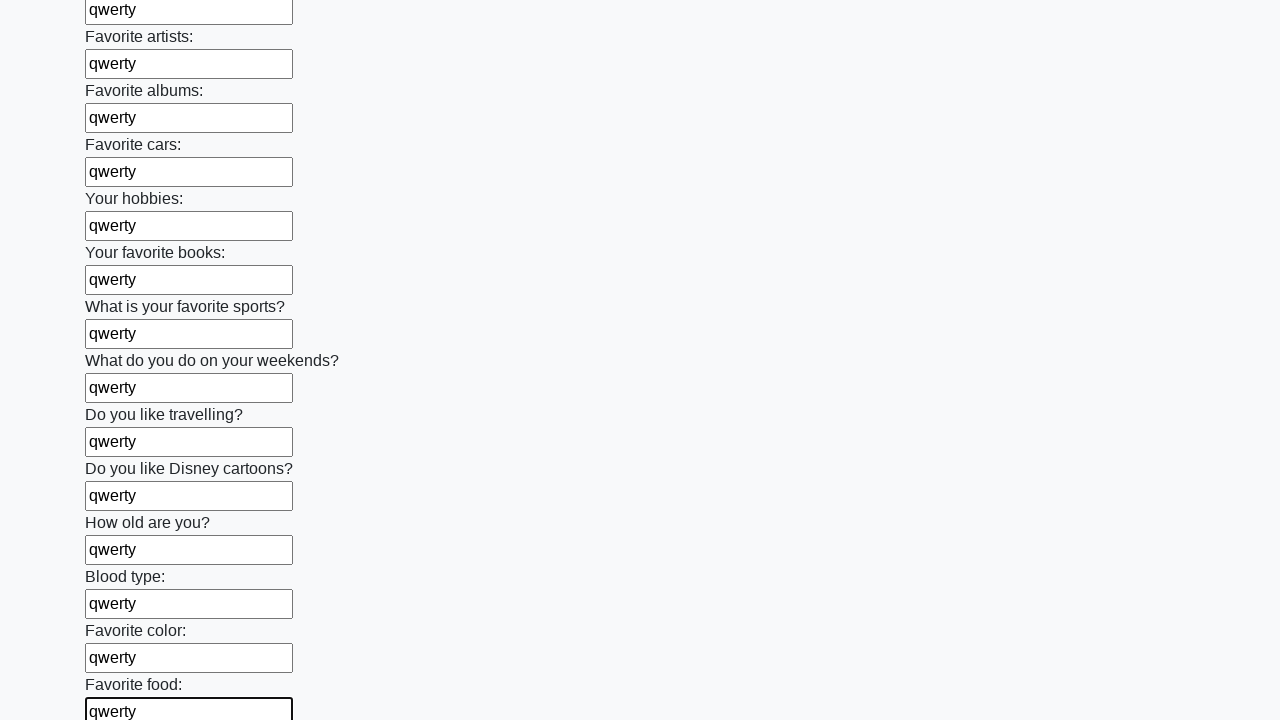

Filled an input field with 'qwerty' on input >> nth=21
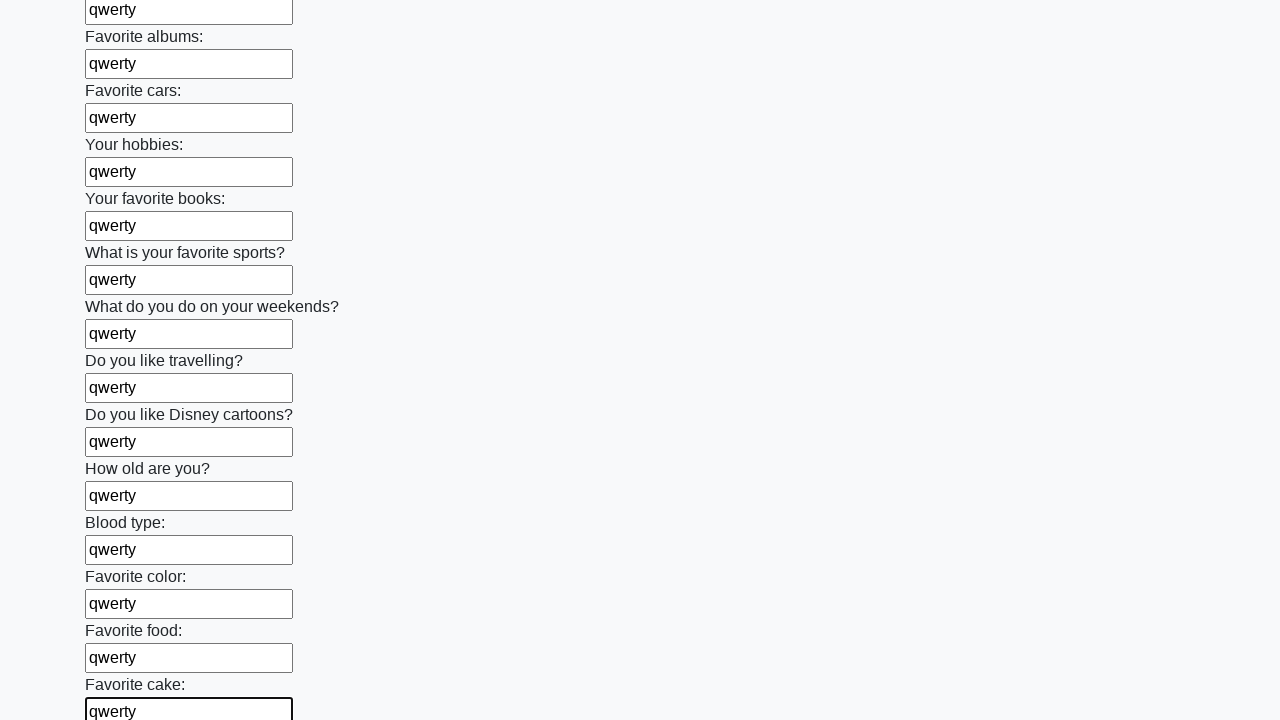

Filled an input field with 'qwerty' on input >> nth=22
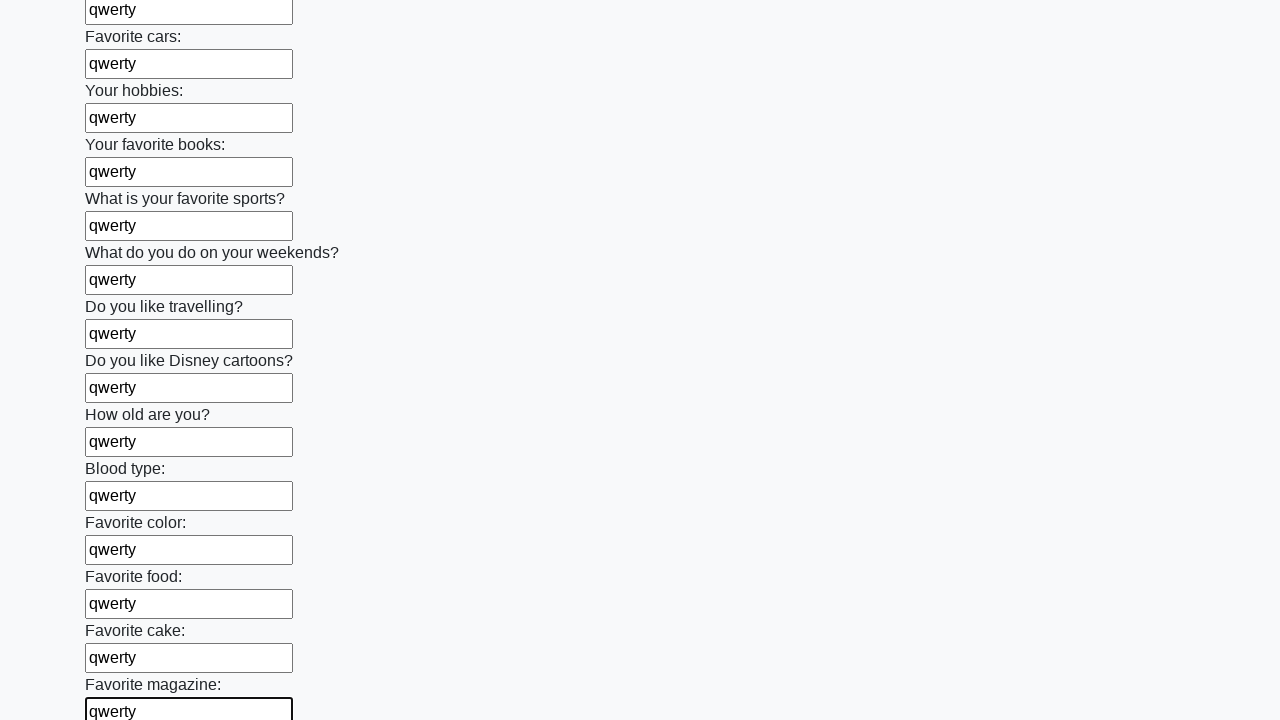

Filled an input field with 'qwerty' on input >> nth=23
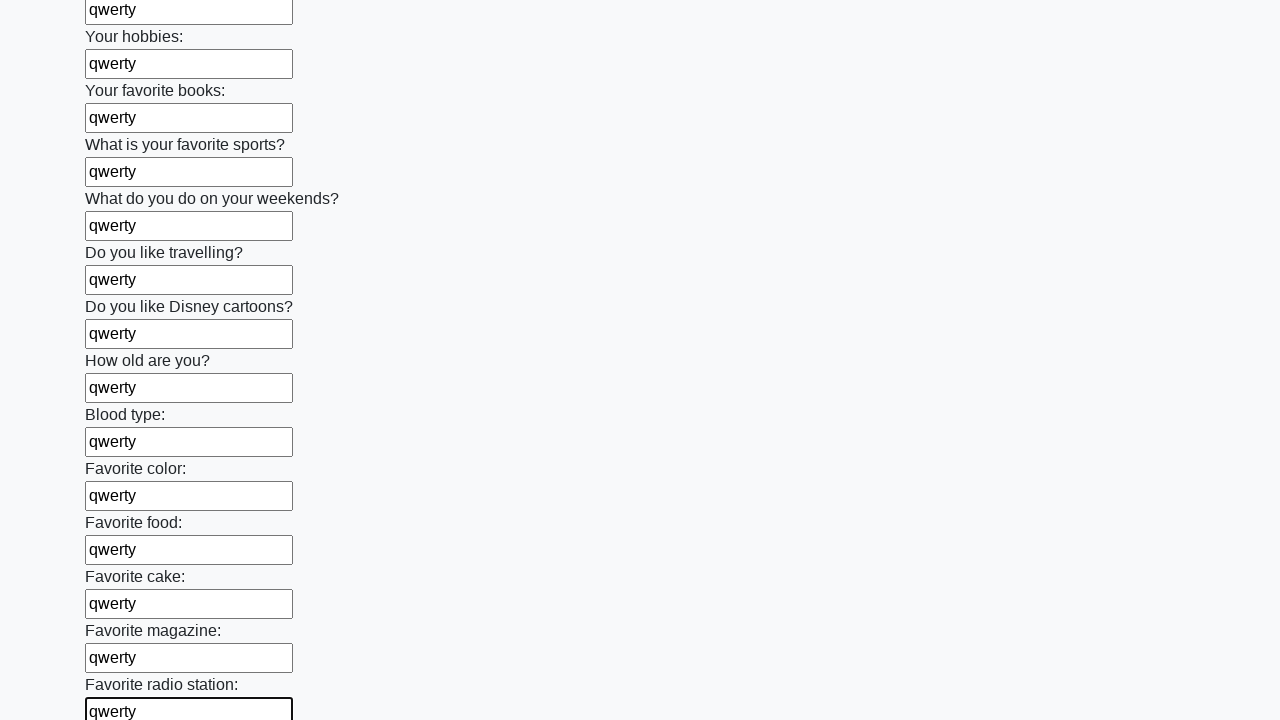

Filled an input field with 'qwerty' on input >> nth=24
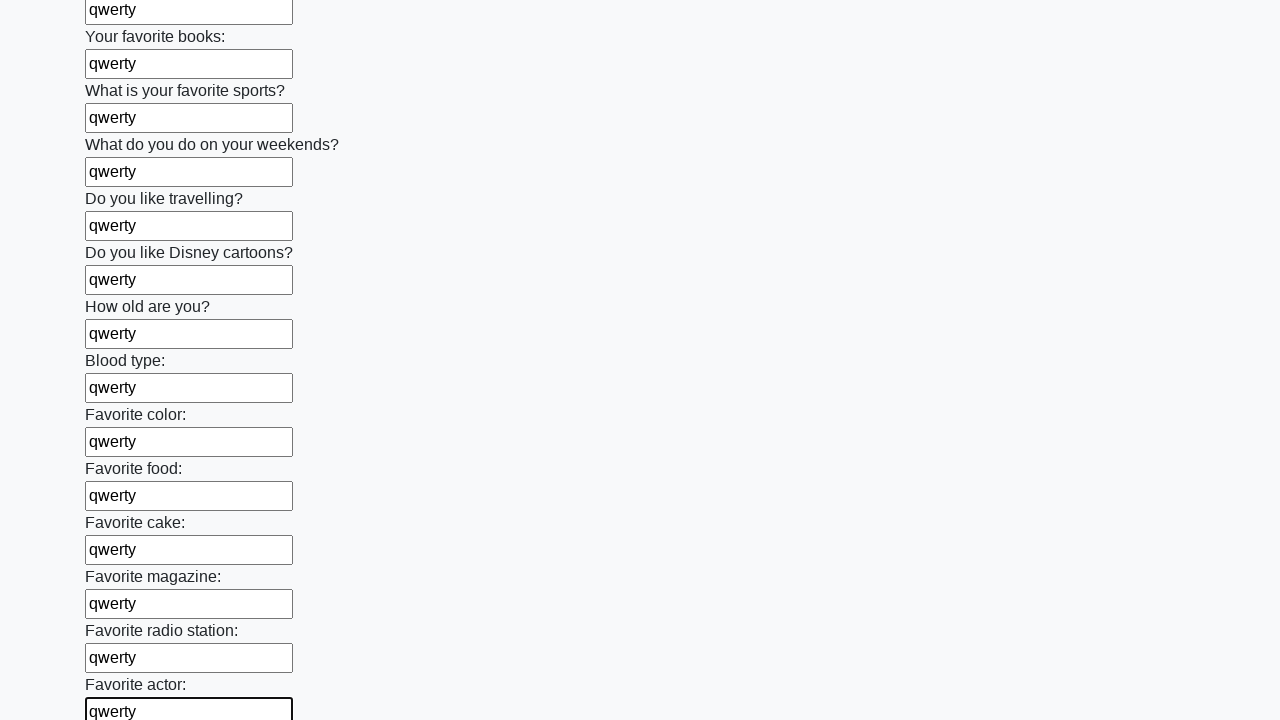

Filled an input field with 'qwerty' on input >> nth=25
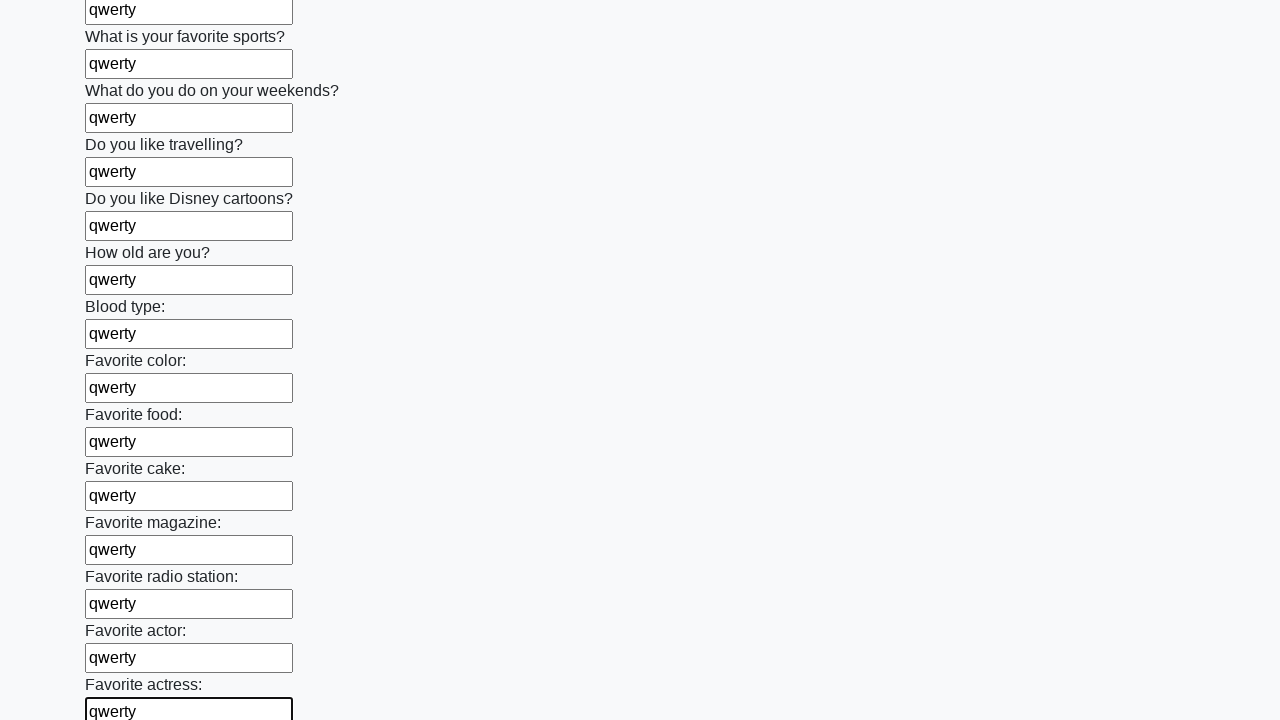

Filled an input field with 'qwerty' on input >> nth=26
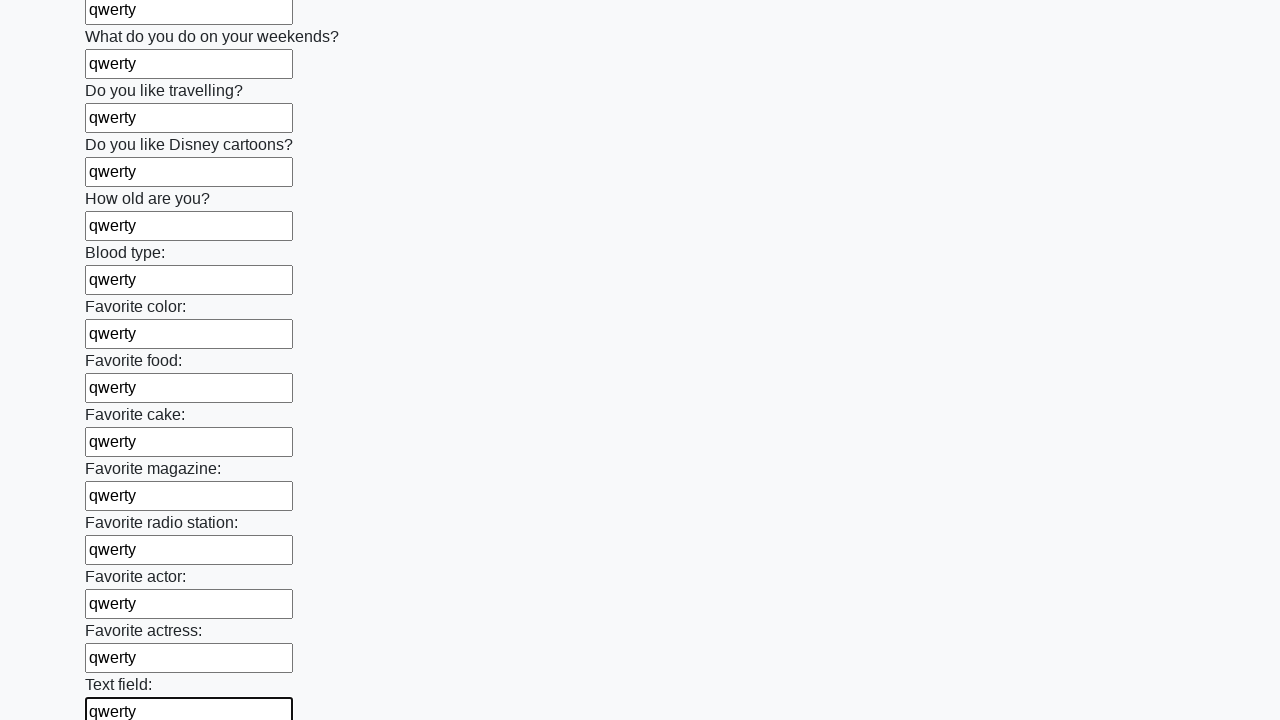

Filled an input field with 'qwerty' on input >> nth=27
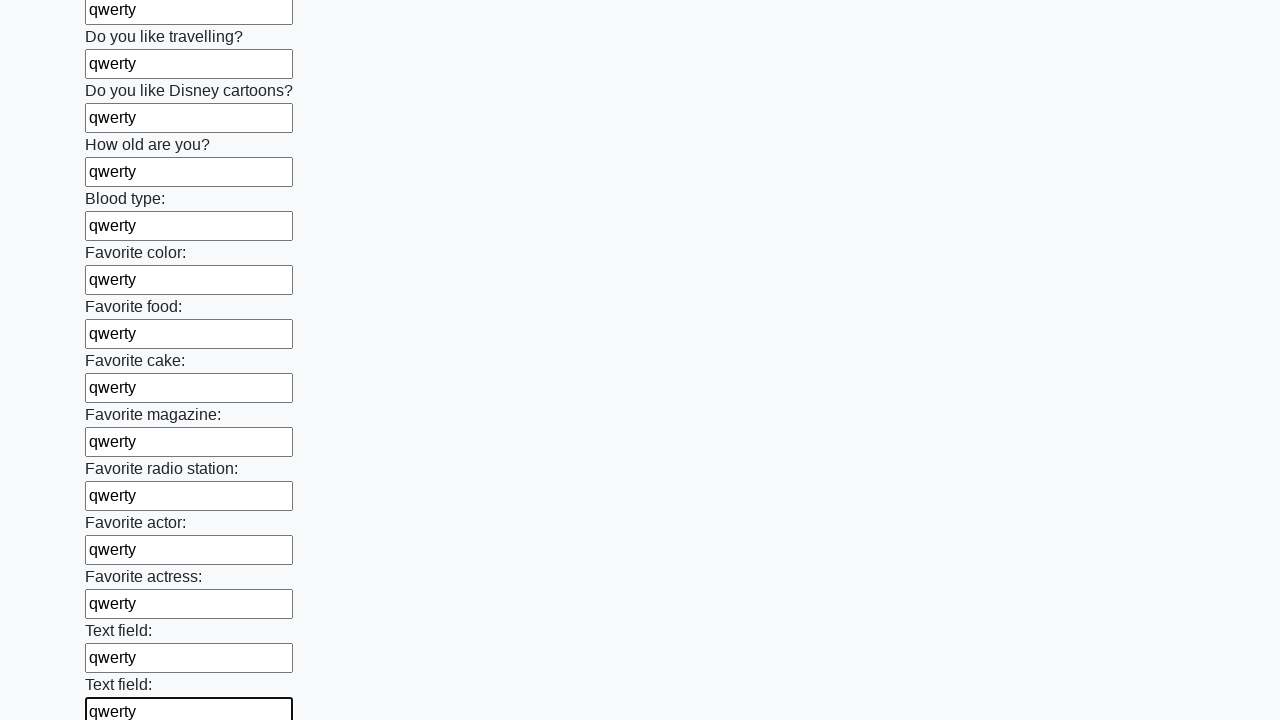

Filled an input field with 'qwerty' on input >> nth=28
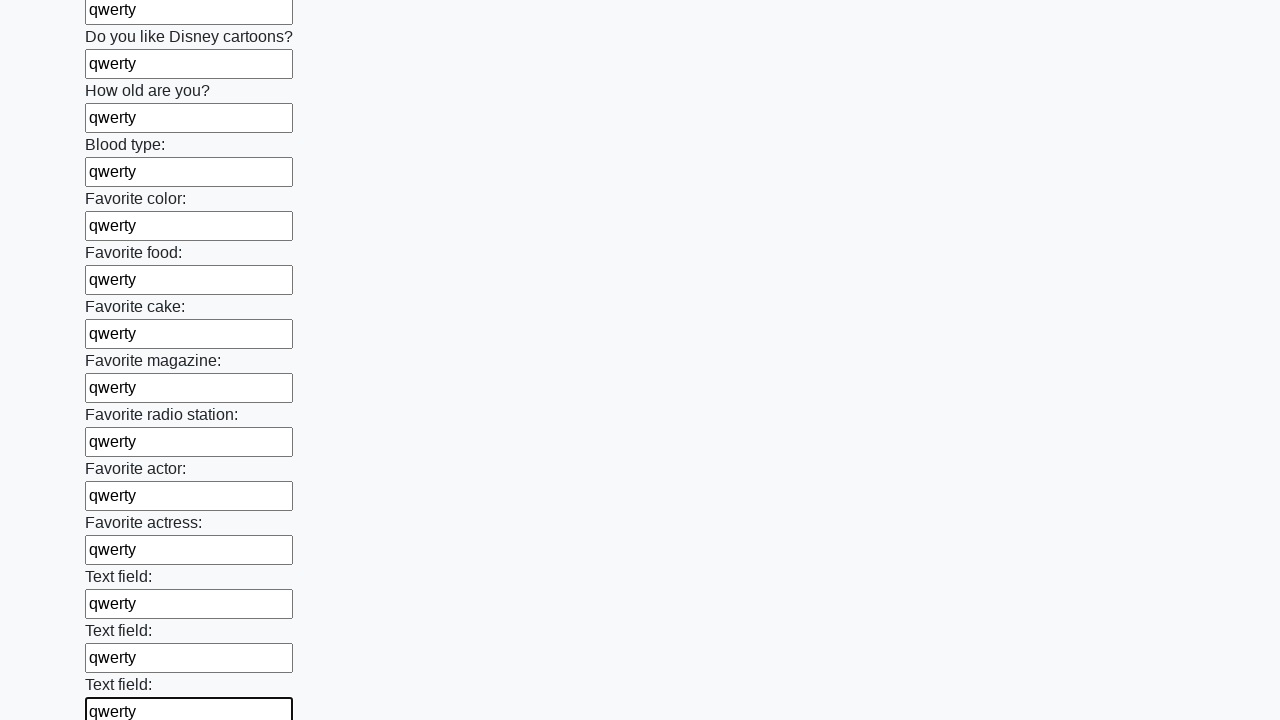

Filled an input field with 'qwerty' on input >> nth=29
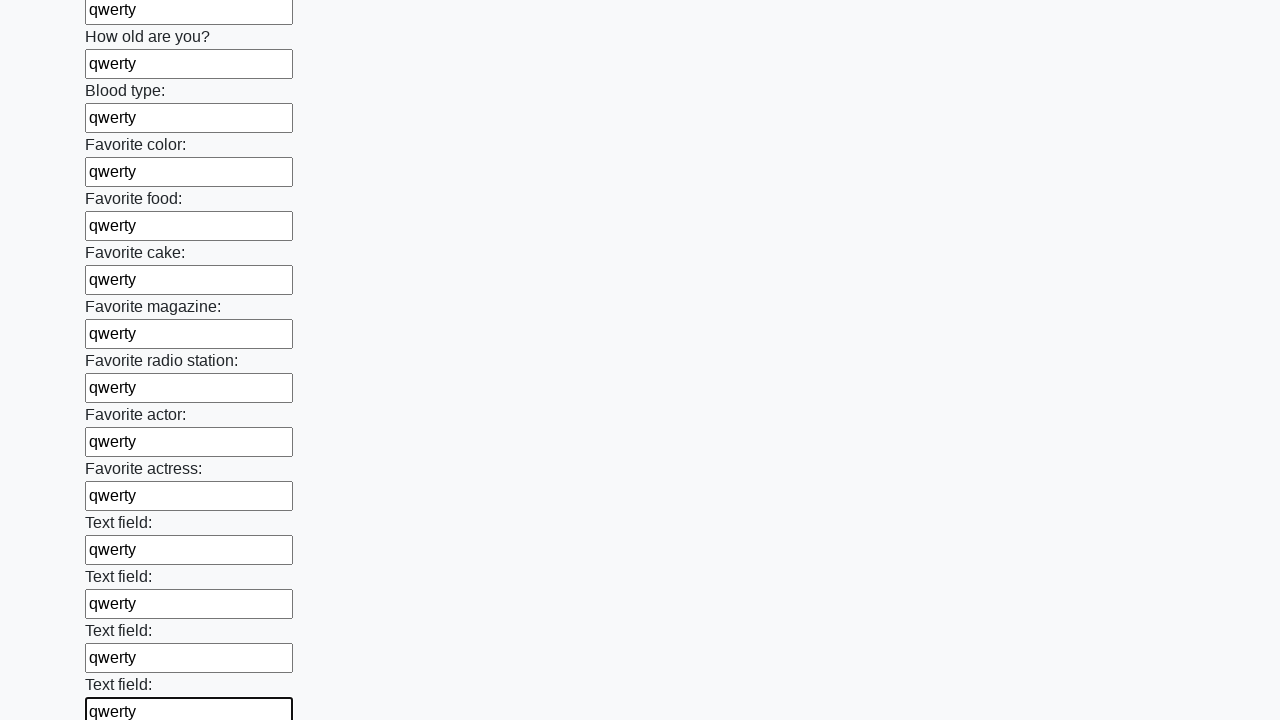

Filled an input field with 'qwerty' on input >> nth=30
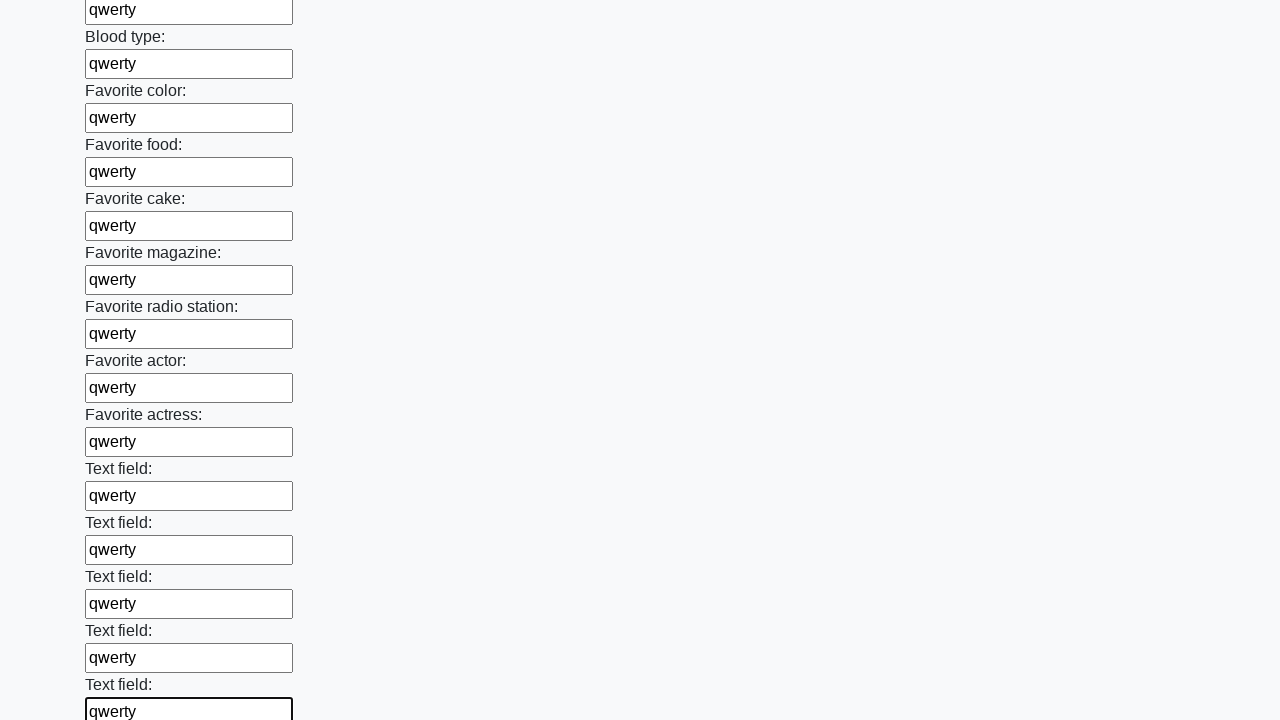

Filled an input field with 'qwerty' on input >> nth=31
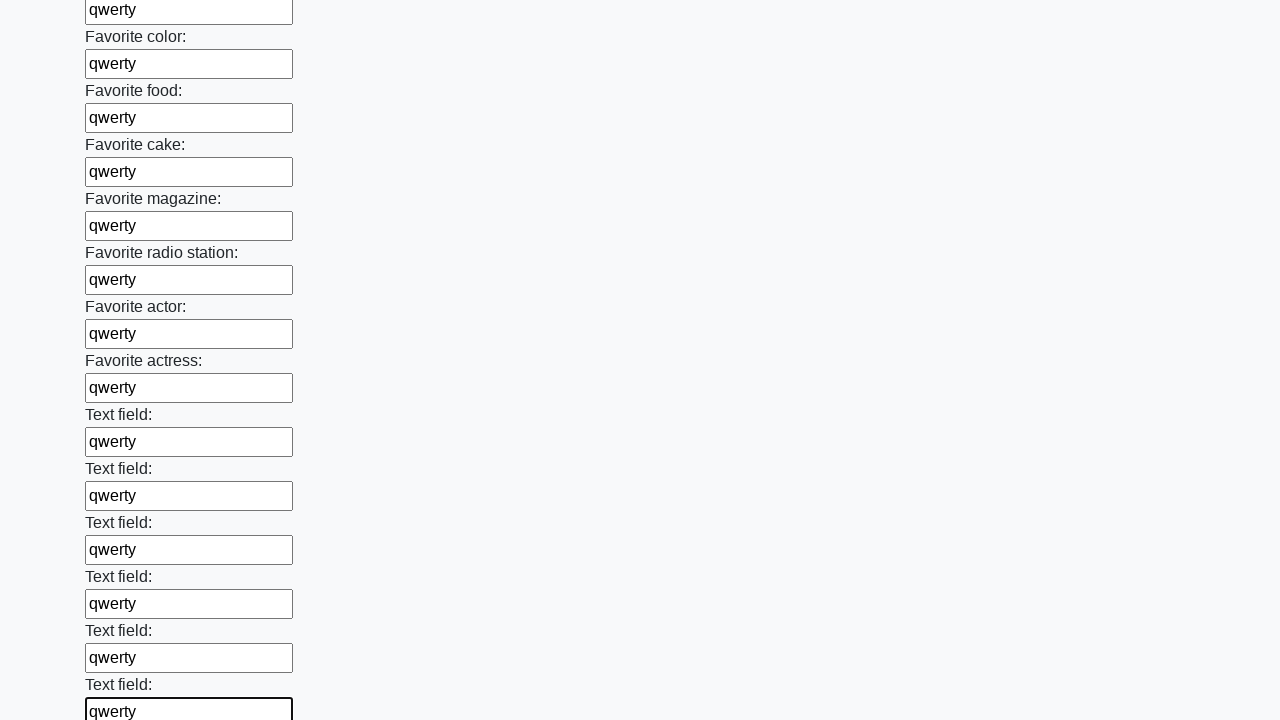

Filled an input field with 'qwerty' on input >> nth=32
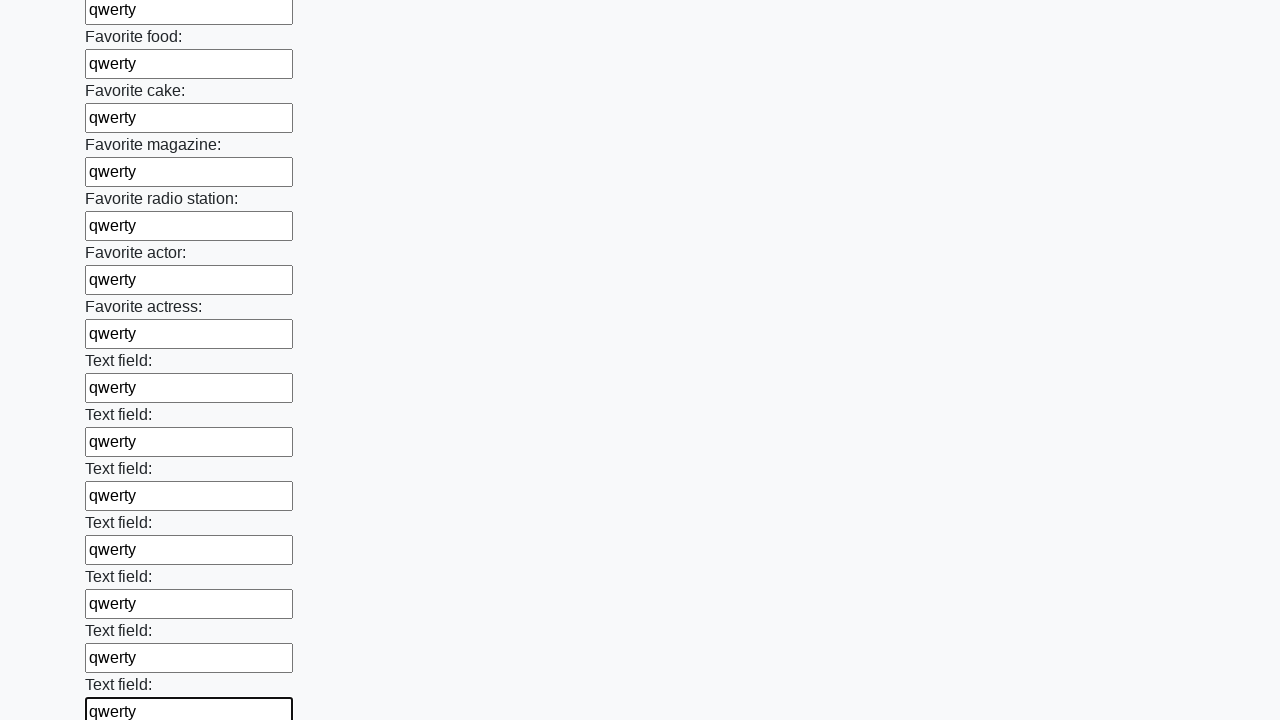

Filled an input field with 'qwerty' on input >> nth=33
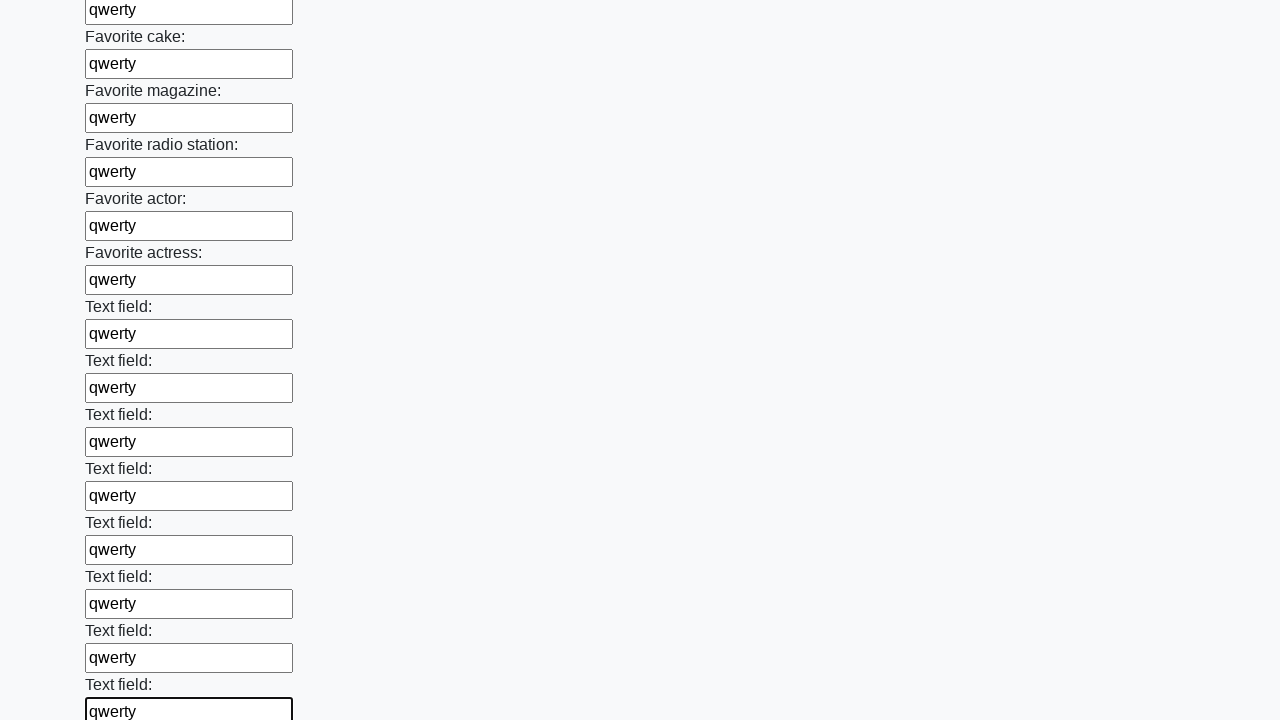

Filled an input field with 'qwerty' on input >> nth=34
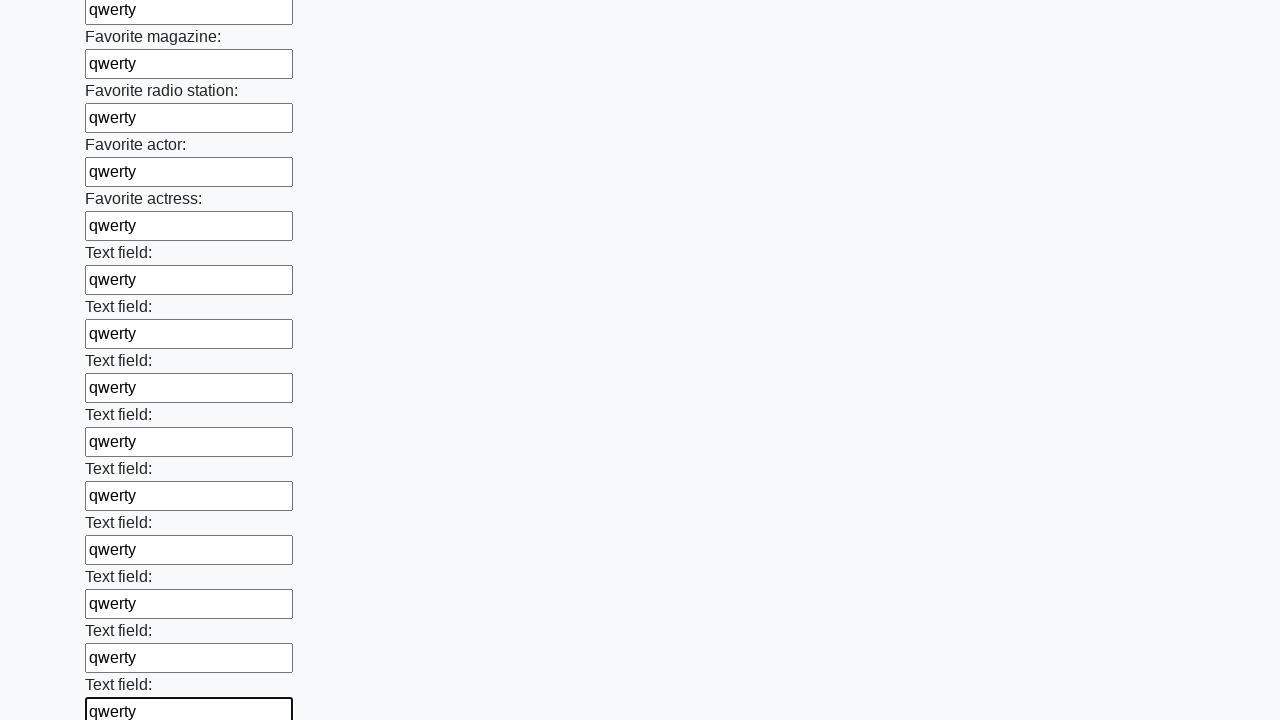

Filled an input field with 'qwerty' on input >> nth=35
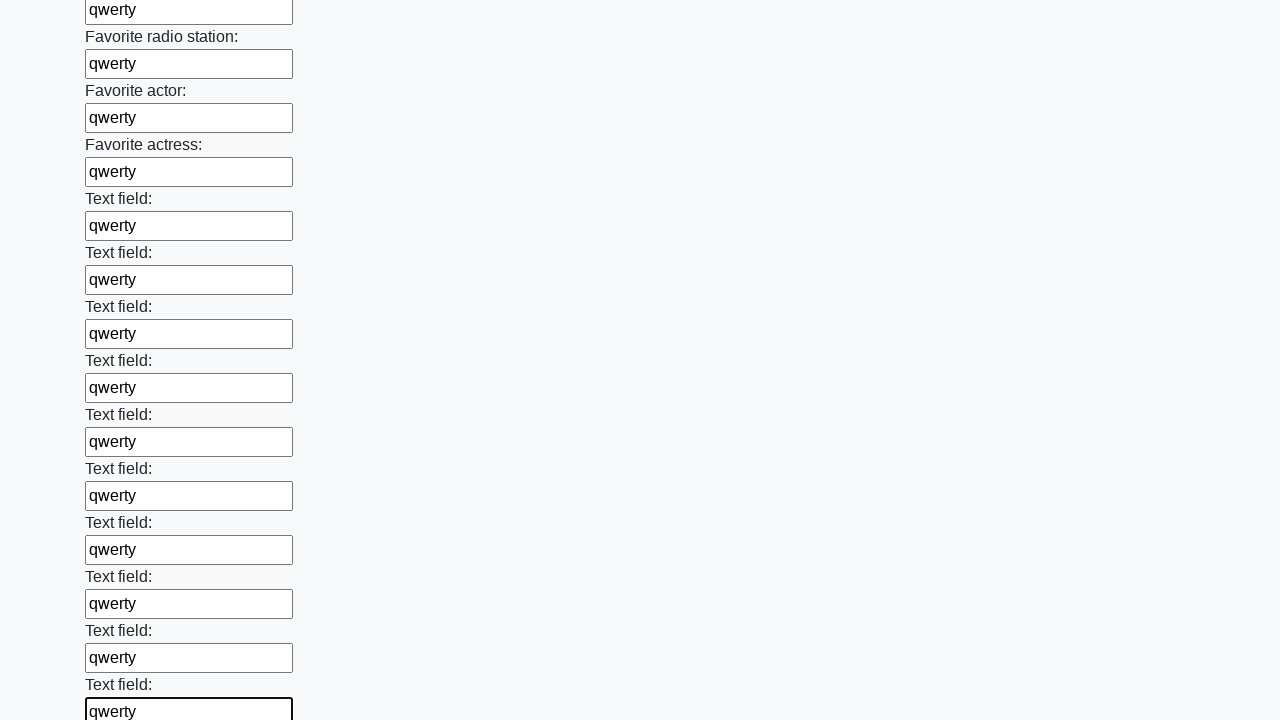

Filled an input field with 'qwerty' on input >> nth=36
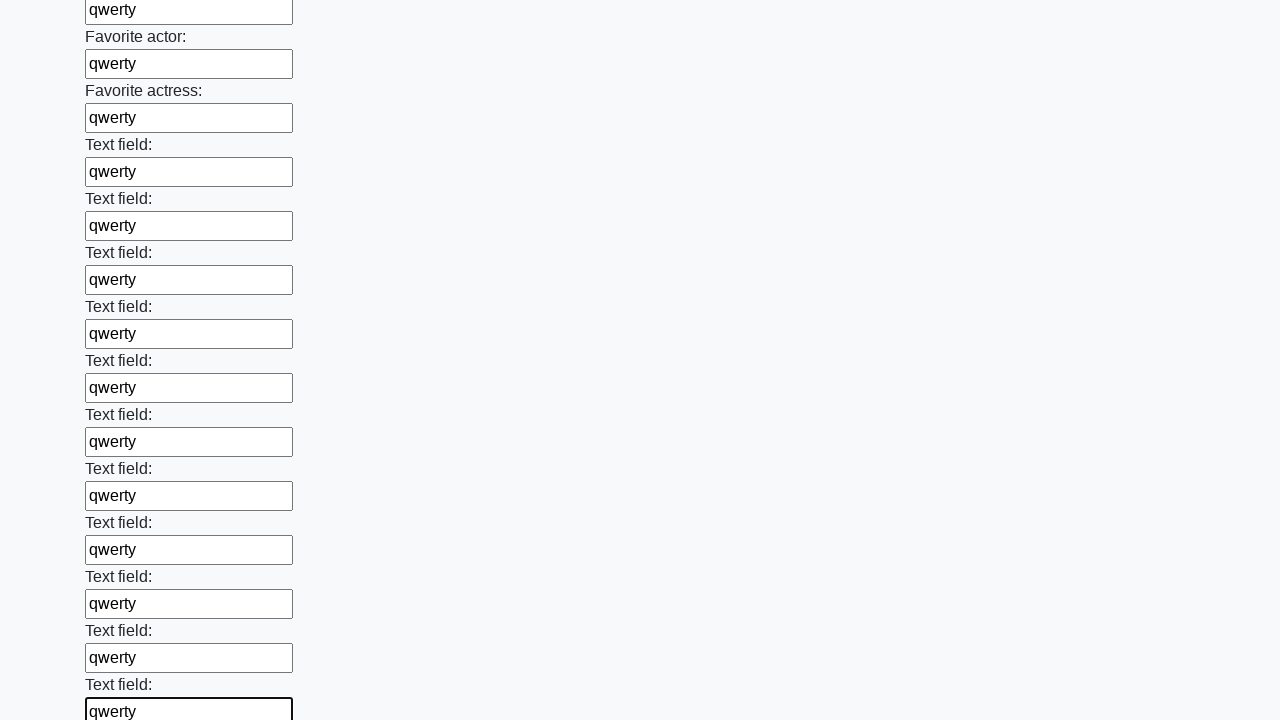

Filled an input field with 'qwerty' on input >> nth=37
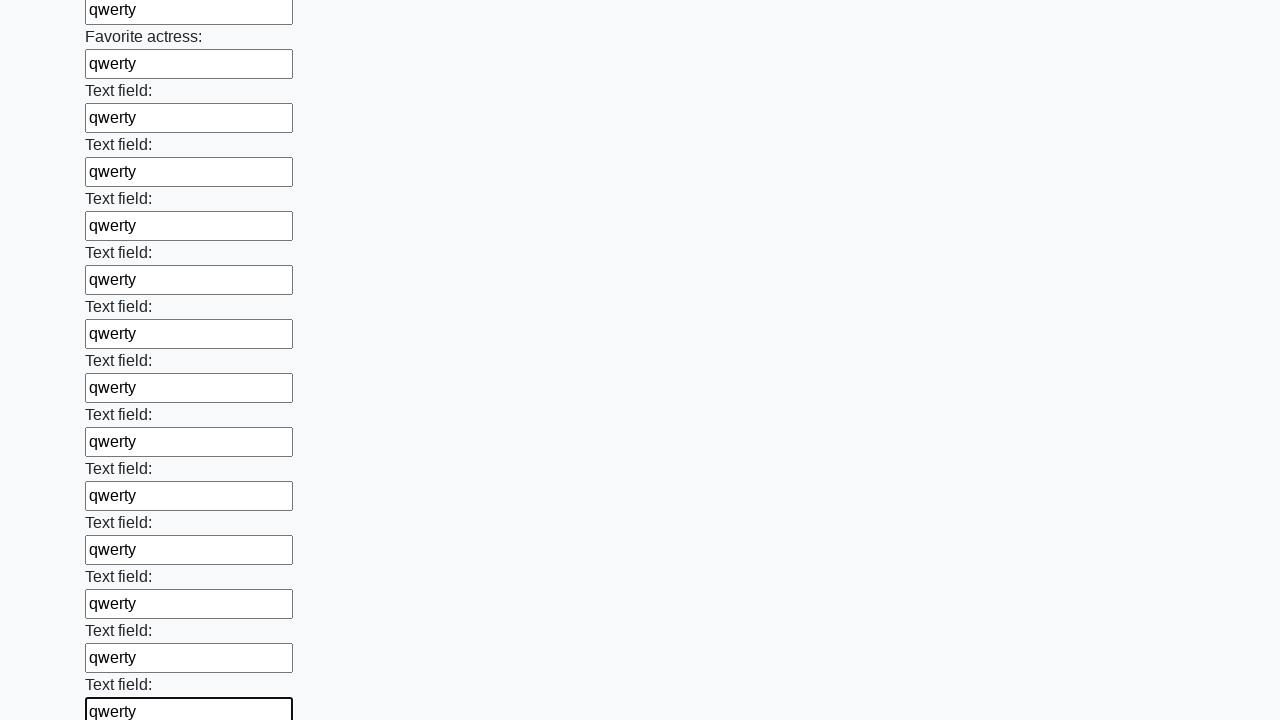

Filled an input field with 'qwerty' on input >> nth=38
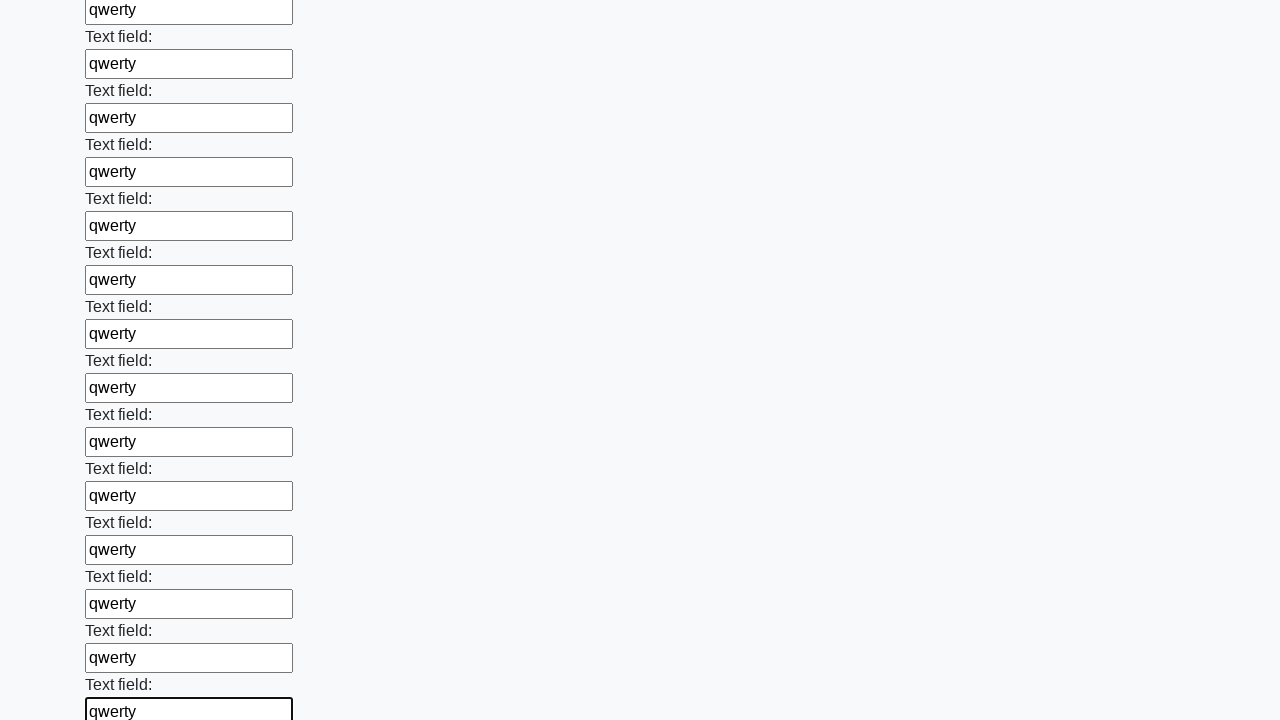

Filled an input field with 'qwerty' on input >> nth=39
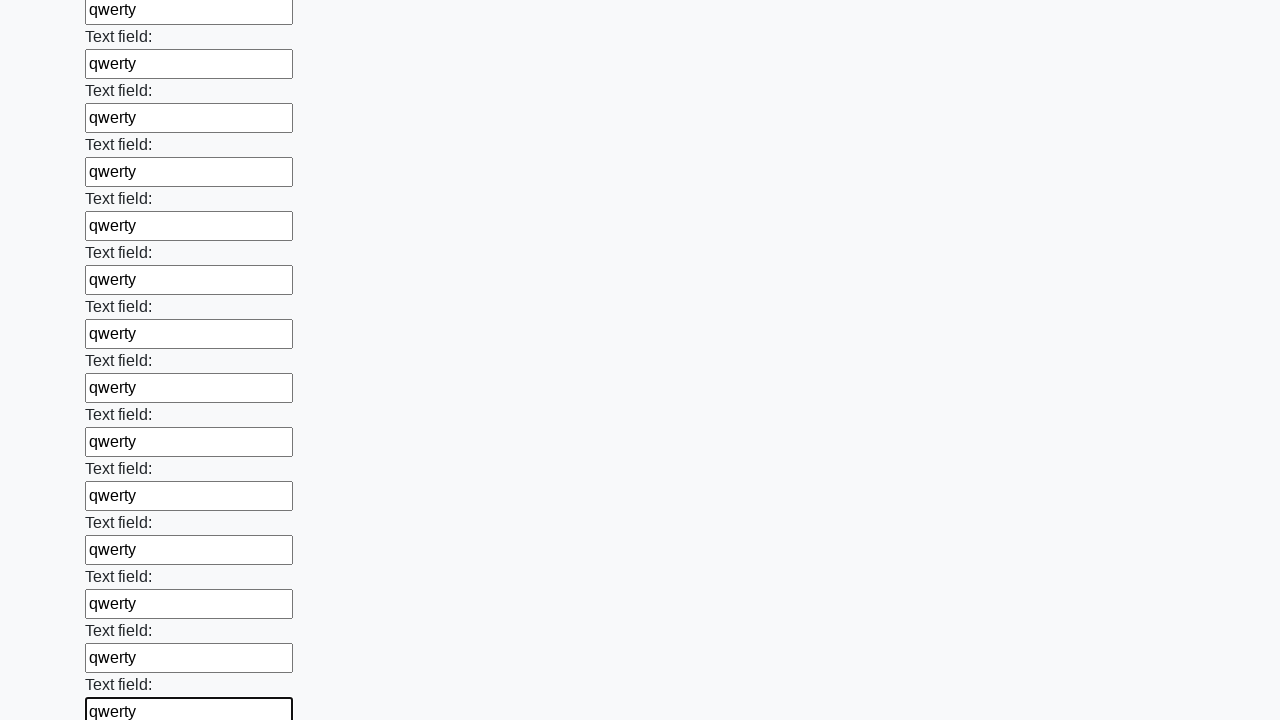

Filled an input field with 'qwerty' on input >> nth=40
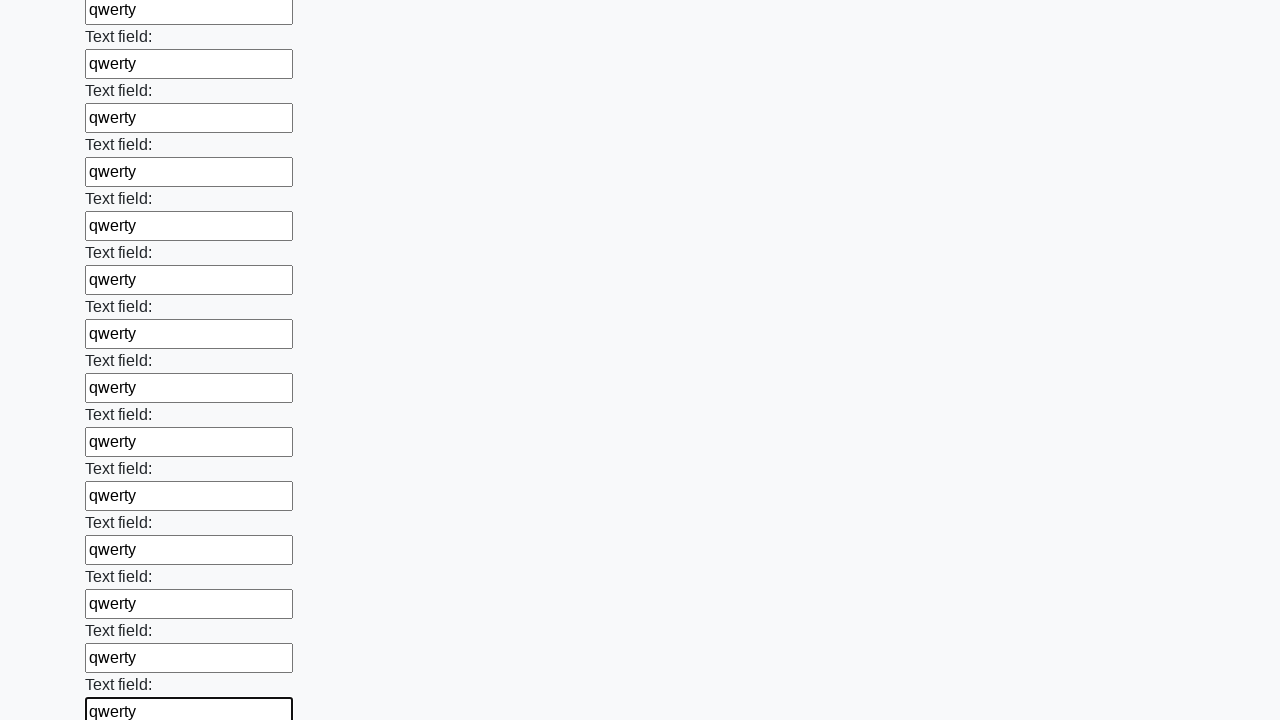

Filled an input field with 'qwerty' on input >> nth=41
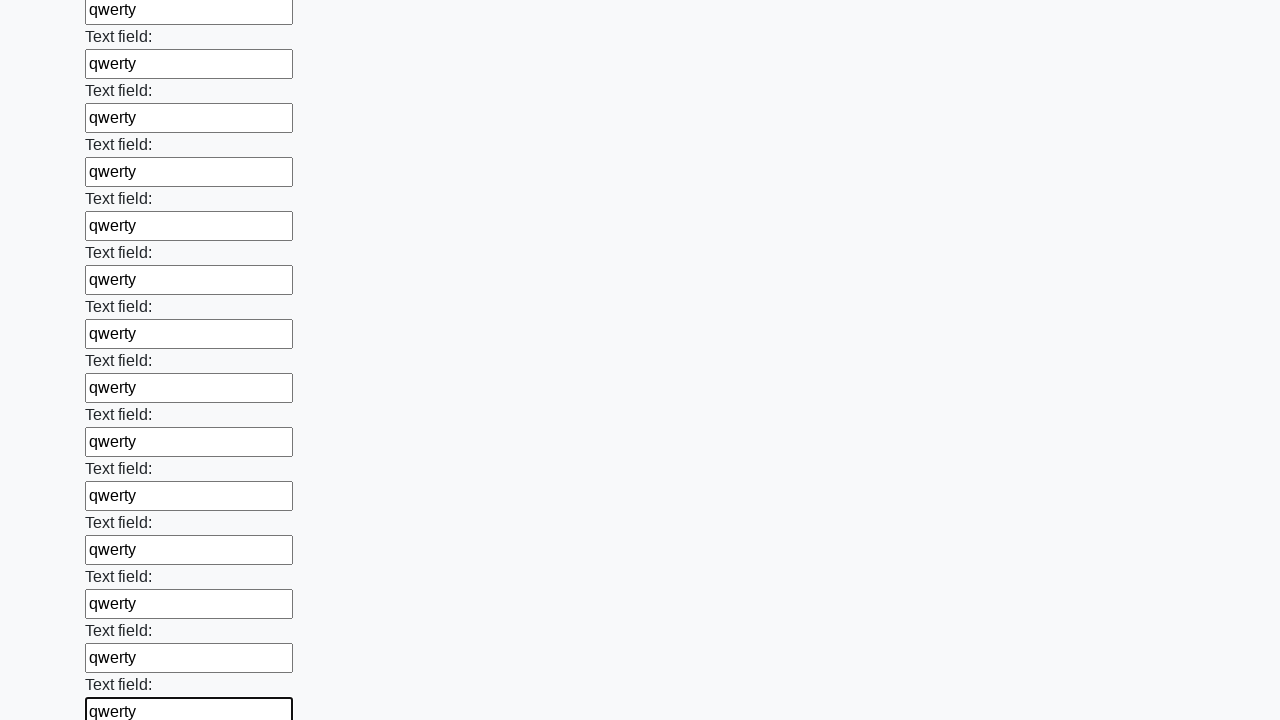

Filled an input field with 'qwerty' on input >> nth=42
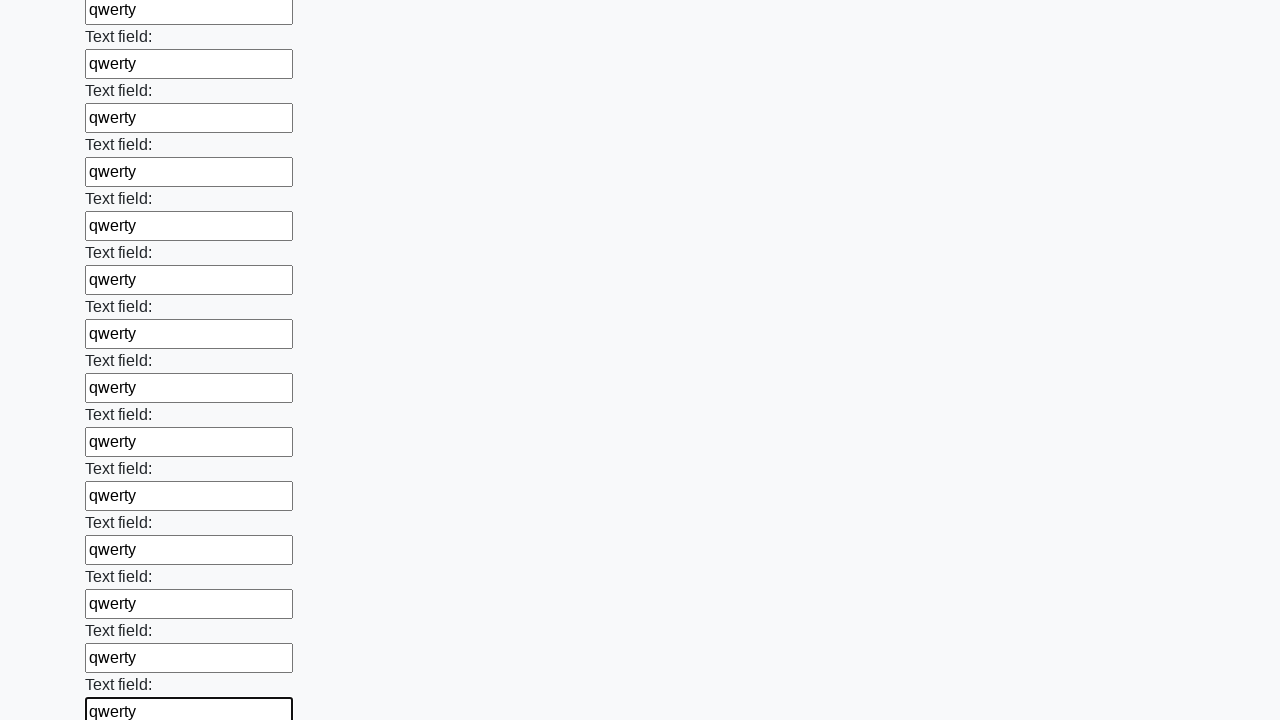

Filled an input field with 'qwerty' on input >> nth=43
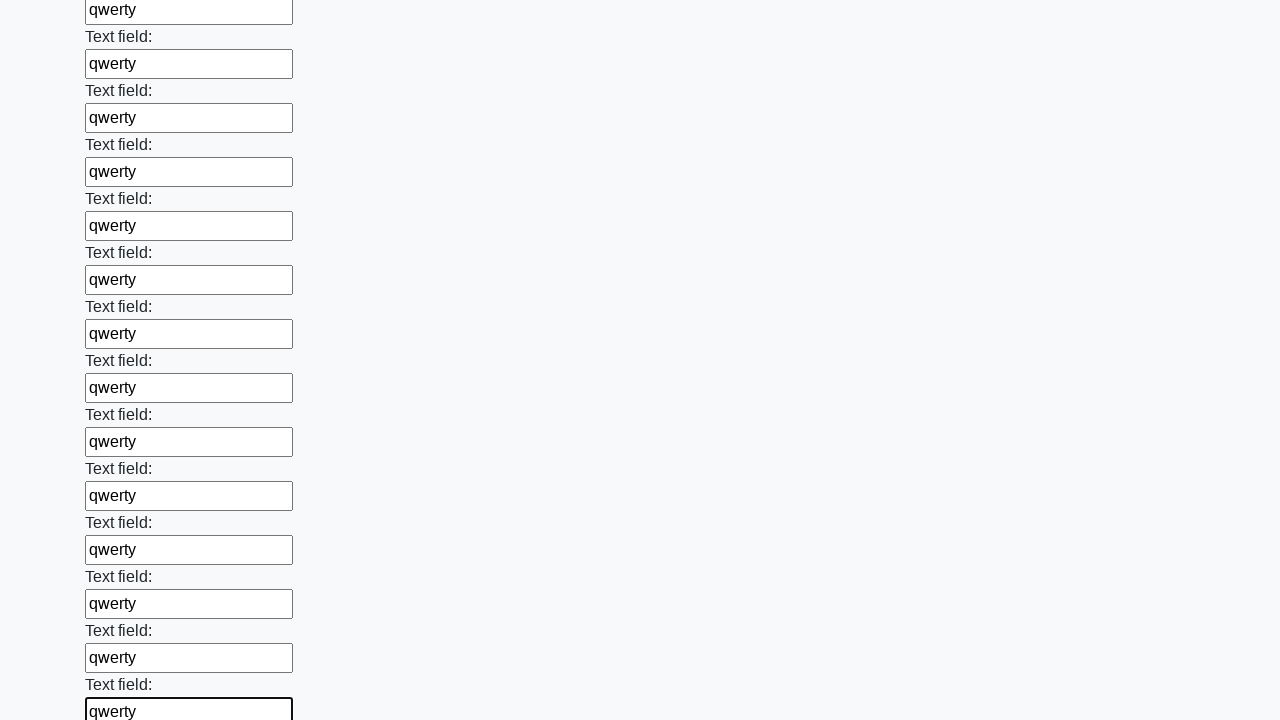

Filled an input field with 'qwerty' on input >> nth=44
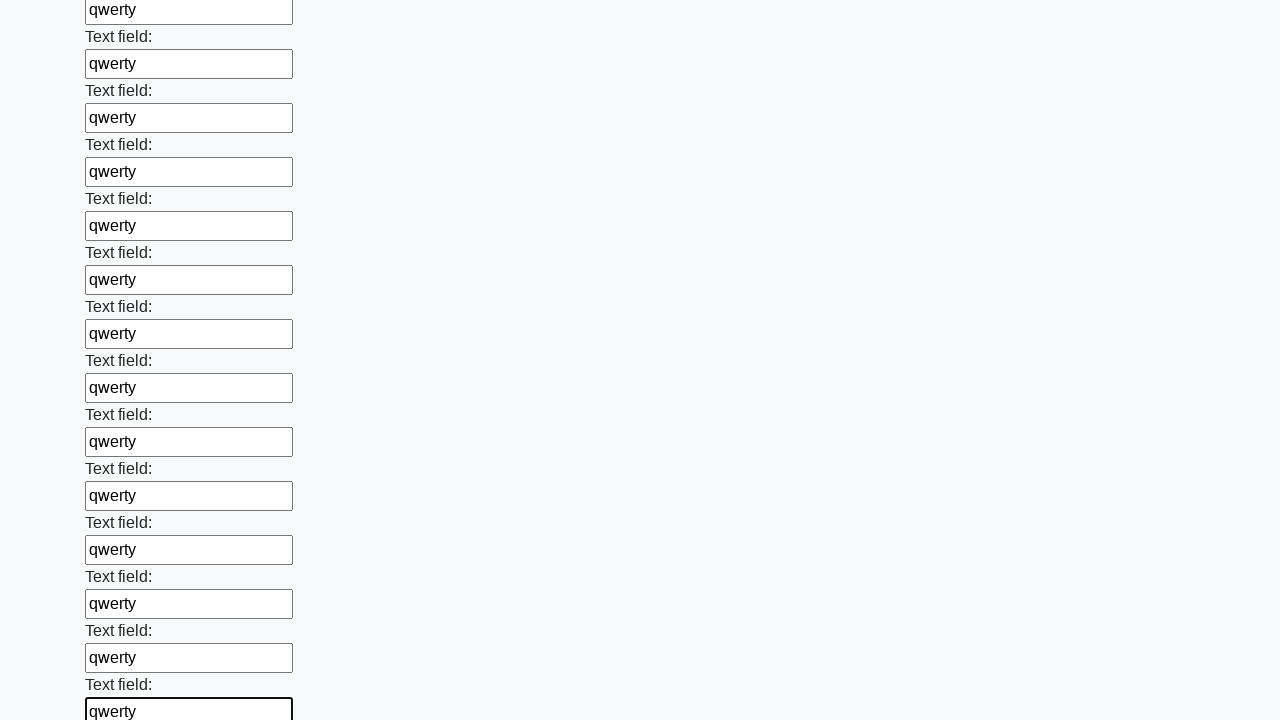

Filled an input field with 'qwerty' on input >> nth=45
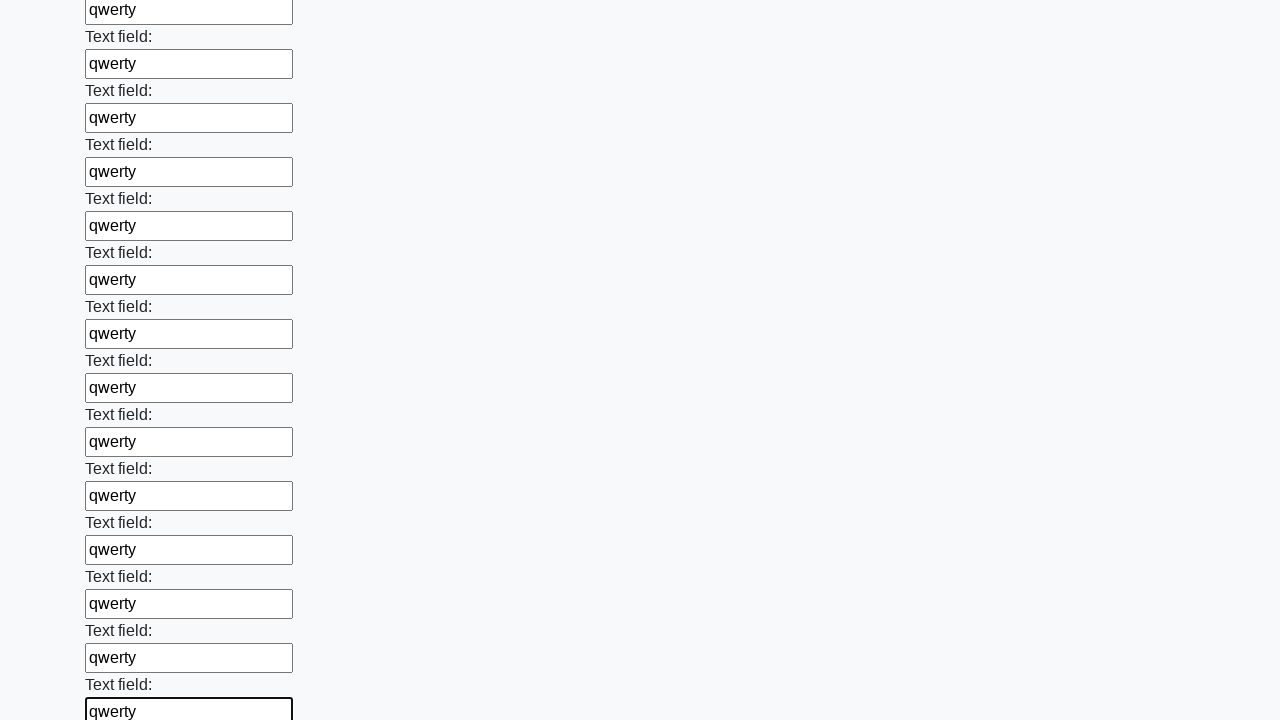

Filled an input field with 'qwerty' on input >> nth=46
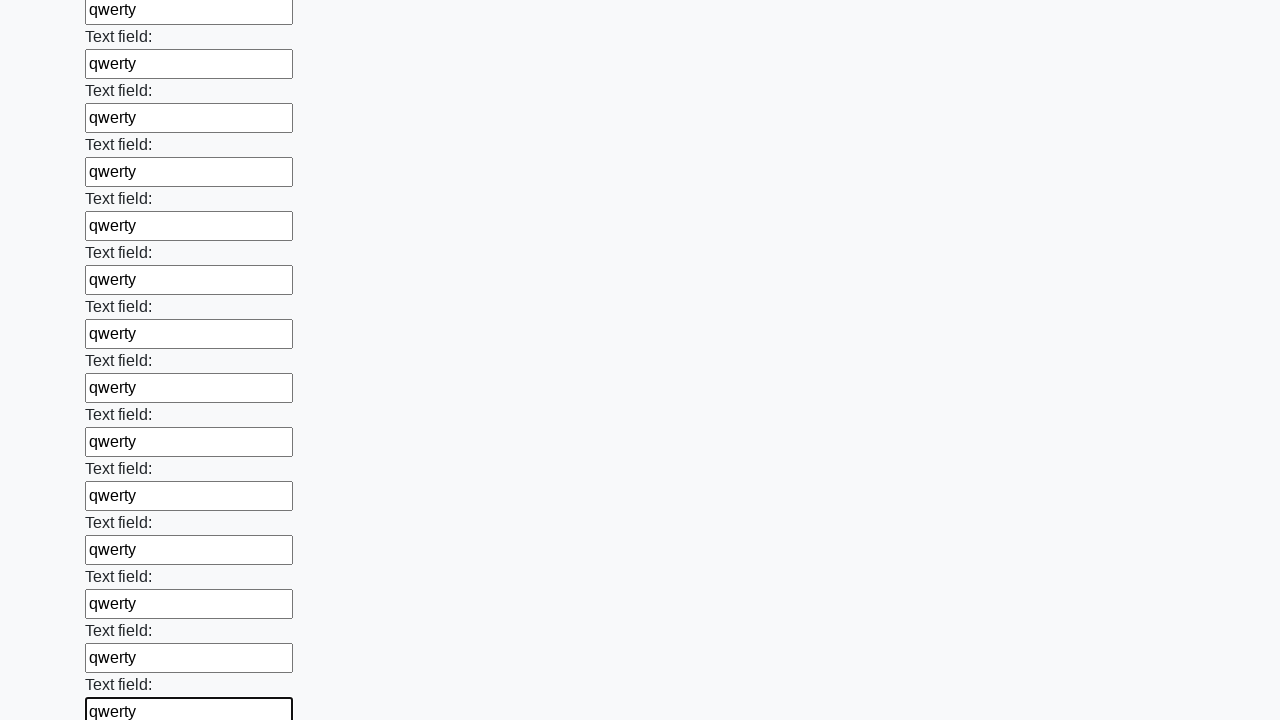

Filled an input field with 'qwerty' on input >> nth=47
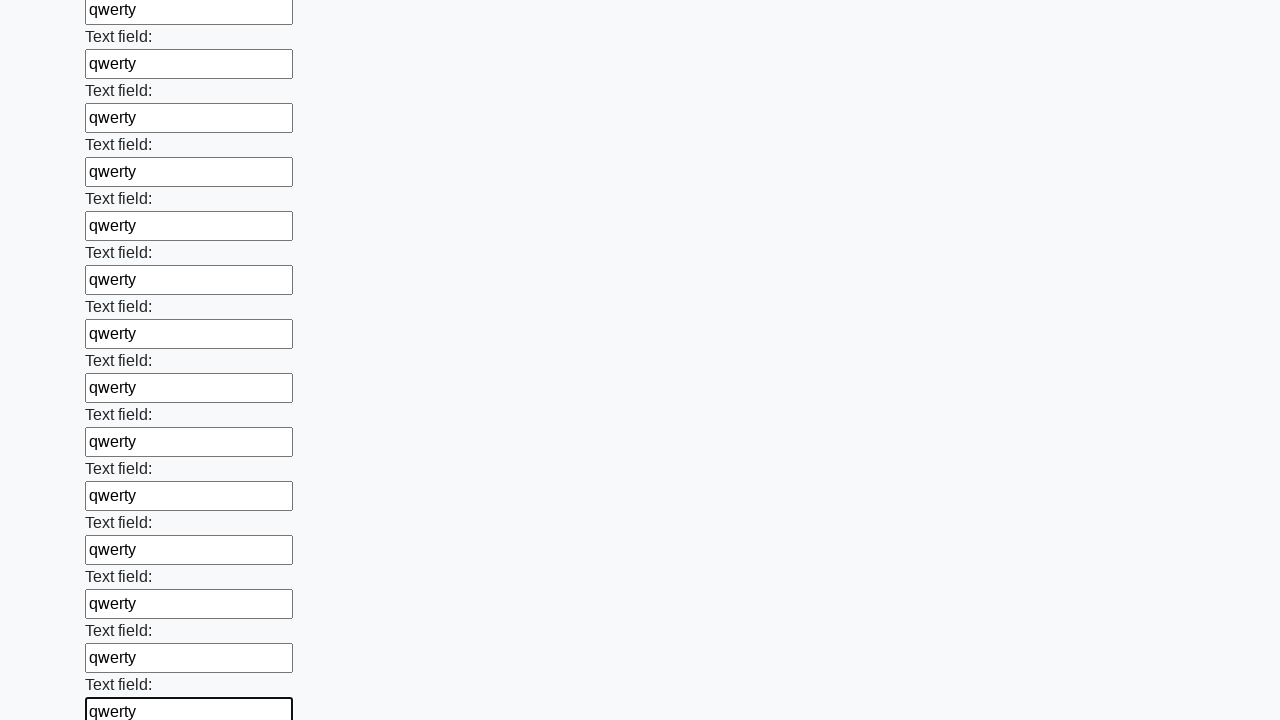

Filled an input field with 'qwerty' on input >> nth=48
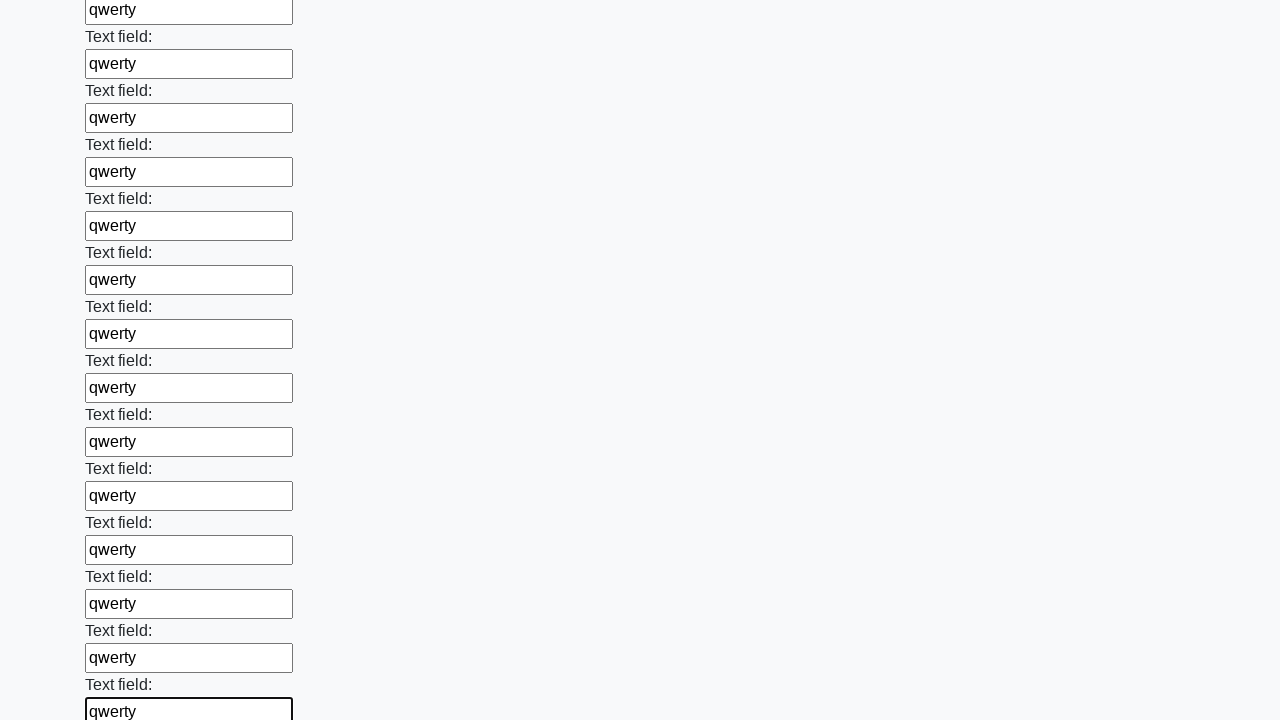

Filled an input field with 'qwerty' on input >> nth=49
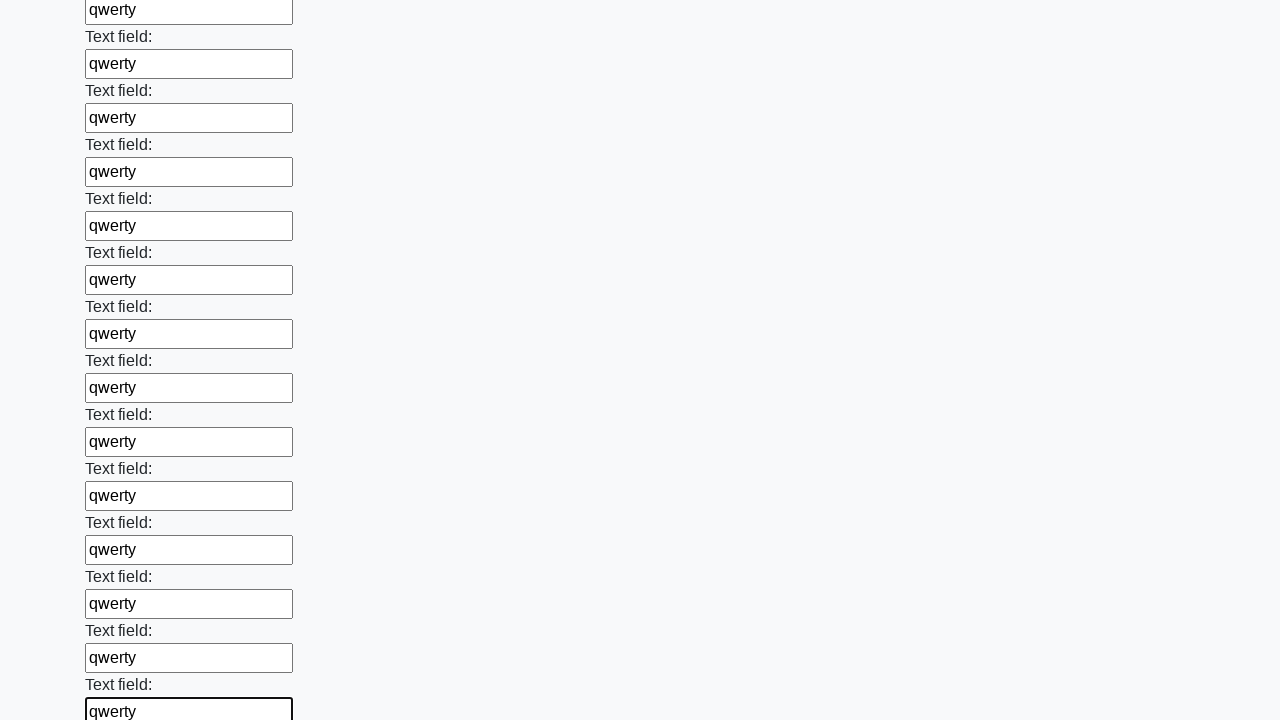

Filled an input field with 'qwerty' on input >> nth=50
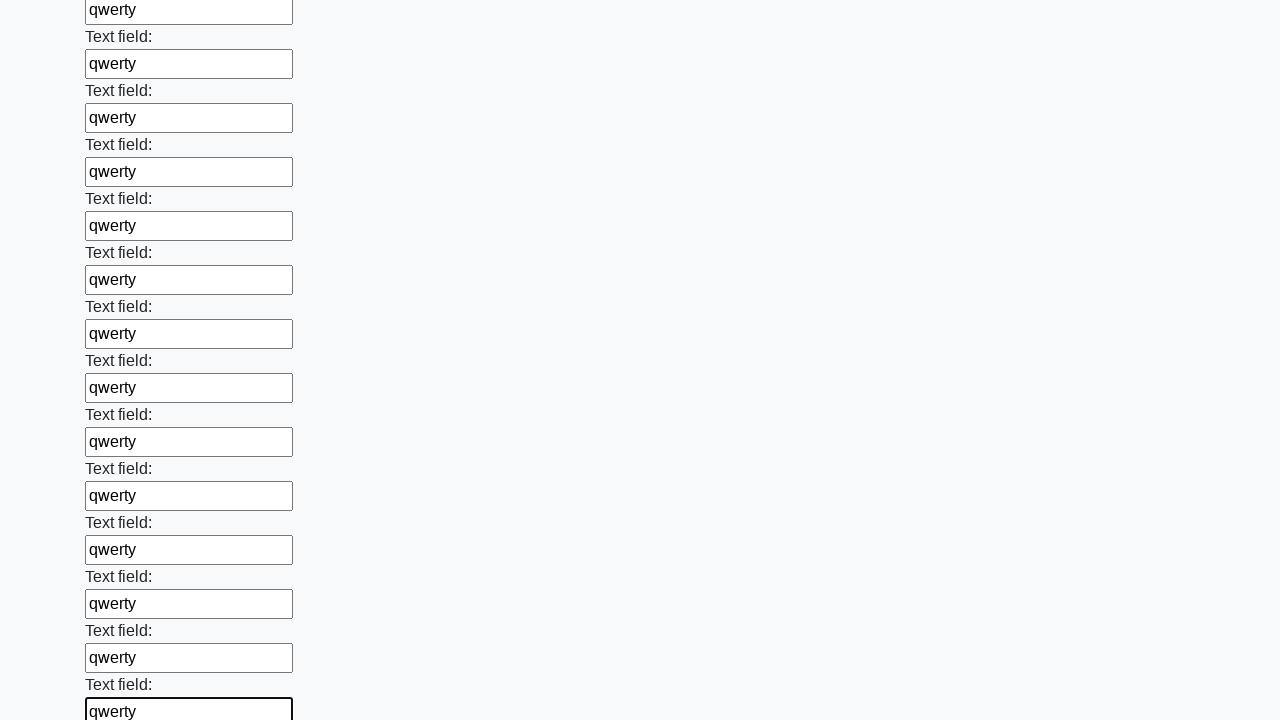

Filled an input field with 'qwerty' on input >> nth=51
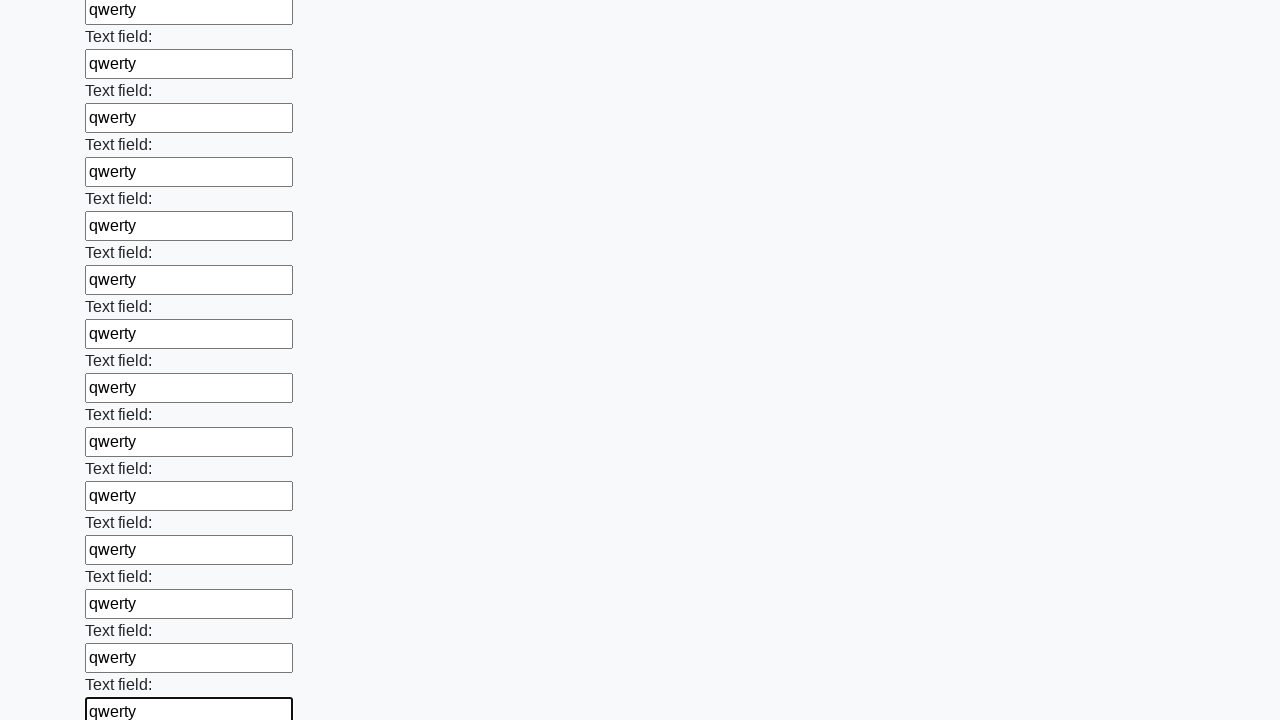

Filled an input field with 'qwerty' on input >> nth=52
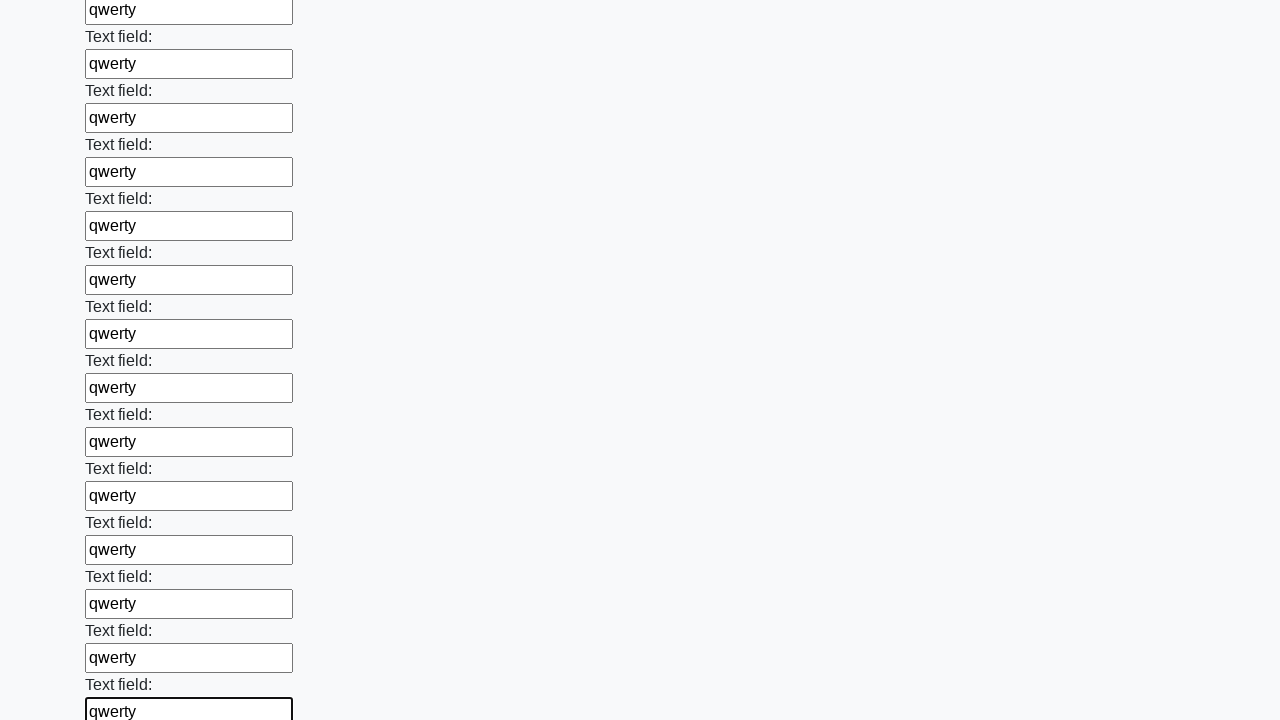

Filled an input field with 'qwerty' on input >> nth=53
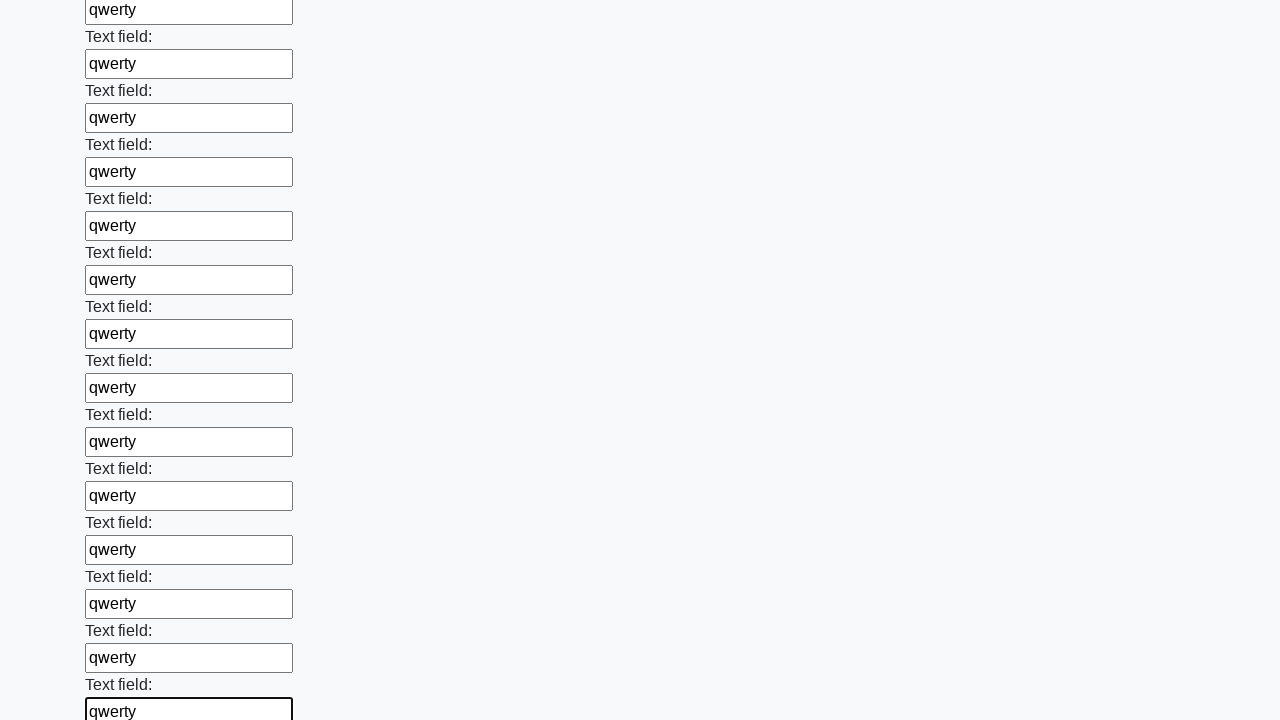

Filled an input field with 'qwerty' on input >> nth=54
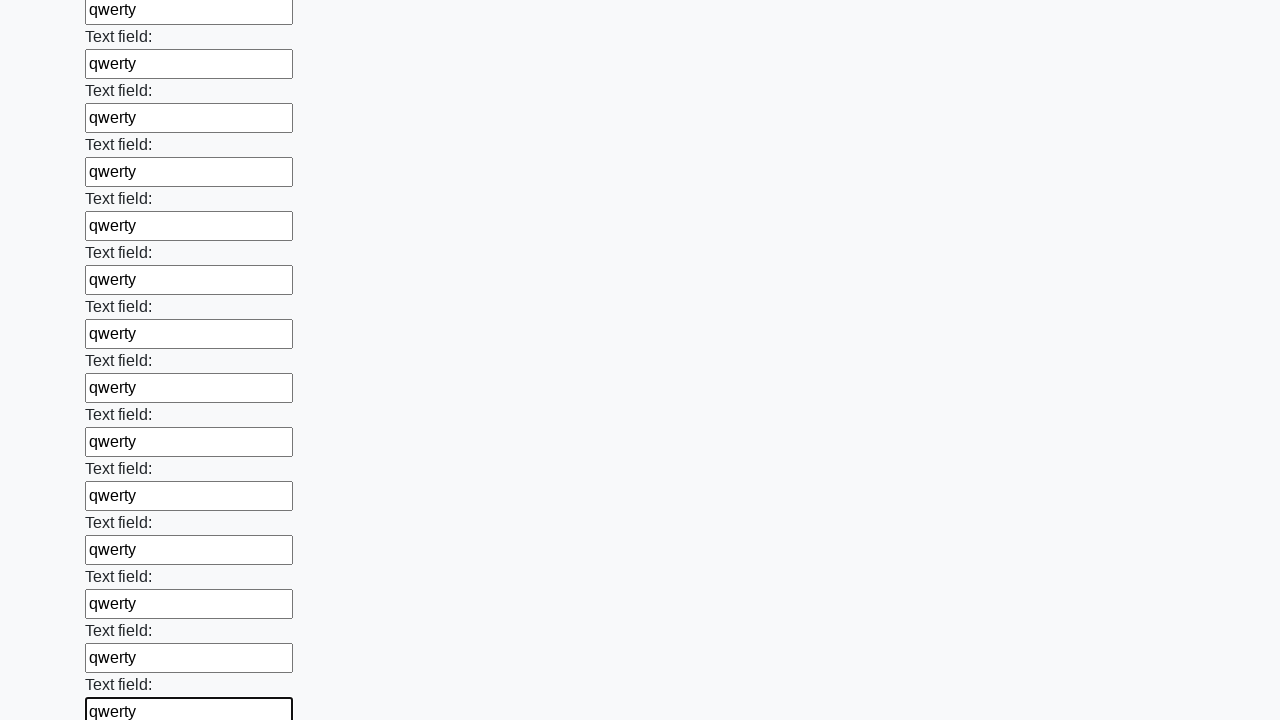

Filled an input field with 'qwerty' on input >> nth=55
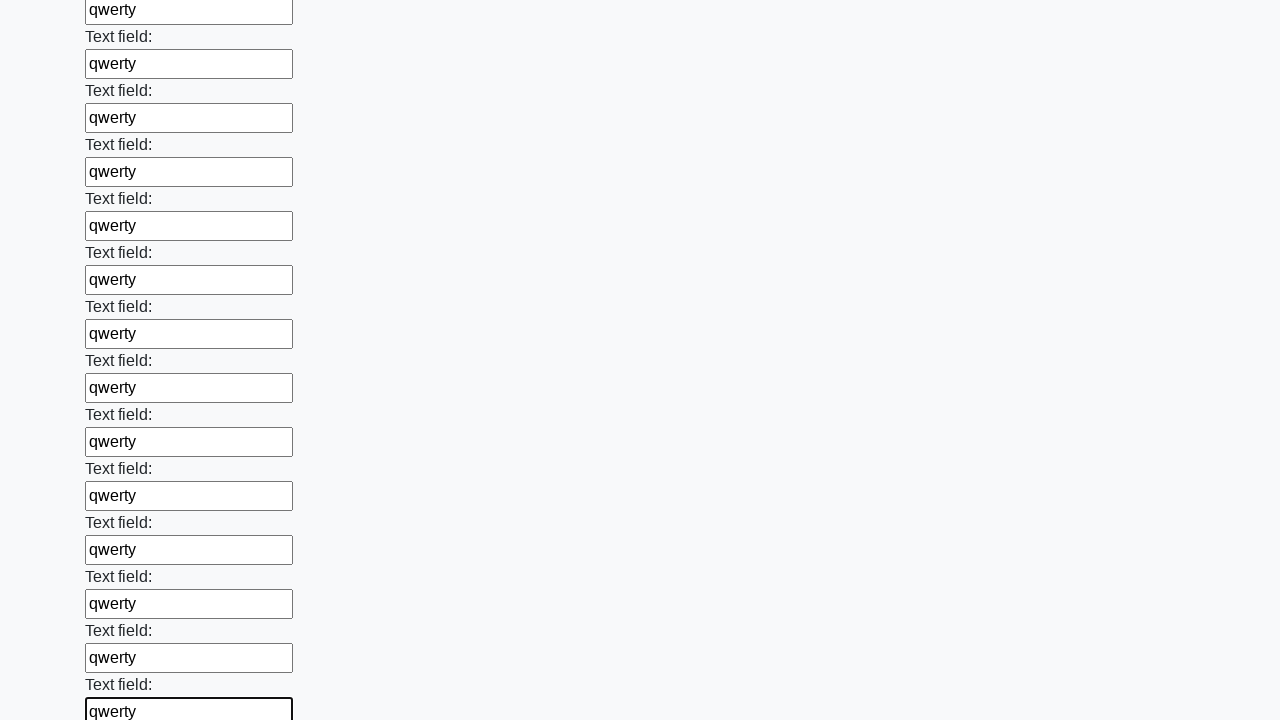

Filled an input field with 'qwerty' on input >> nth=56
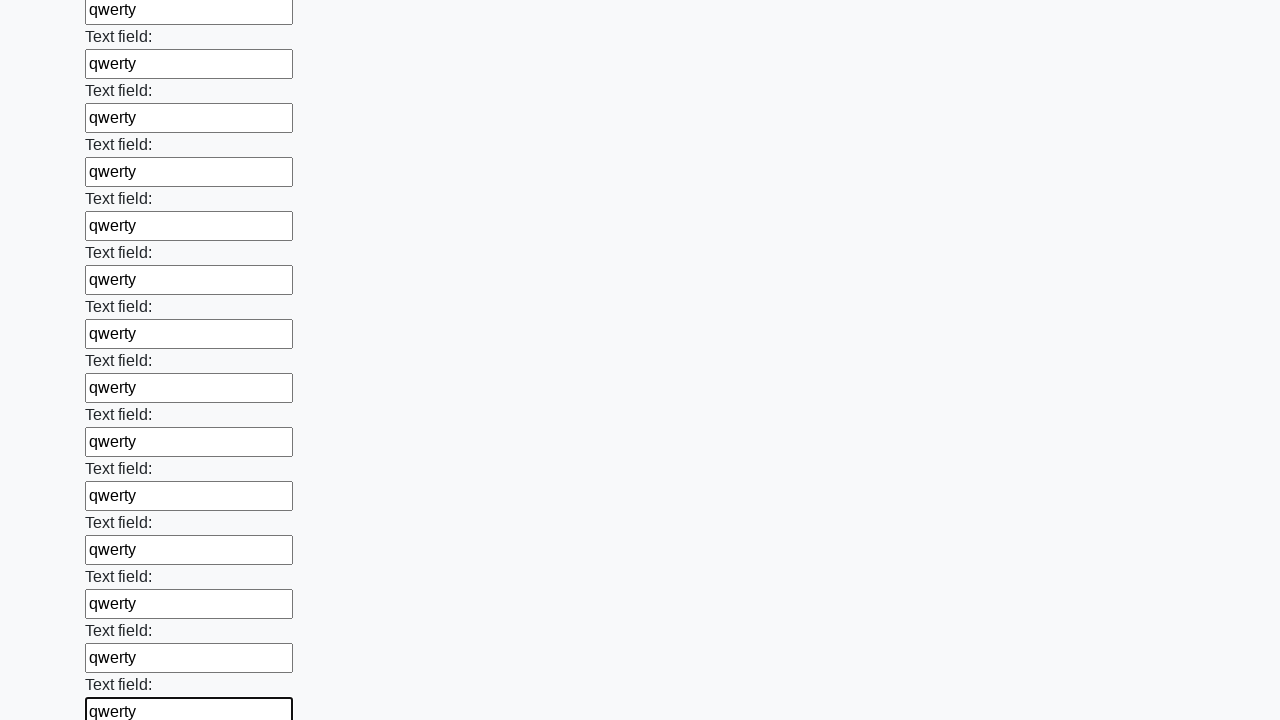

Filled an input field with 'qwerty' on input >> nth=57
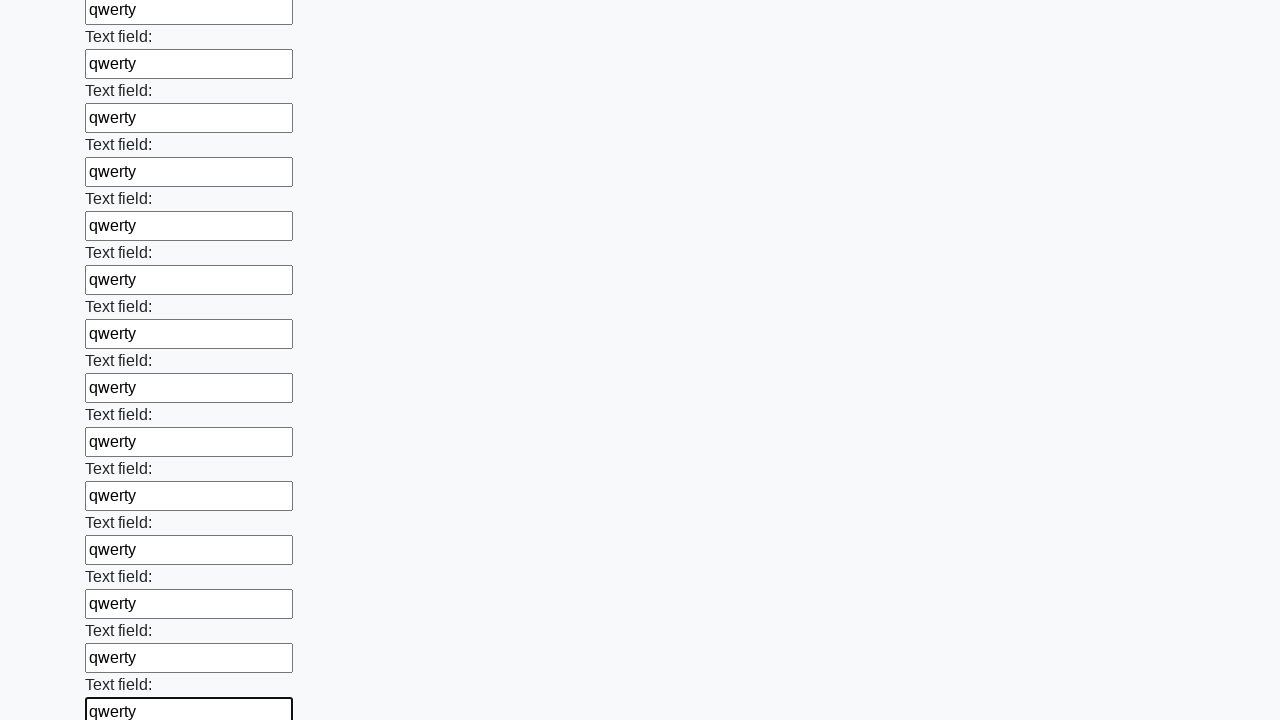

Filled an input field with 'qwerty' on input >> nth=58
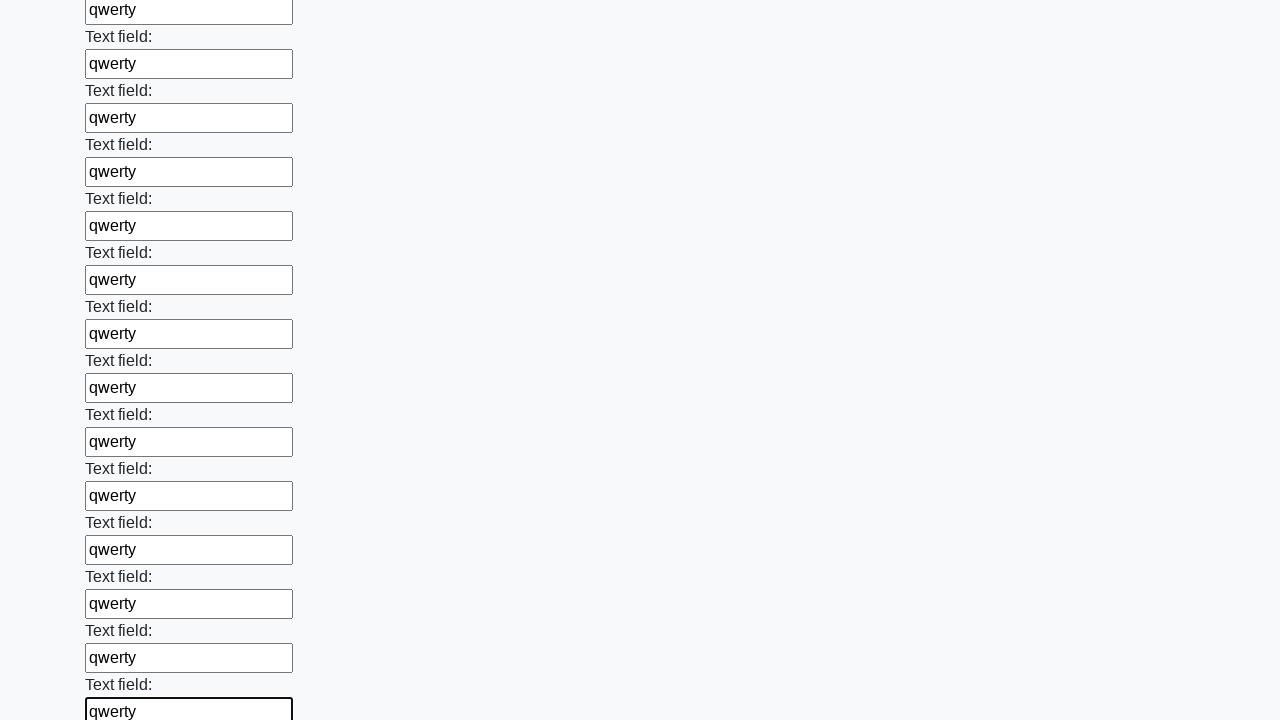

Filled an input field with 'qwerty' on input >> nth=59
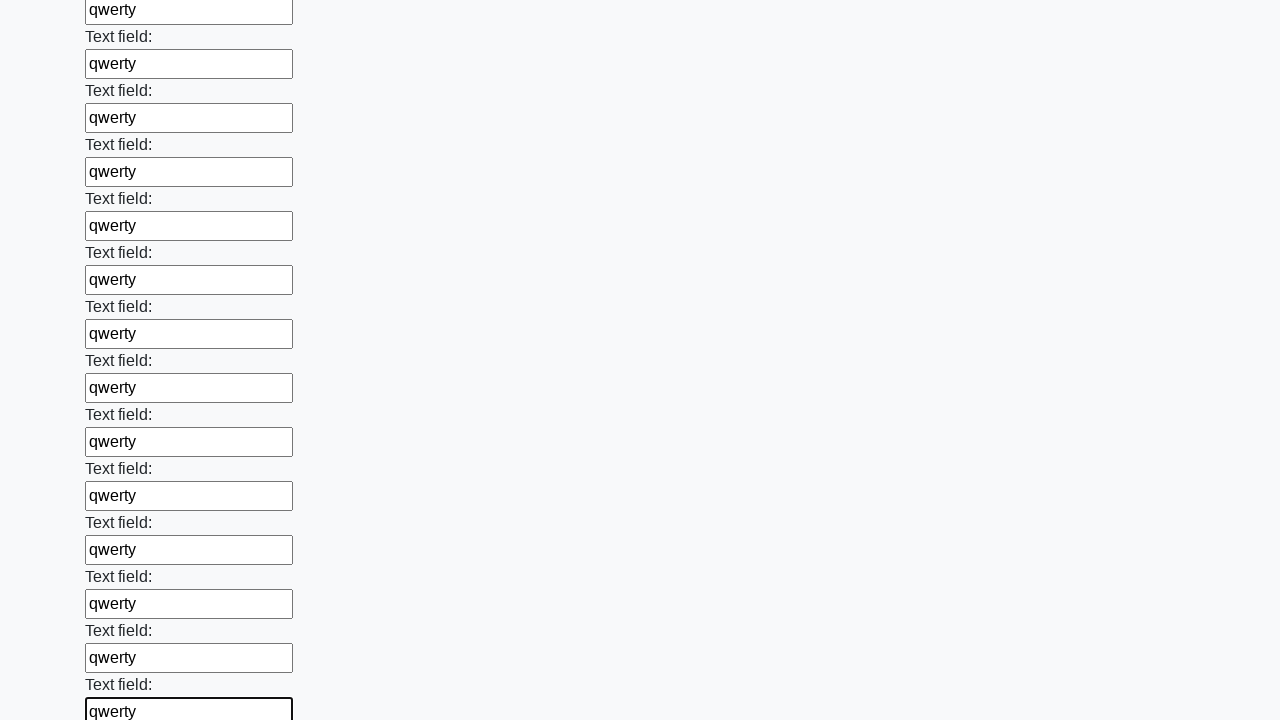

Filled an input field with 'qwerty' on input >> nth=60
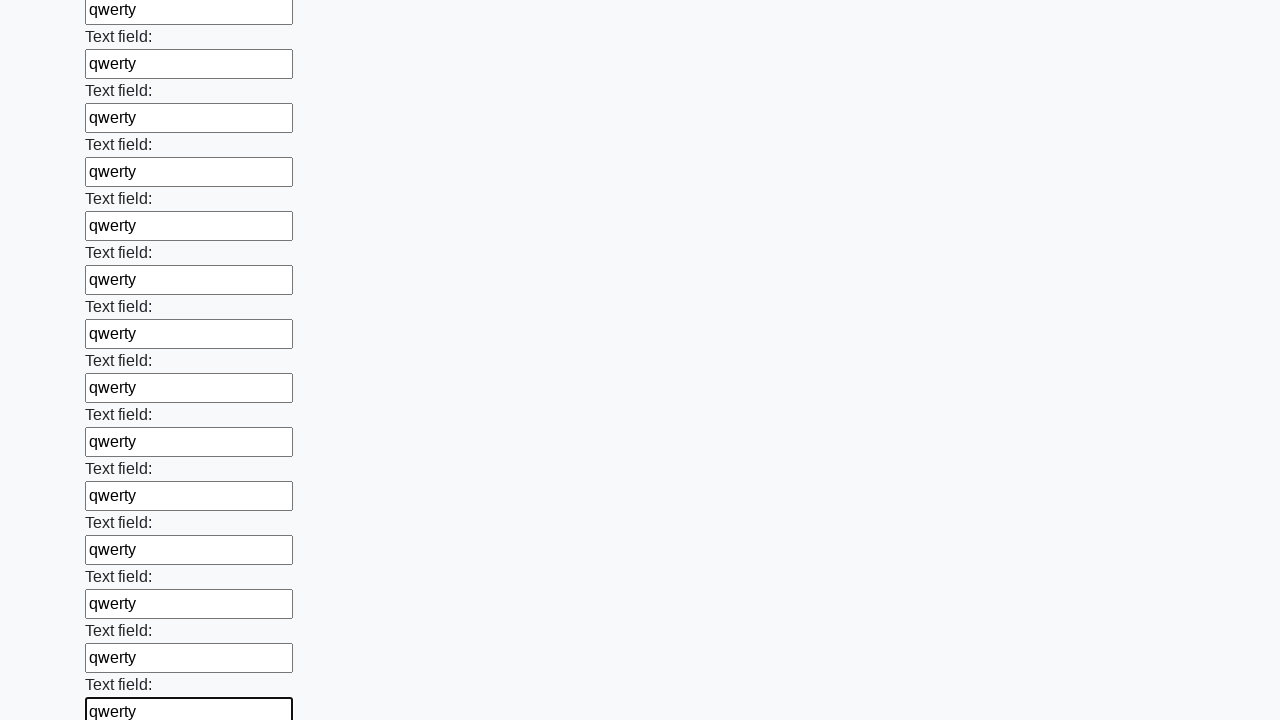

Filled an input field with 'qwerty' on input >> nth=61
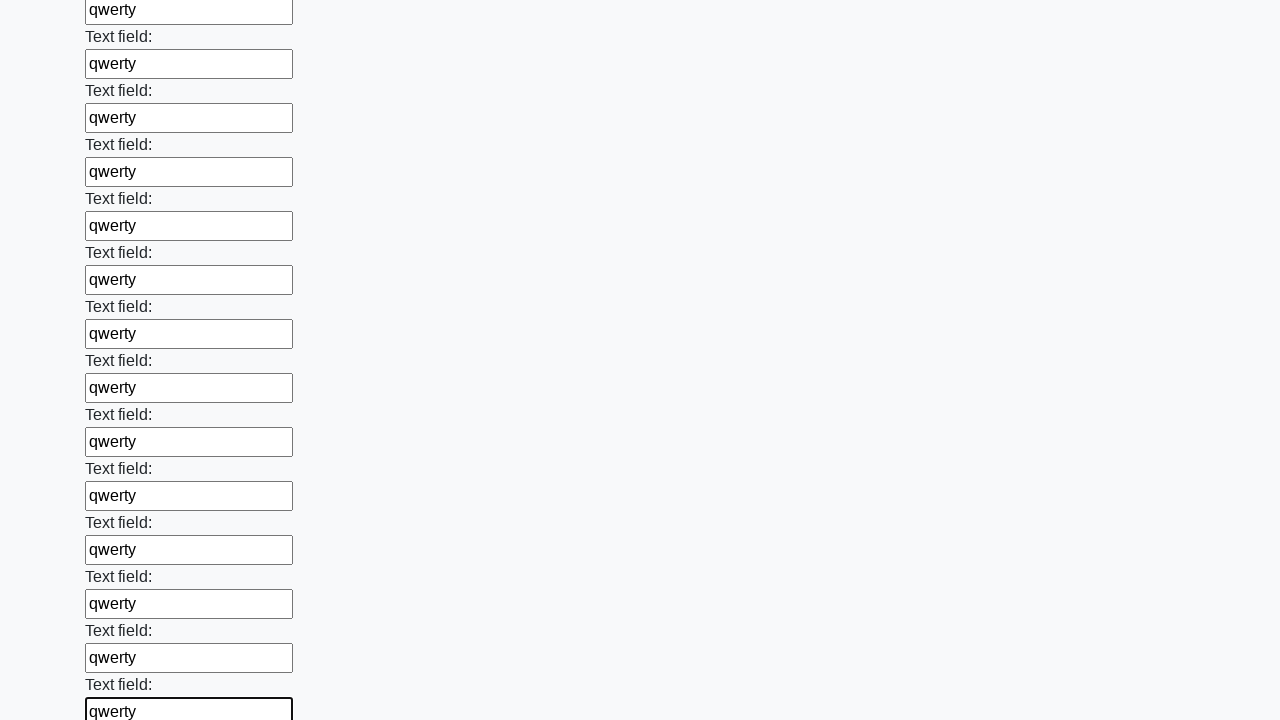

Filled an input field with 'qwerty' on input >> nth=62
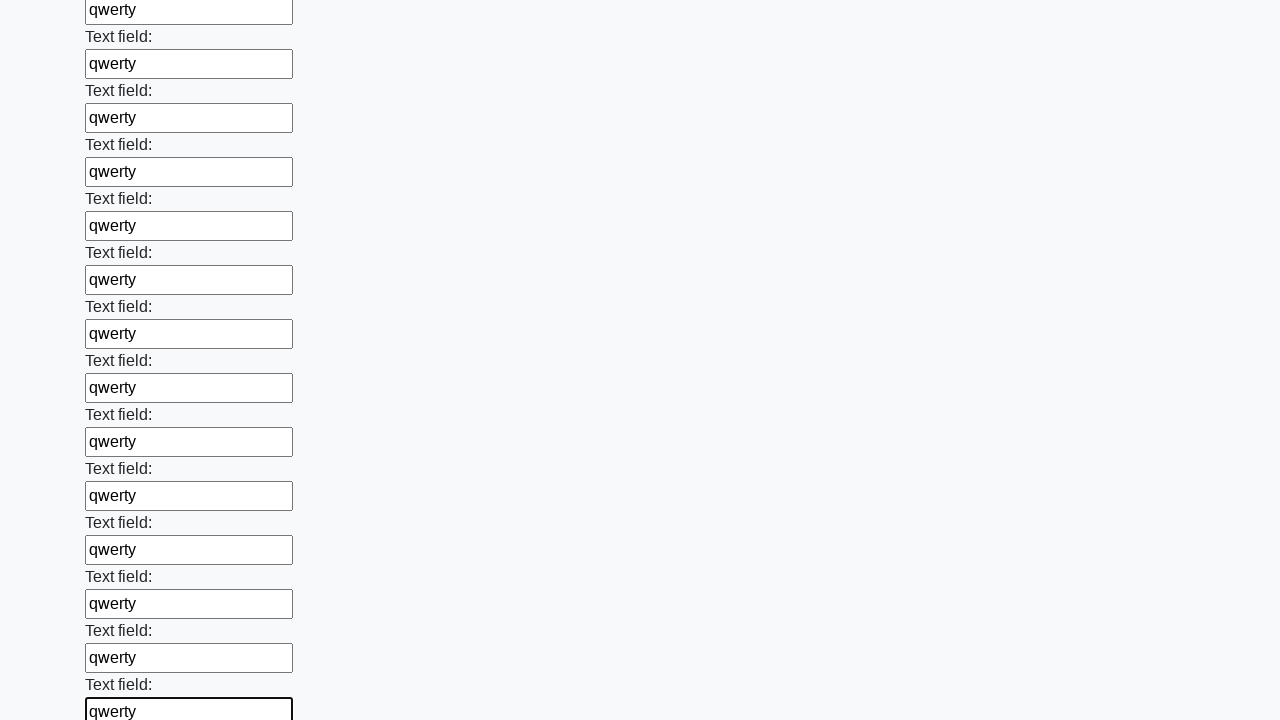

Filled an input field with 'qwerty' on input >> nth=63
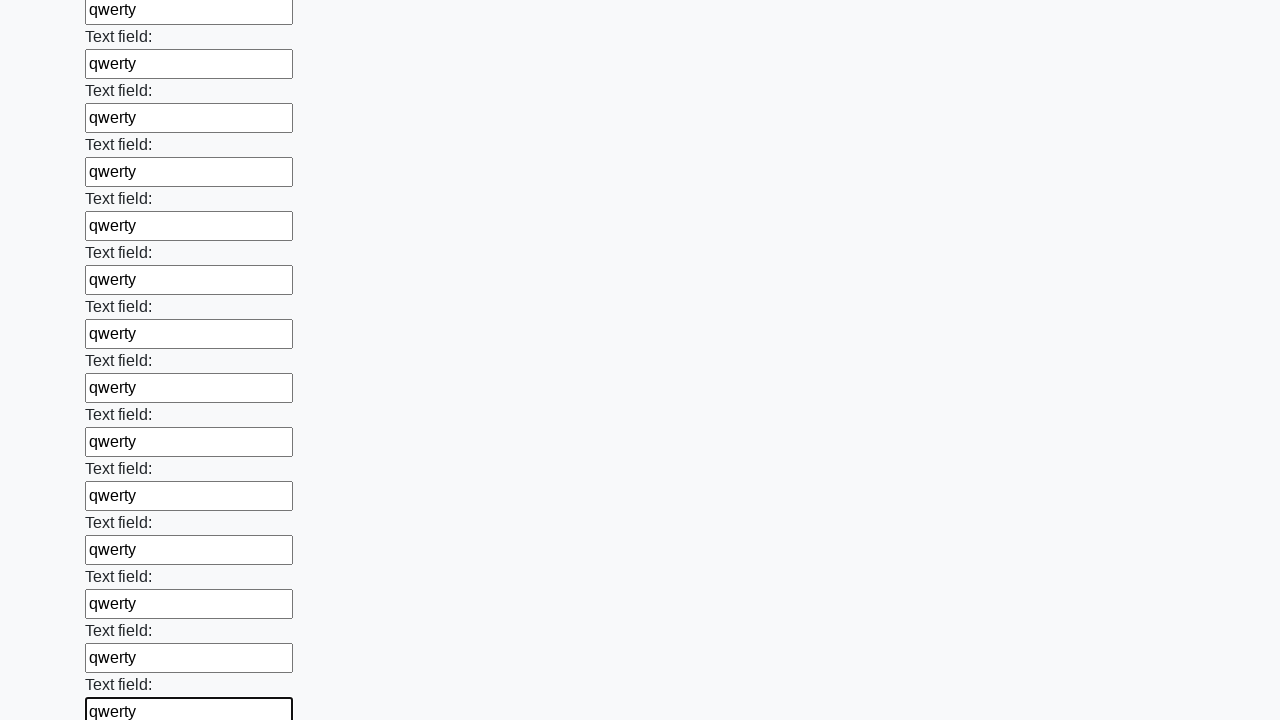

Filled an input field with 'qwerty' on input >> nth=64
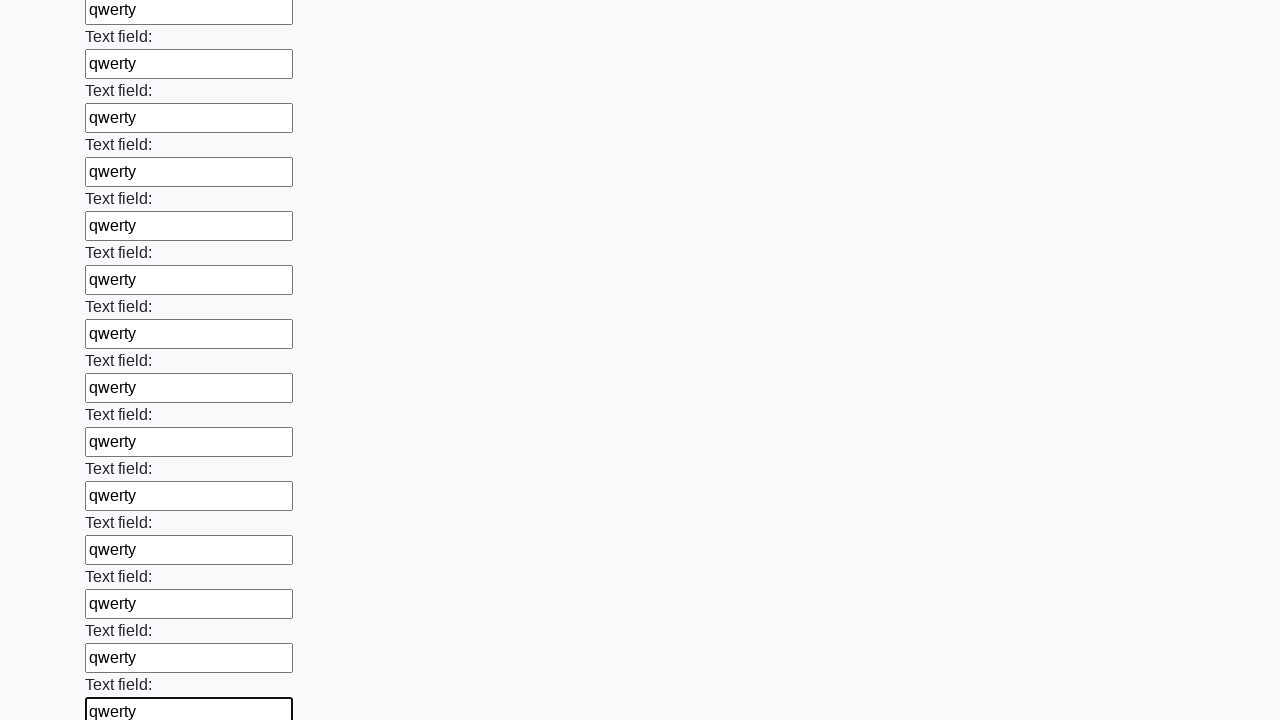

Filled an input field with 'qwerty' on input >> nth=65
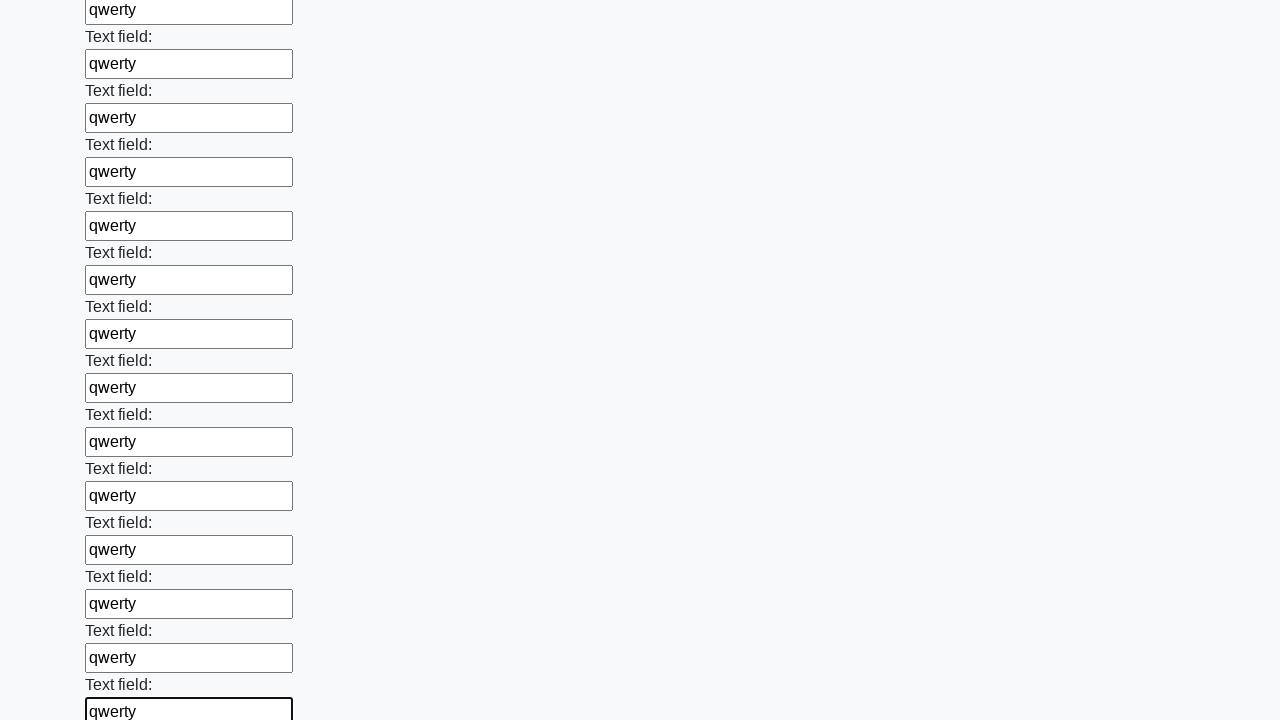

Filled an input field with 'qwerty' on input >> nth=66
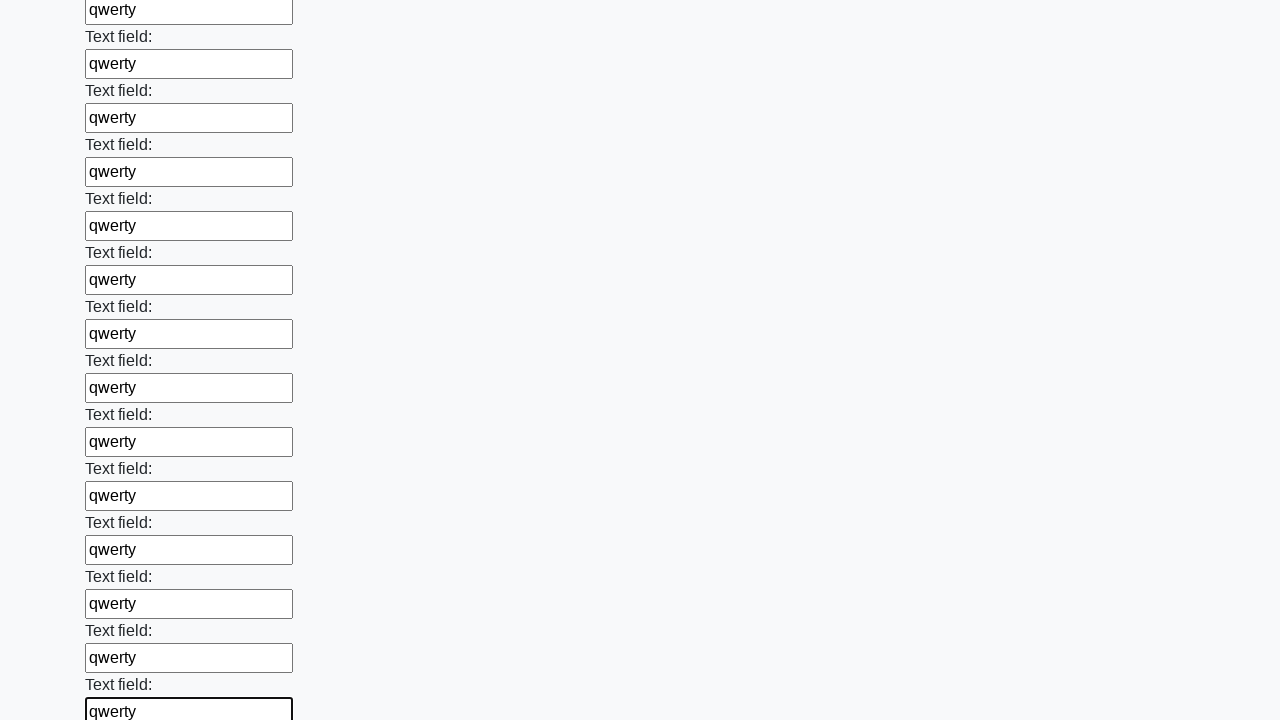

Filled an input field with 'qwerty' on input >> nth=67
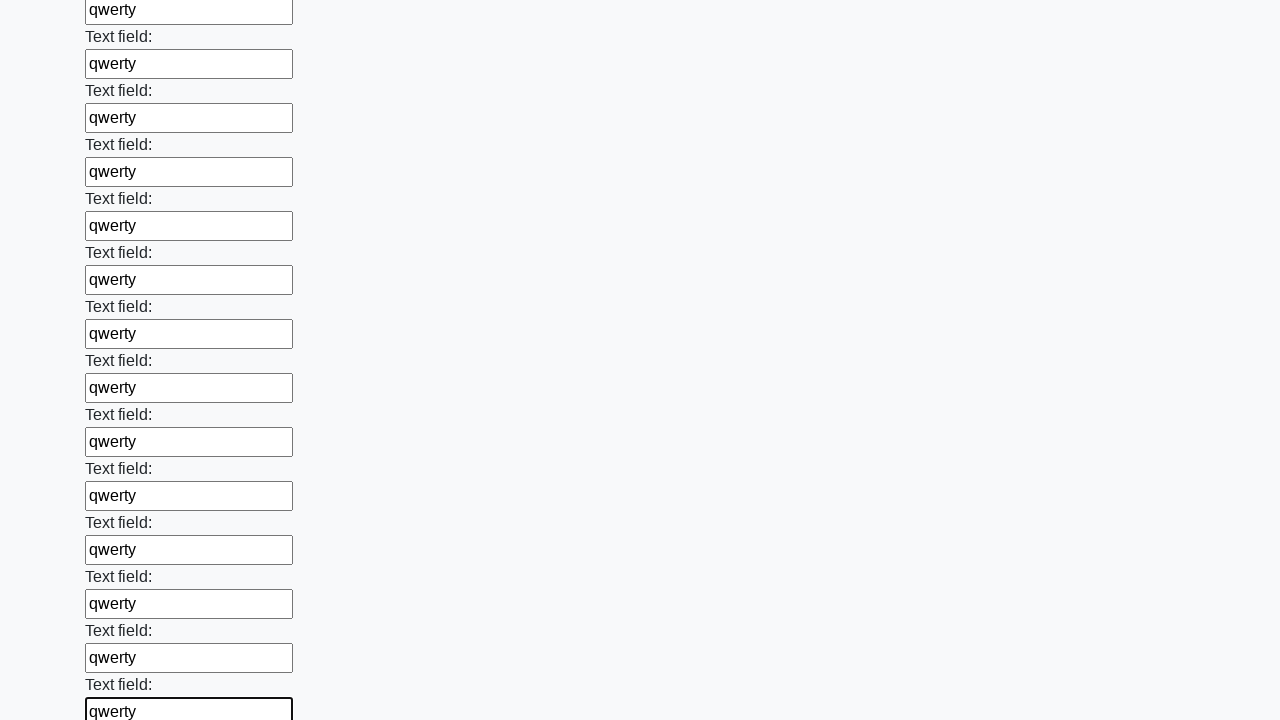

Filled an input field with 'qwerty' on input >> nth=68
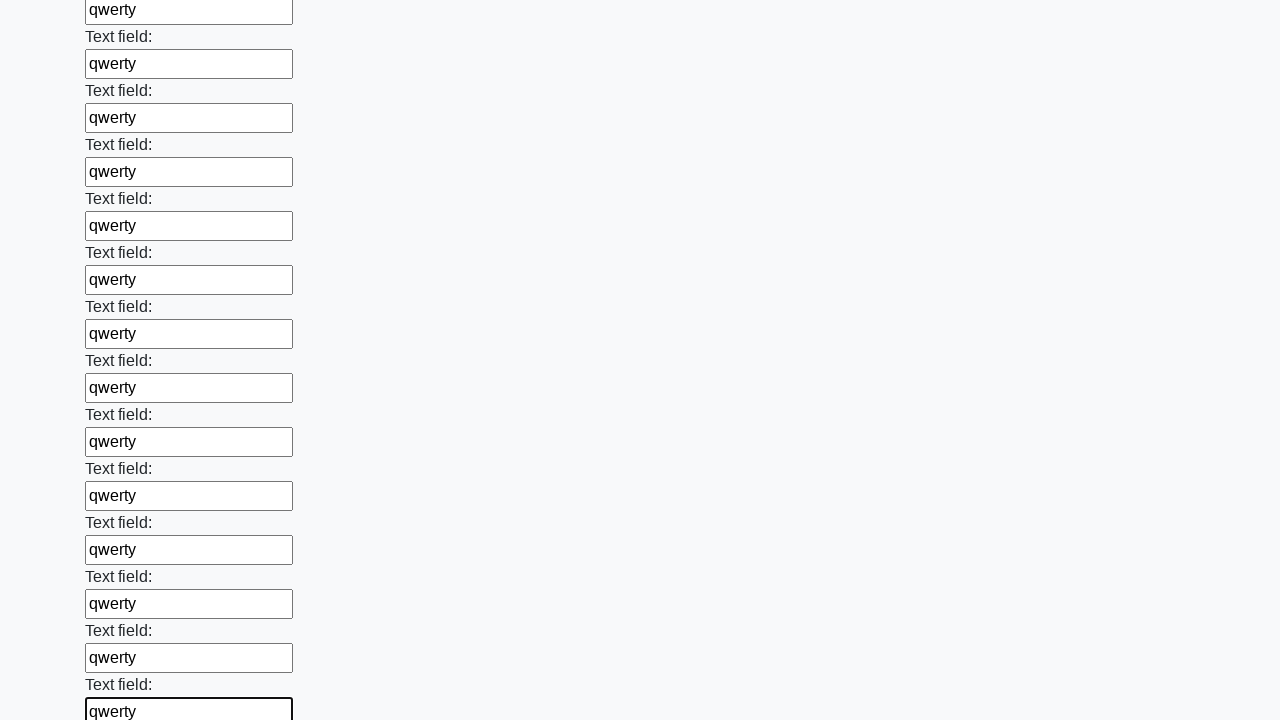

Filled an input field with 'qwerty' on input >> nth=69
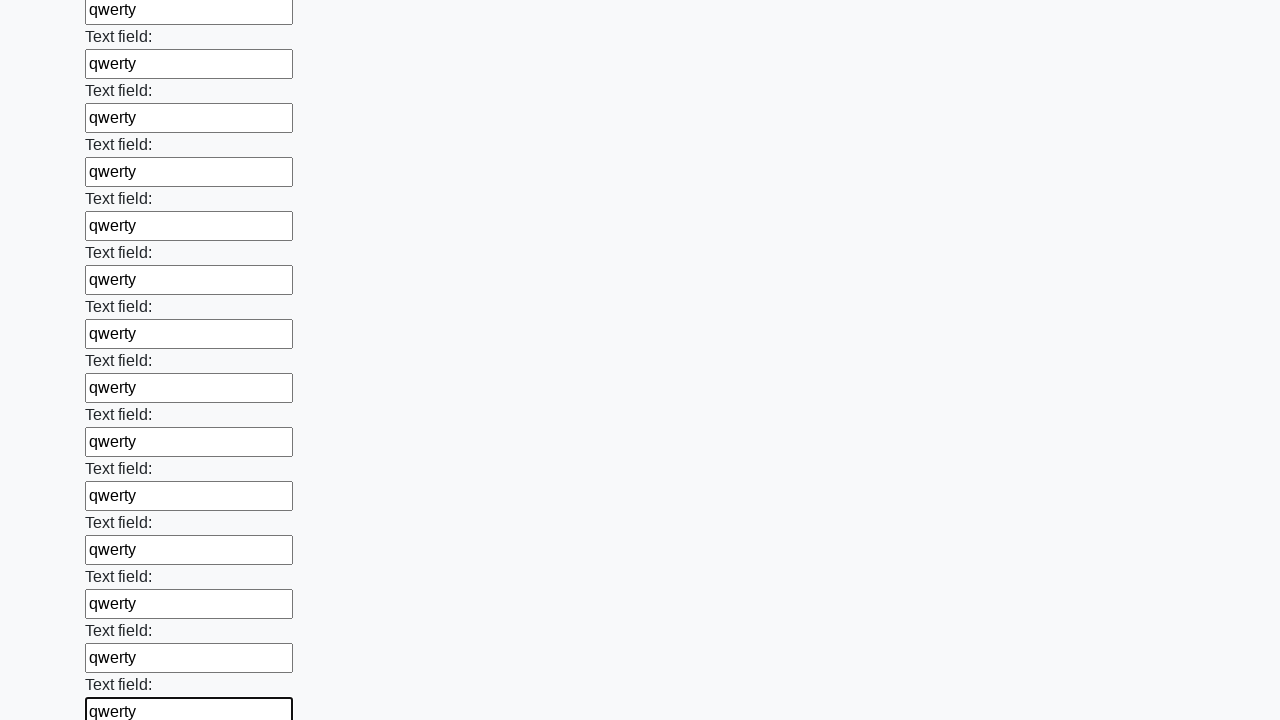

Filled an input field with 'qwerty' on input >> nth=70
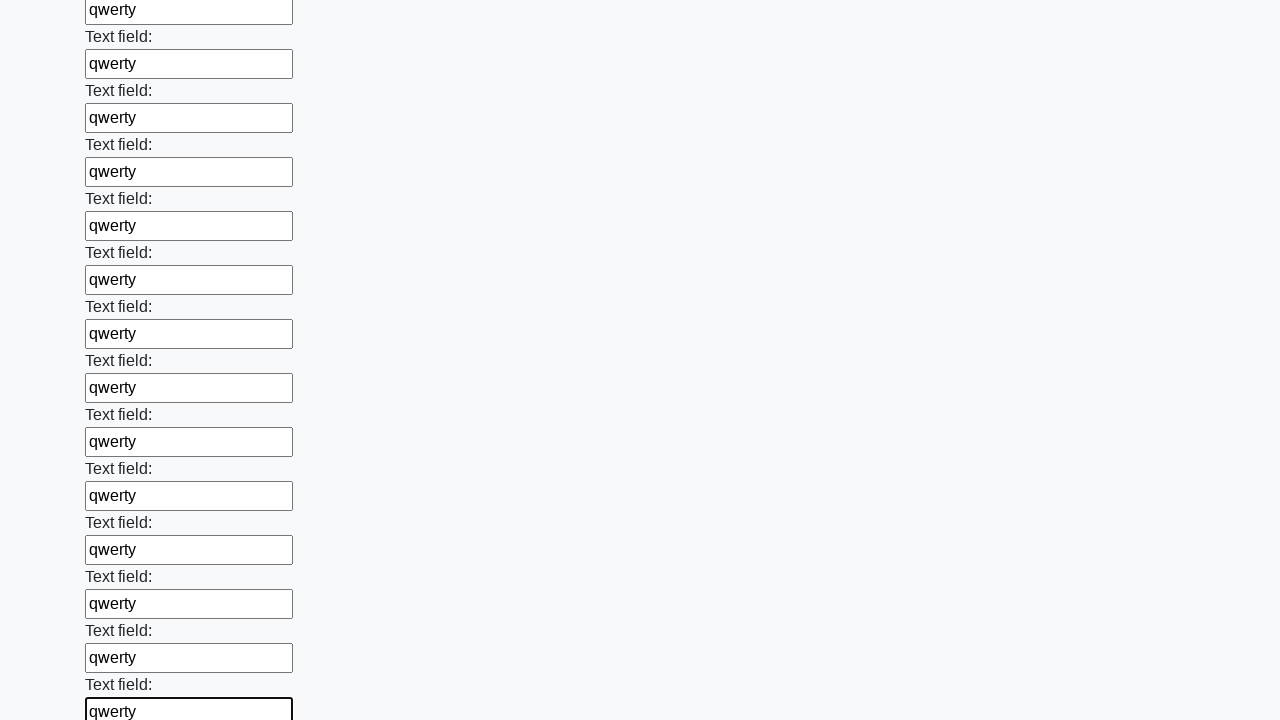

Filled an input field with 'qwerty' on input >> nth=71
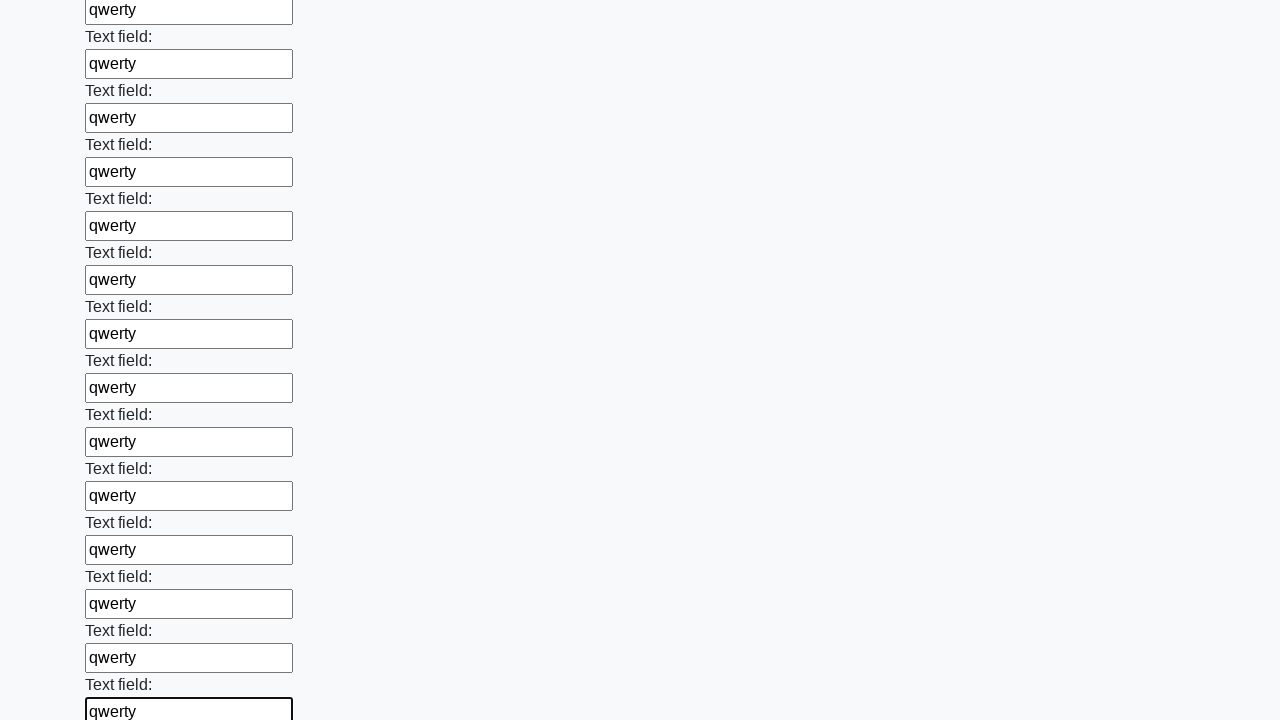

Filled an input field with 'qwerty' on input >> nth=72
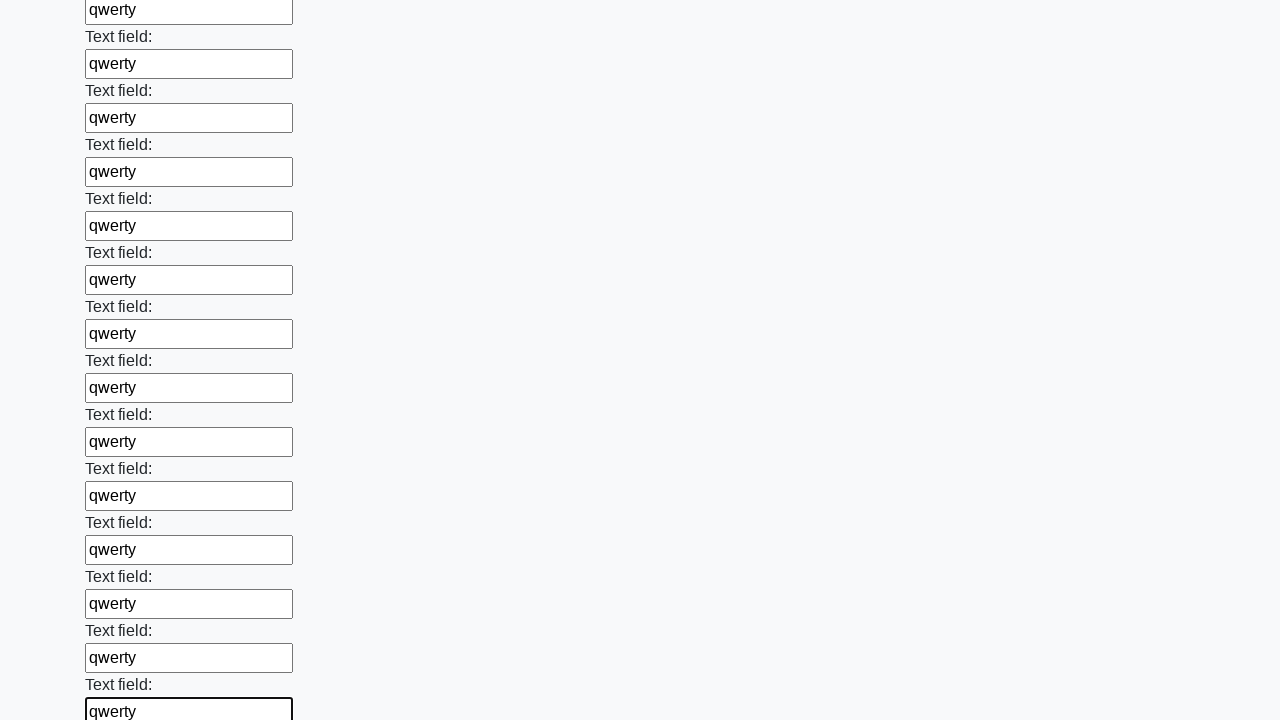

Filled an input field with 'qwerty' on input >> nth=73
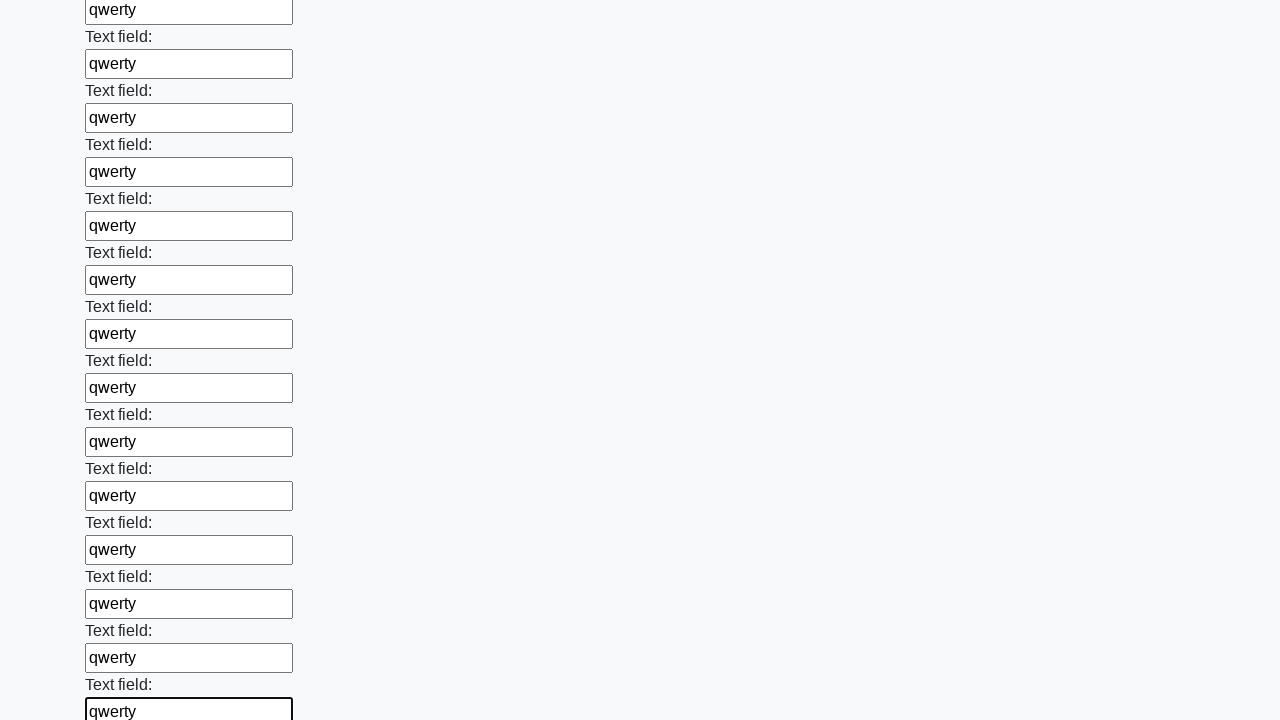

Filled an input field with 'qwerty' on input >> nth=74
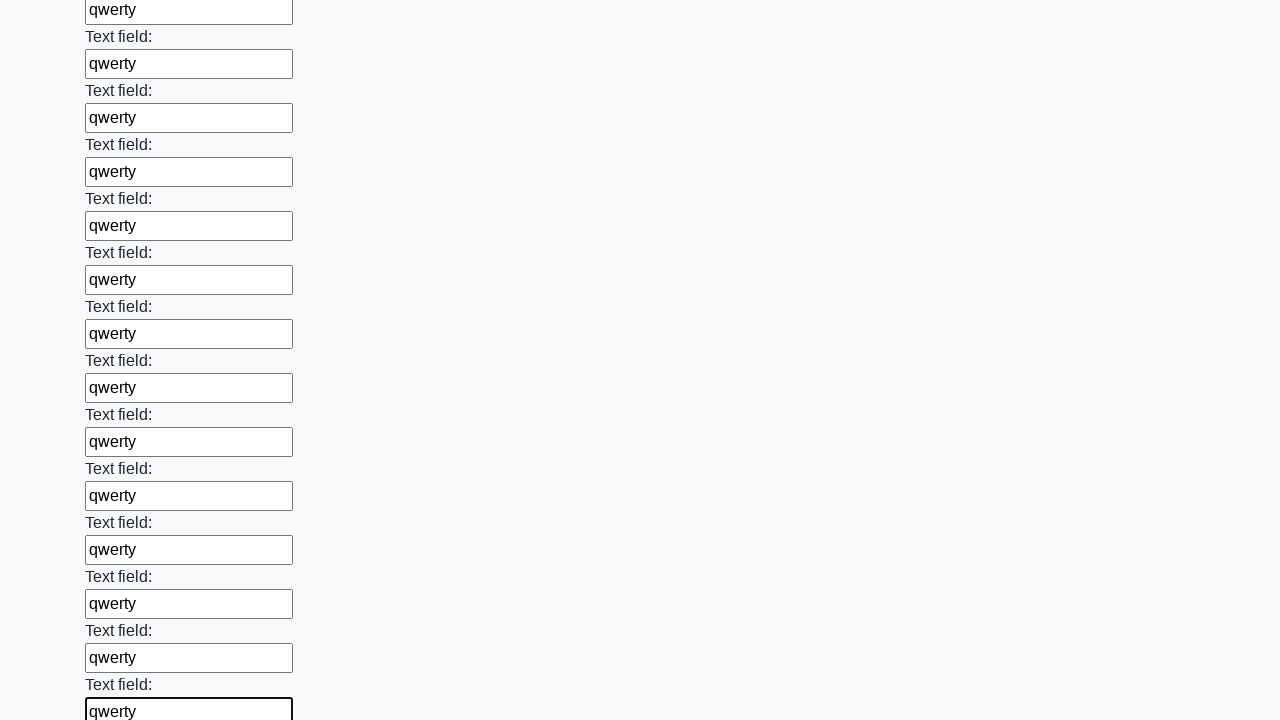

Filled an input field with 'qwerty' on input >> nth=75
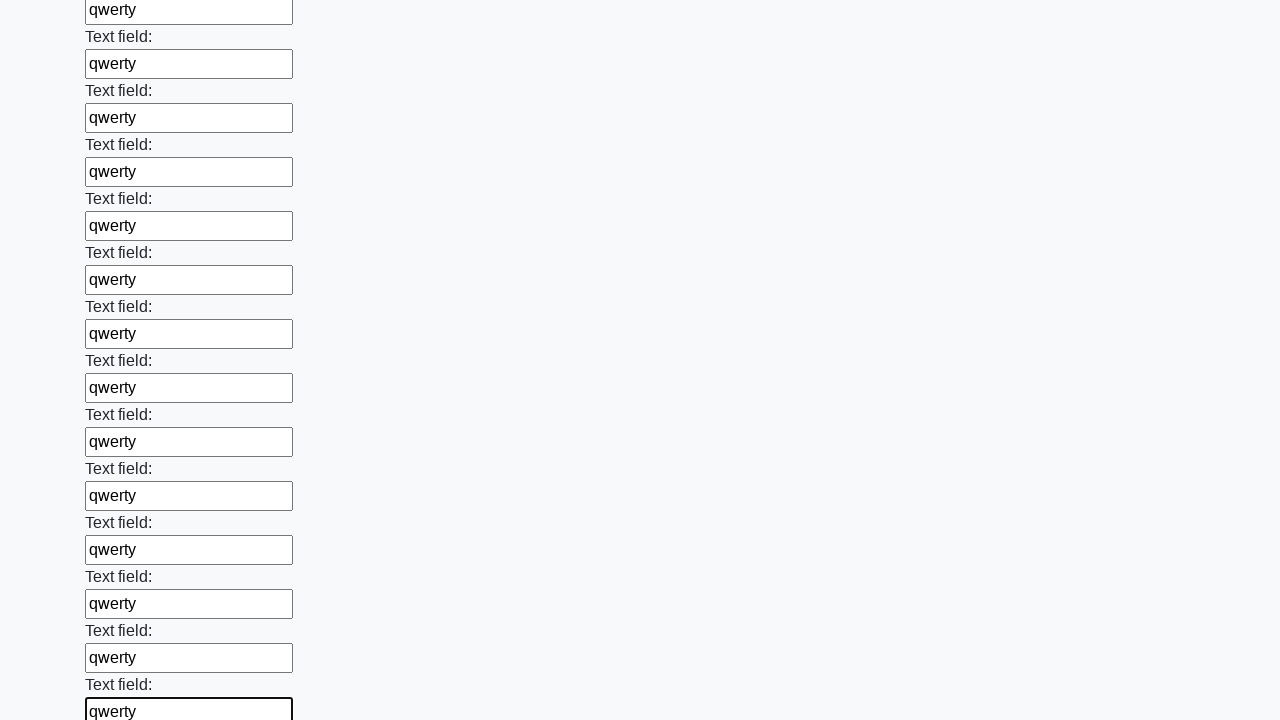

Filled an input field with 'qwerty' on input >> nth=76
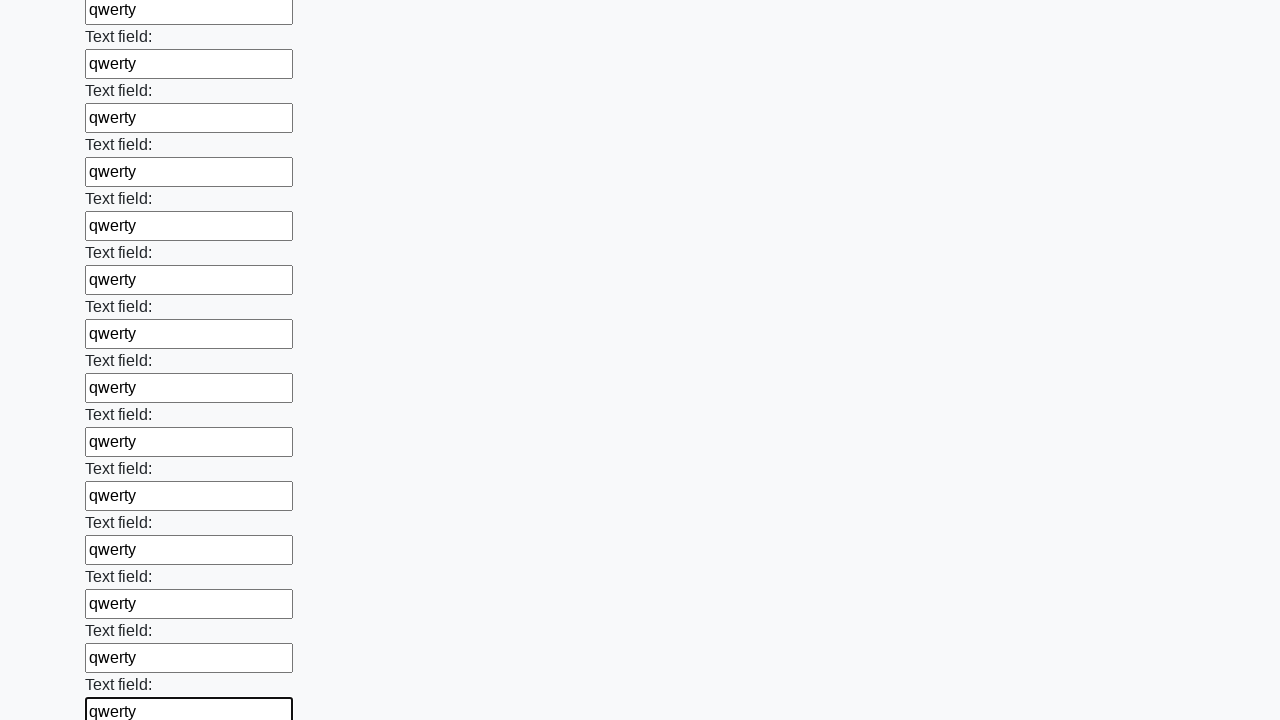

Filled an input field with 'qwerty' on input >> nth=77
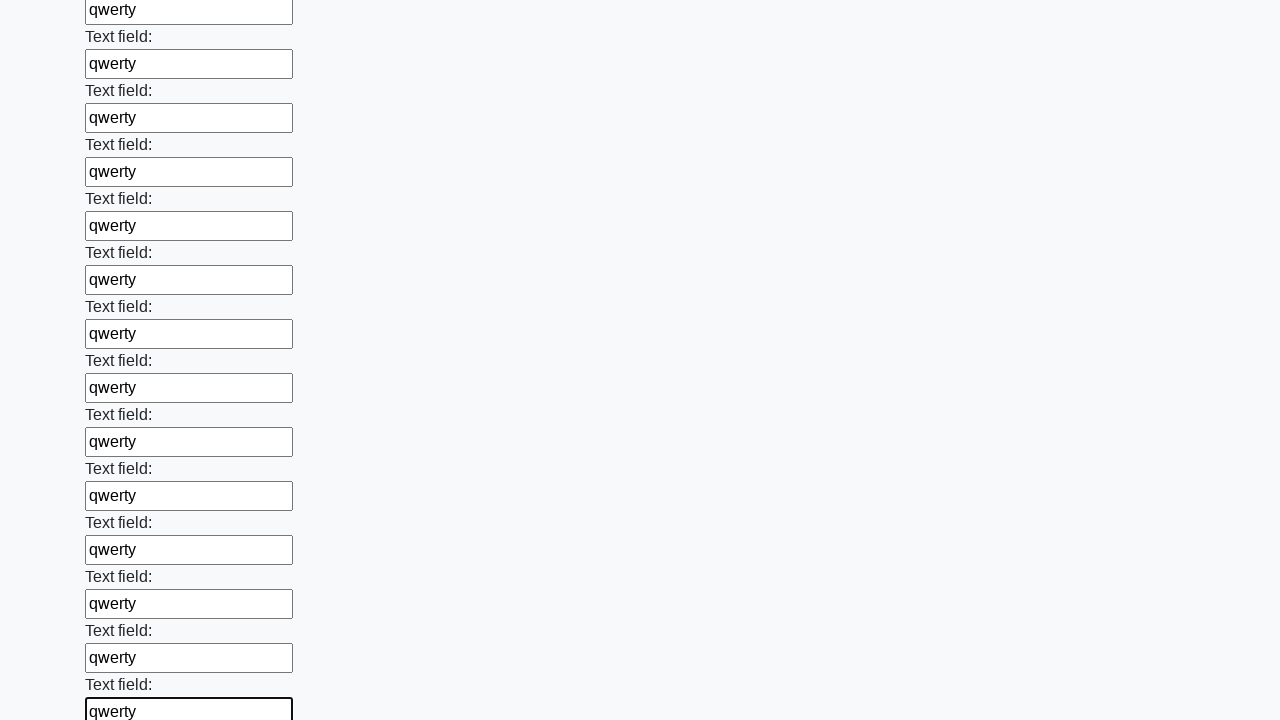

Filled an input field with 'qwerty' on input >> nth=78
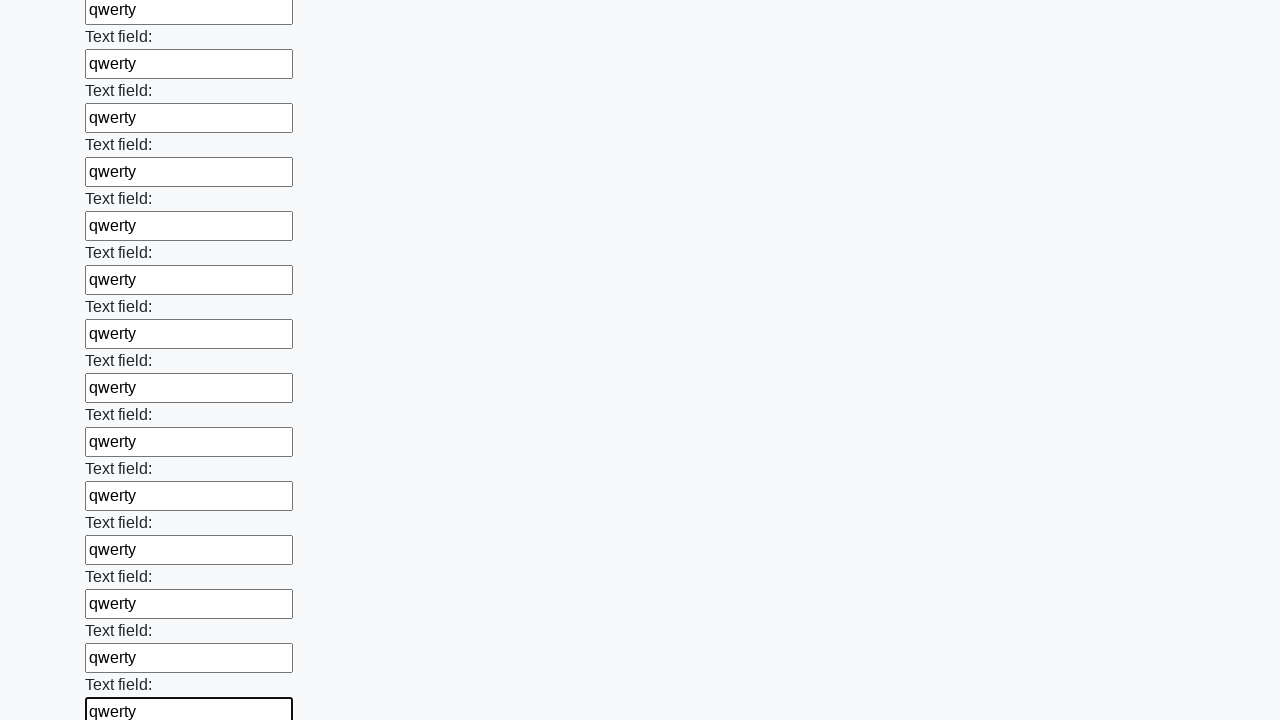

Filled an input field with 'qwerty' on input >> nth=79
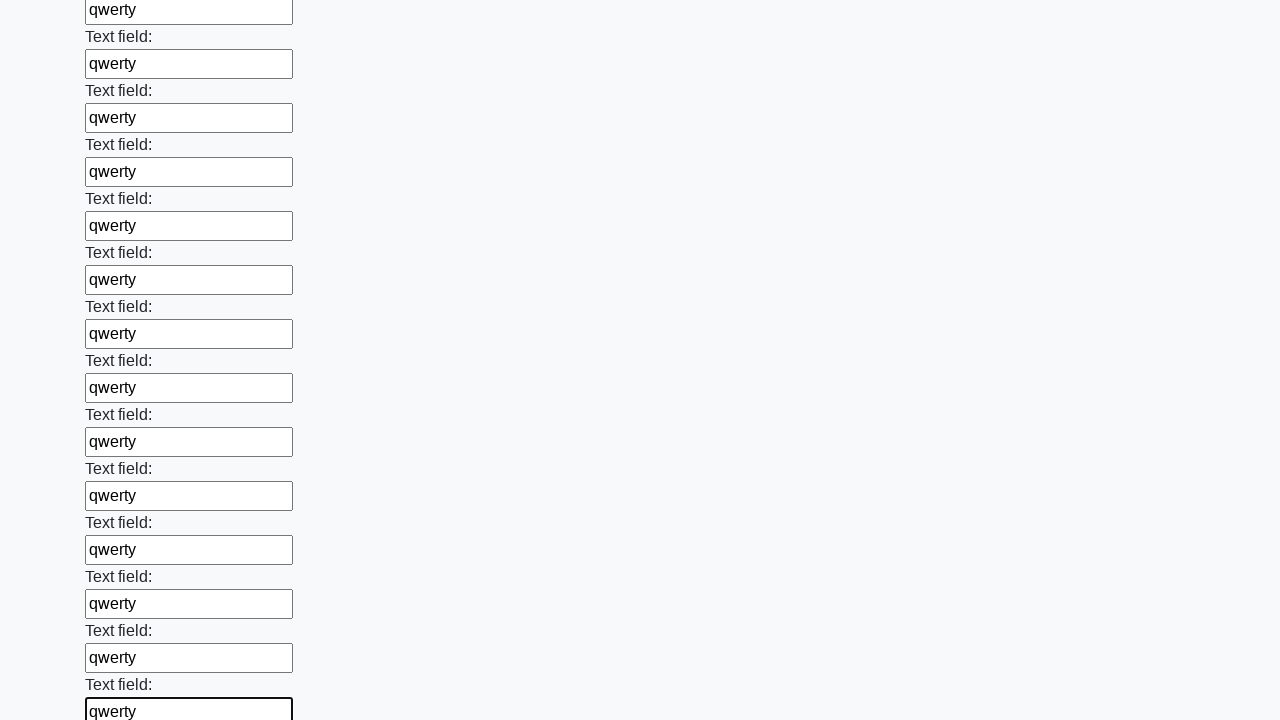

Filled an input field with 'qwerty' on input >> nth=80
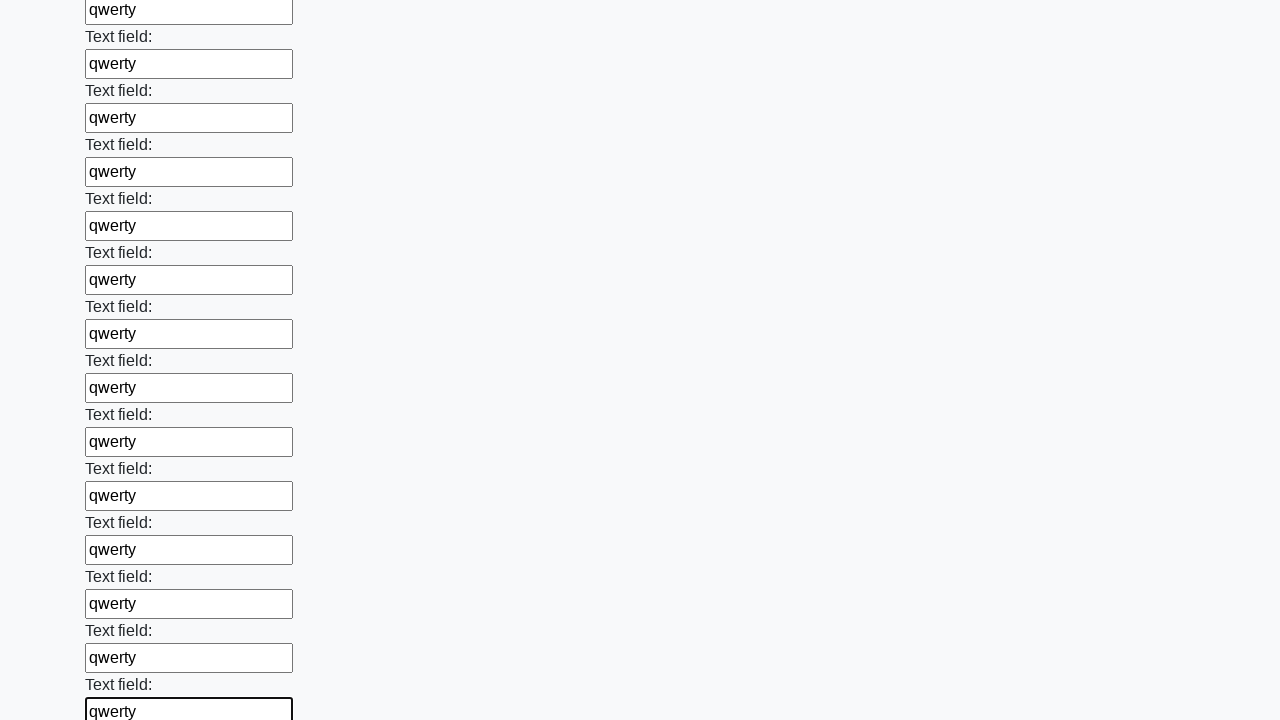

Filled an input field with 'qwerty' on input >> nth=81
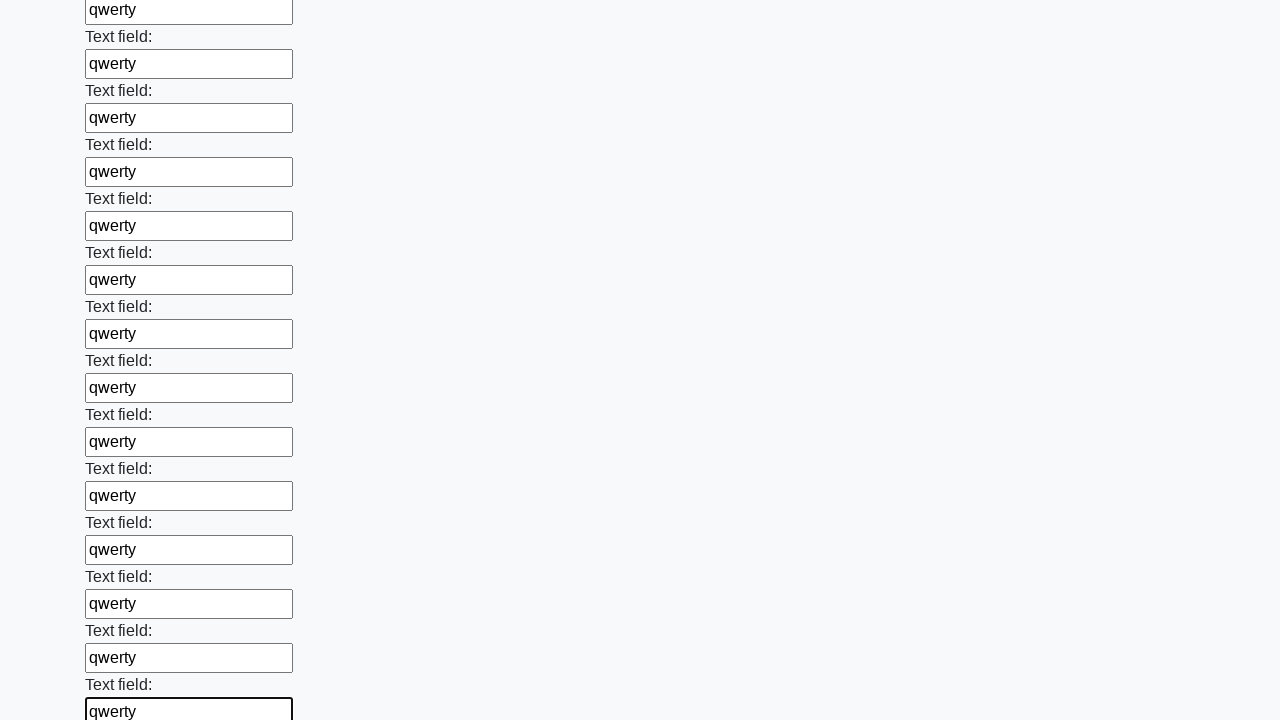

Filled an input field with 'qwerty' on input >> nth=82
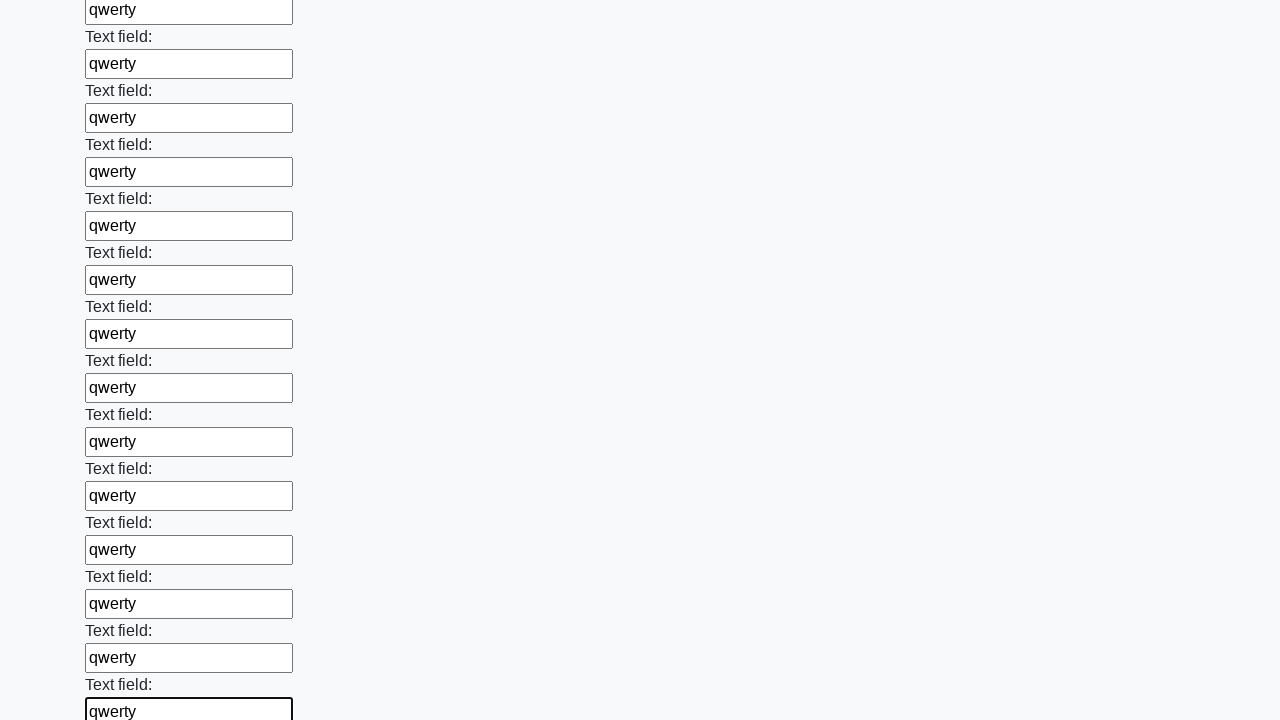

Filled an input field with 'qwerty' on input >> nth=83
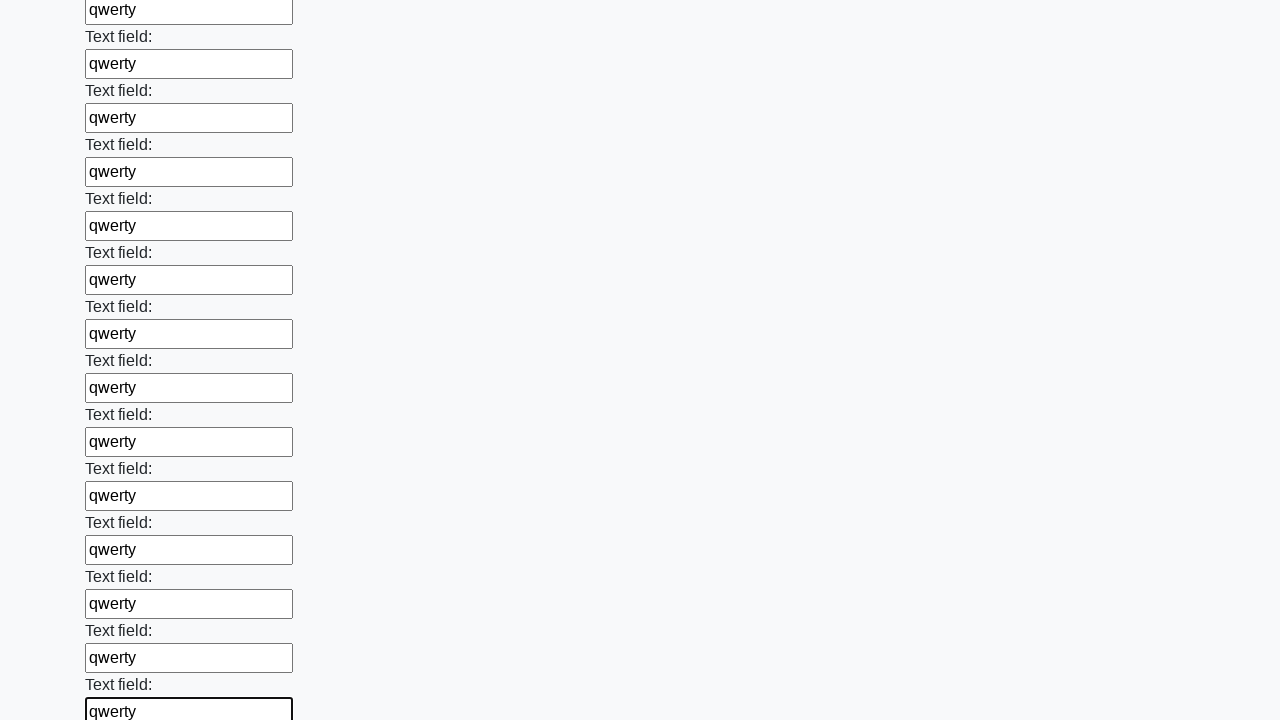

Filled an input field with 'qwerty' on input >> nth=84
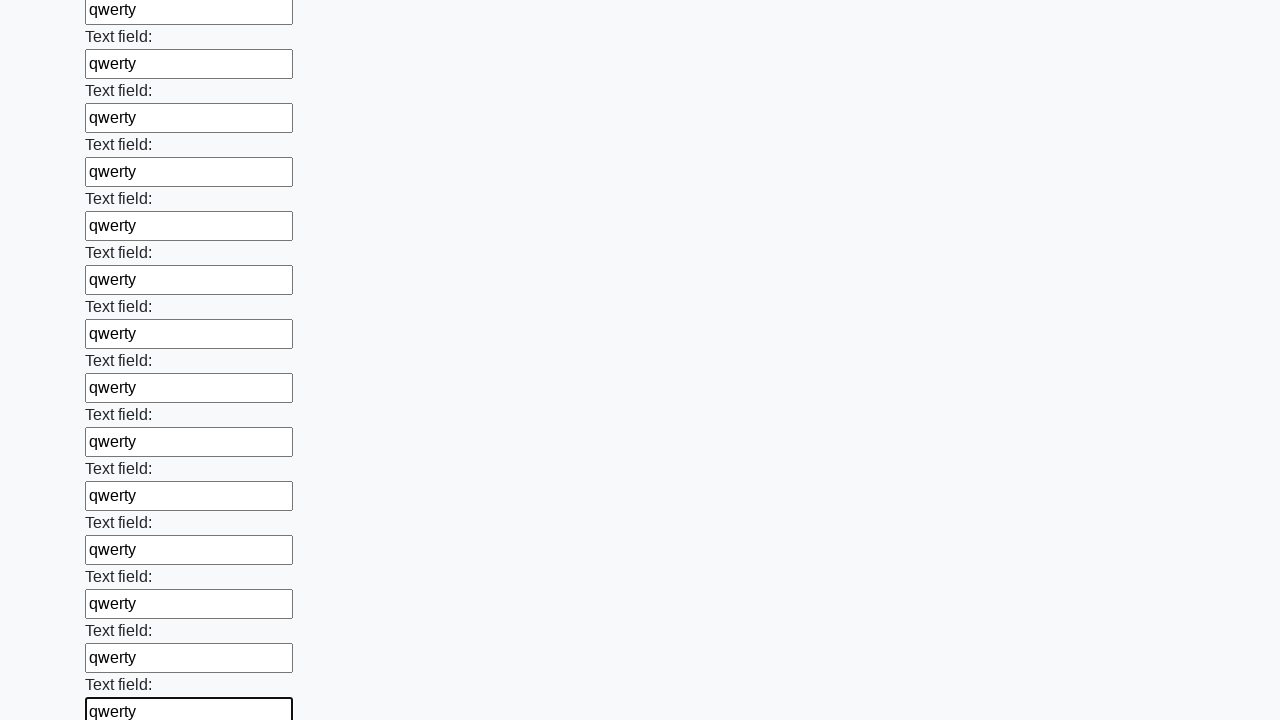

Filled an input field with 'qwerty' on input >> nth=85
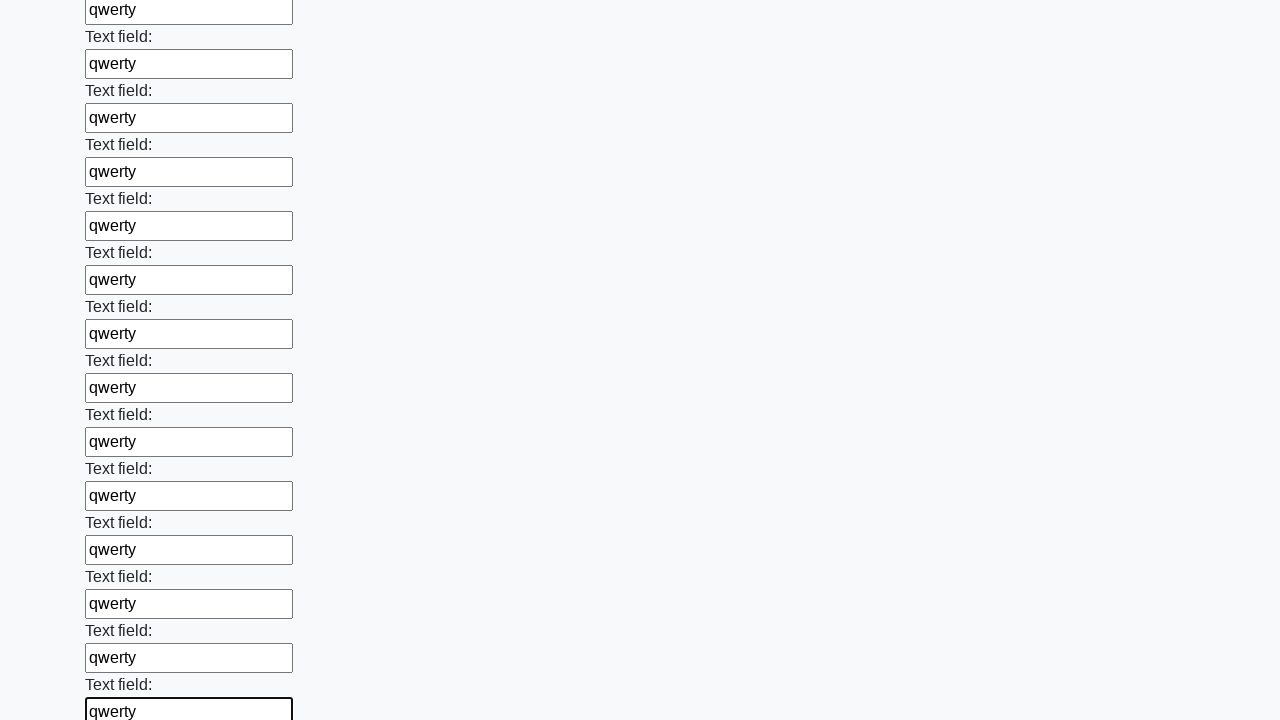

Filled an input field with 'qwerty' on input >> nth=86
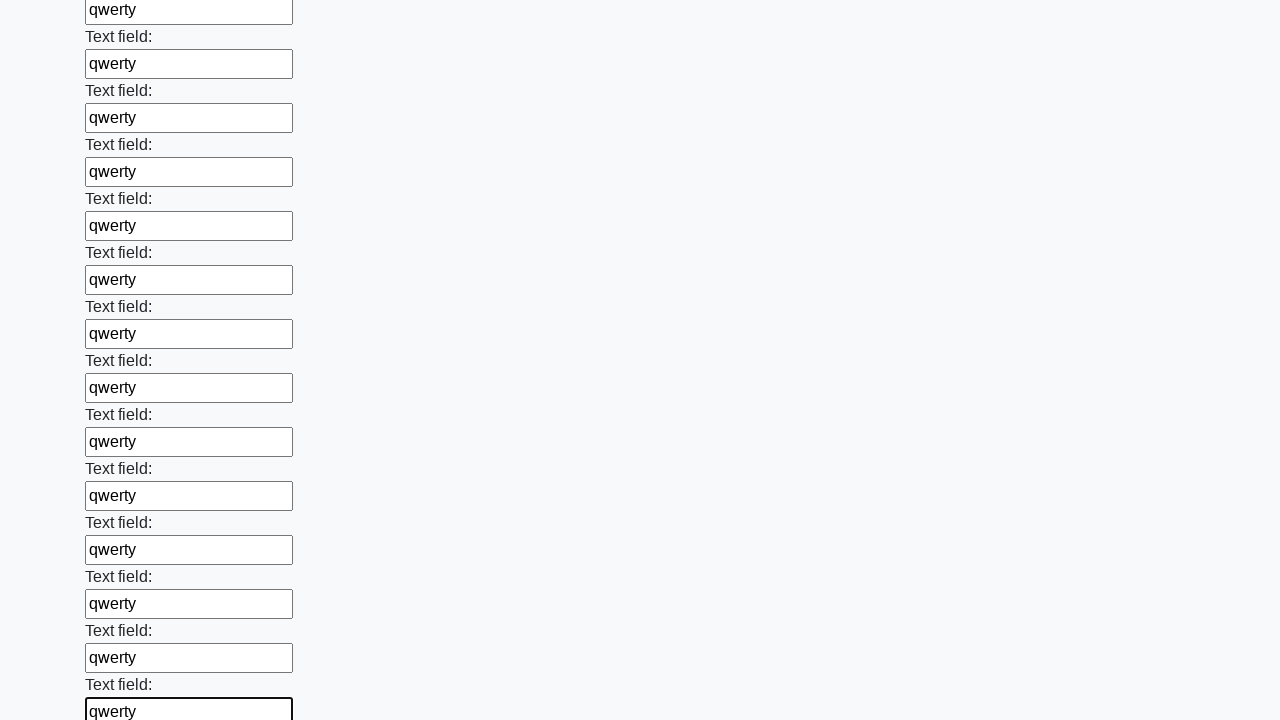

Filled an input field with 'qwerty' on input >> nth=87
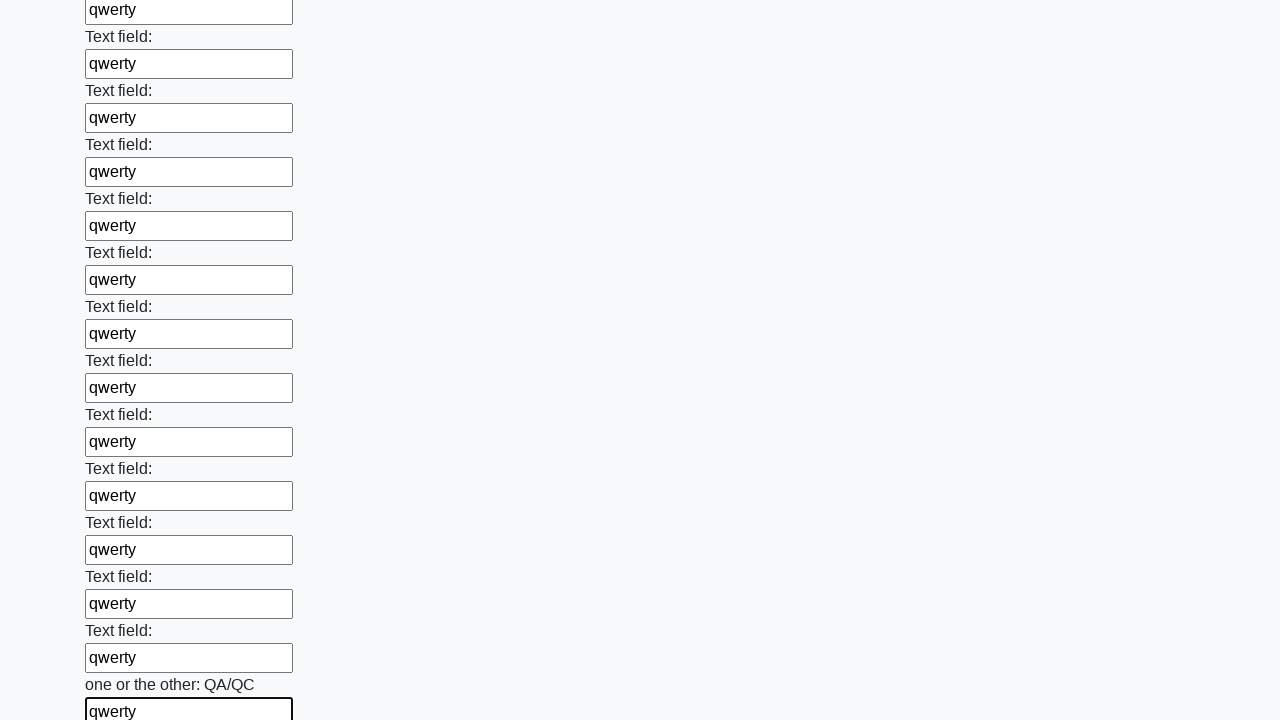

Filled an input field with 'qwerty' on input >> nth=88
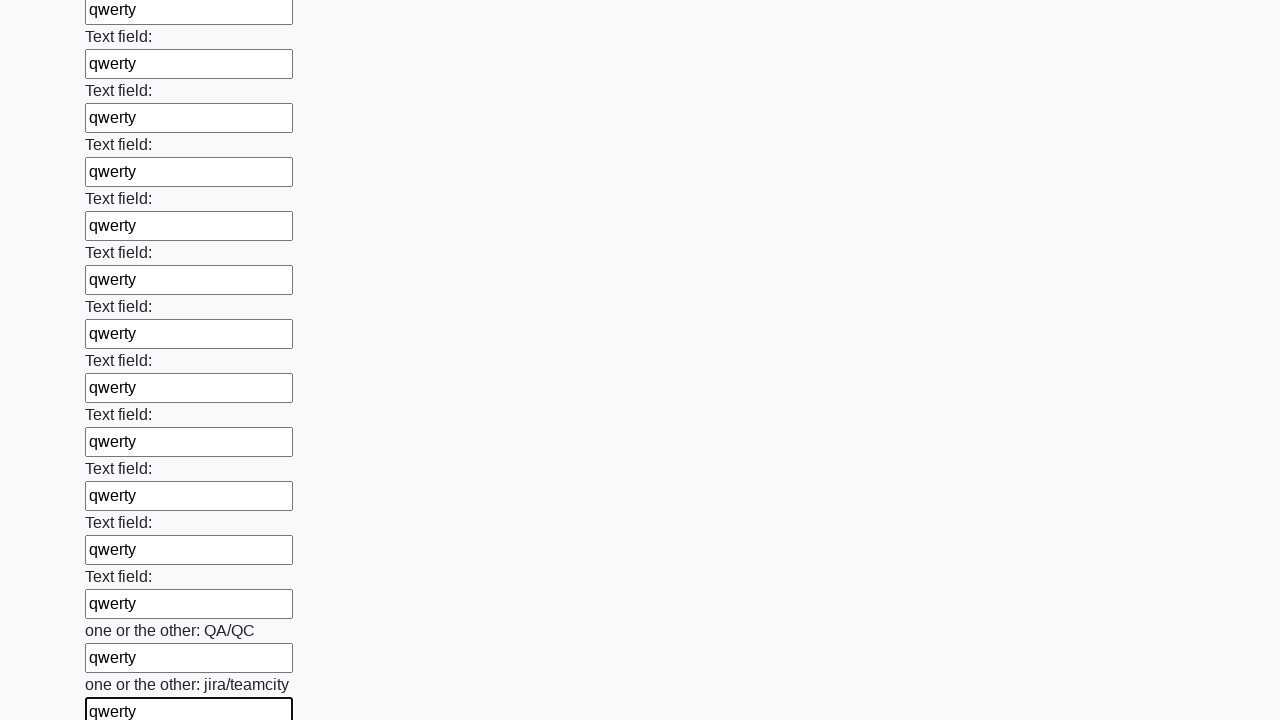

Filled an input field with 'qwerty' on input >> nth=89
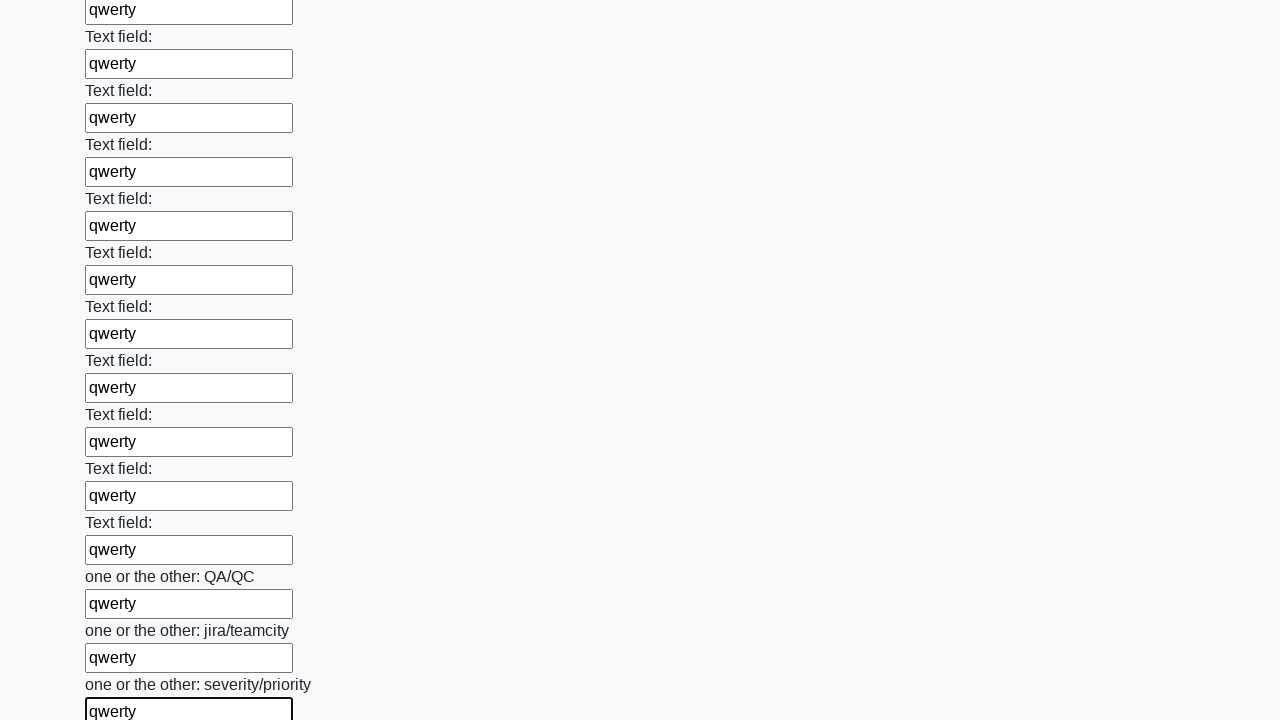

Filled an input field with 'qwerty' on input >> nth=90
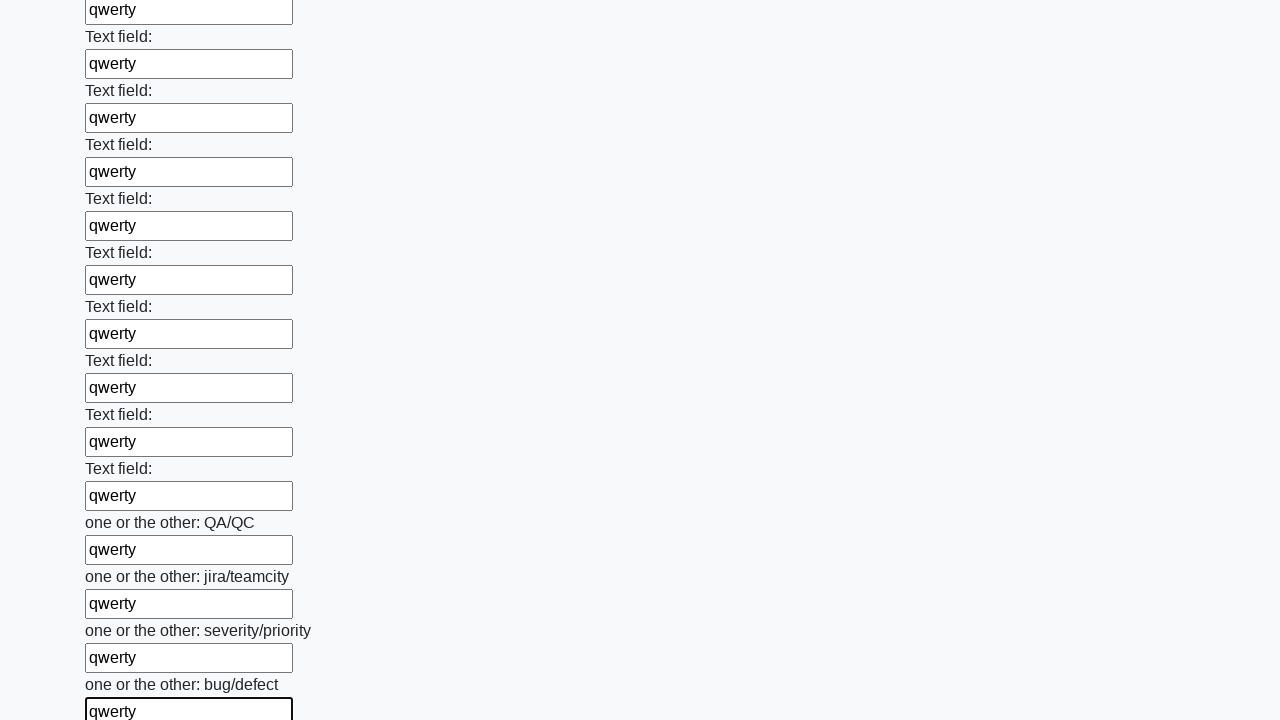

Filled an input field with 'qwerty' on input >> nth=91
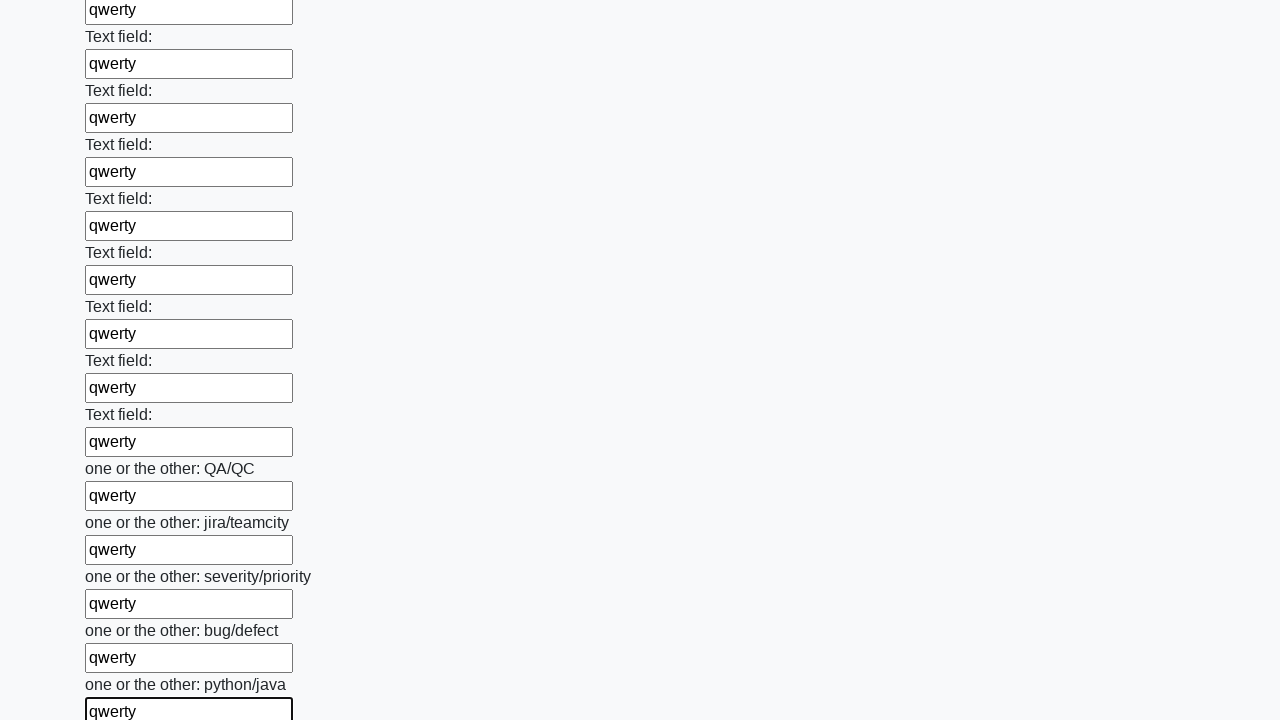

Filled an input field with 'qwerty' on input >> nth=92
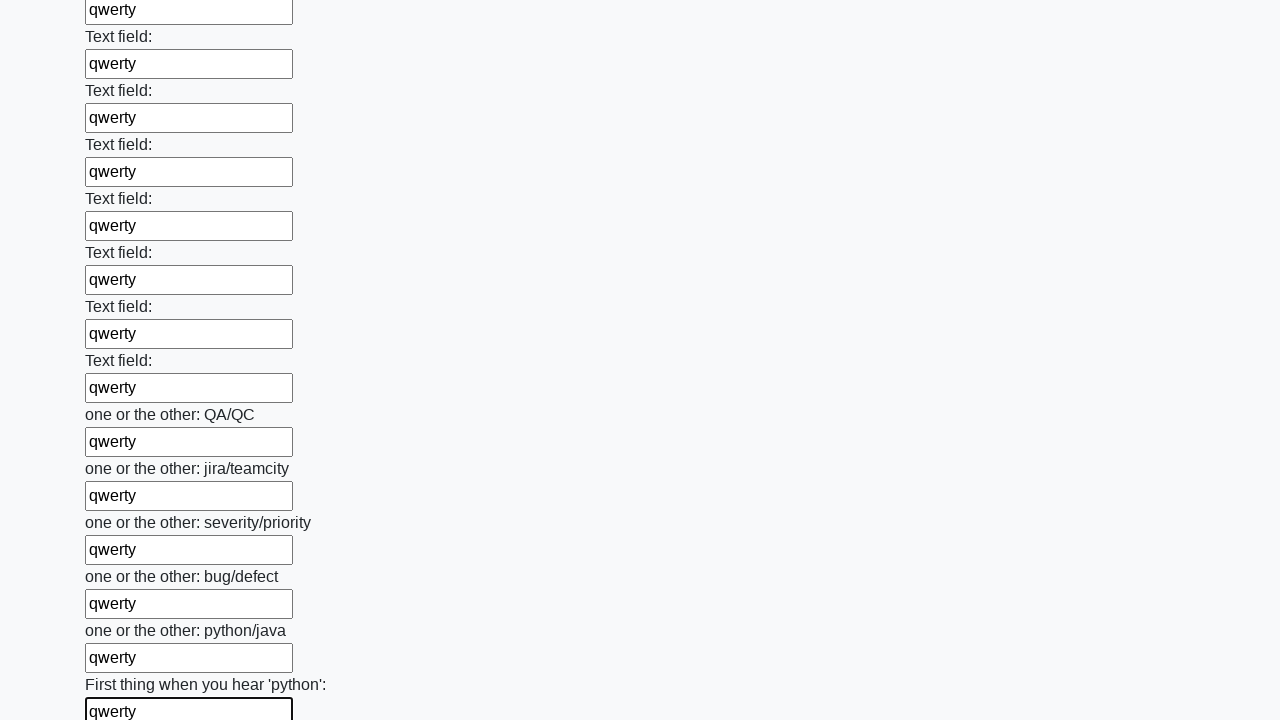

Filled an input field with 'qwerty' on input >> nth=93
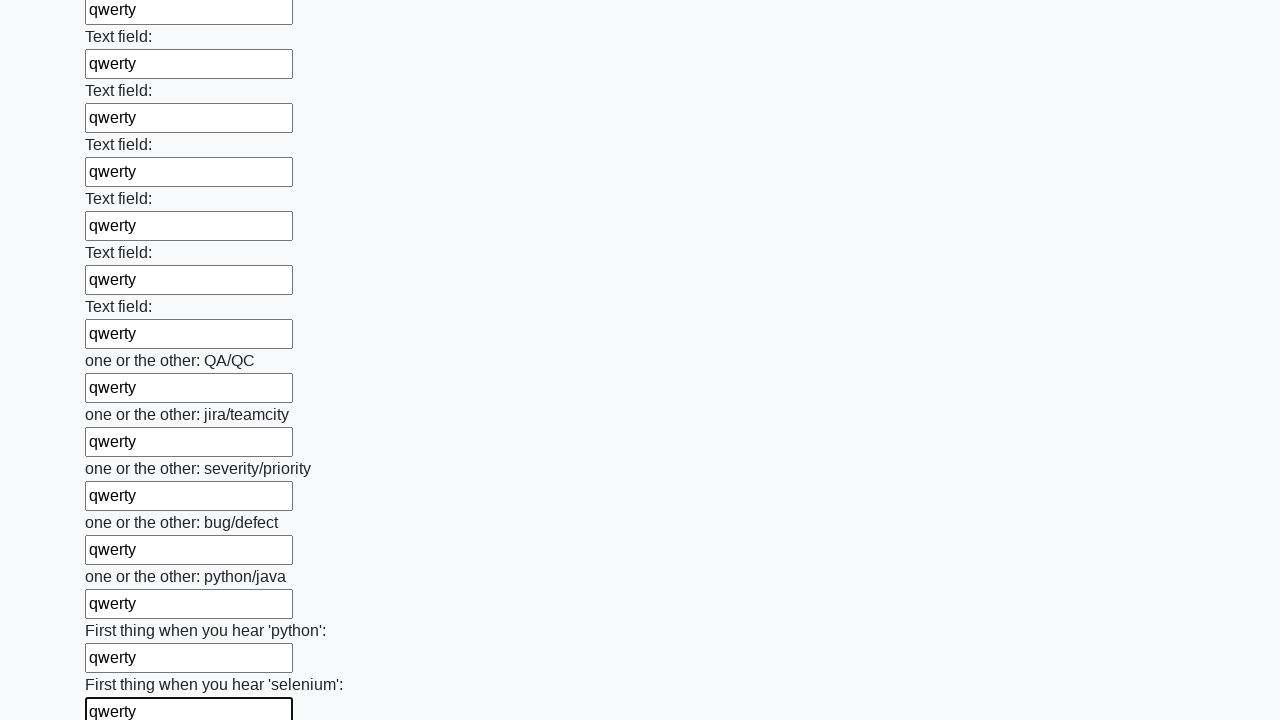

Filled an input field with 'qwerty' on input >> nth=94
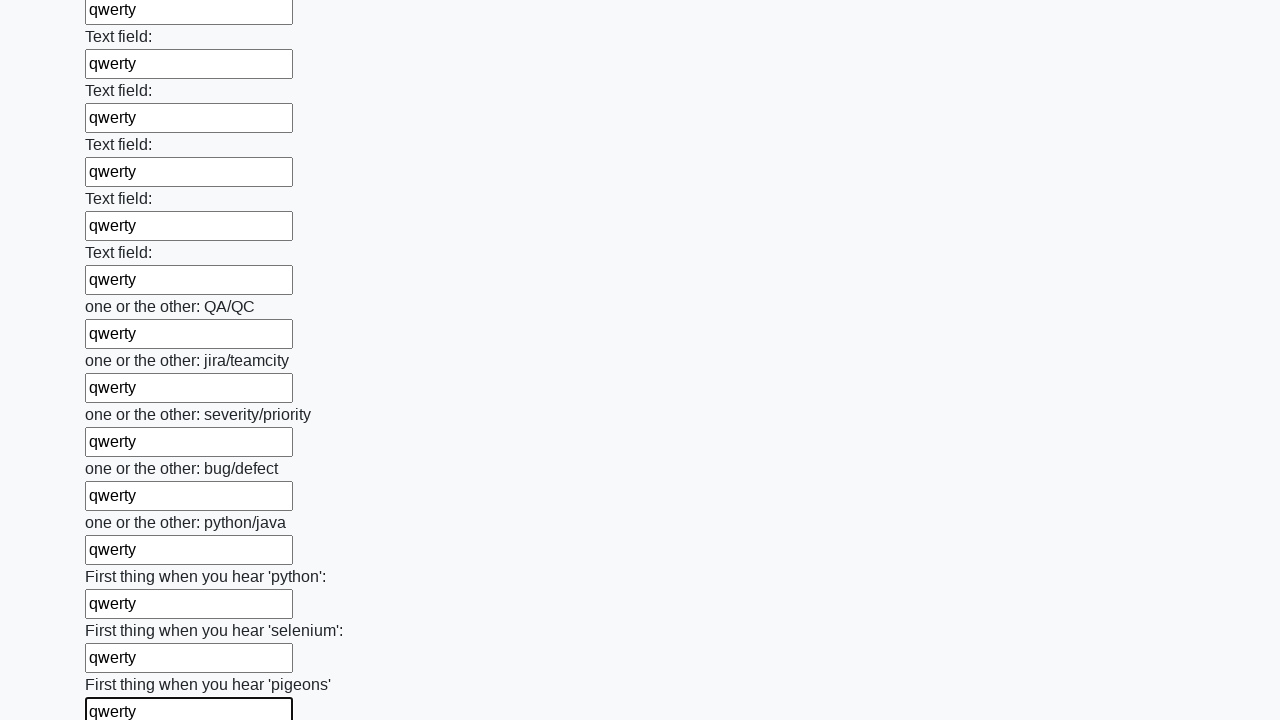

Filled an input field with 'qwerty' on input >> nth=95
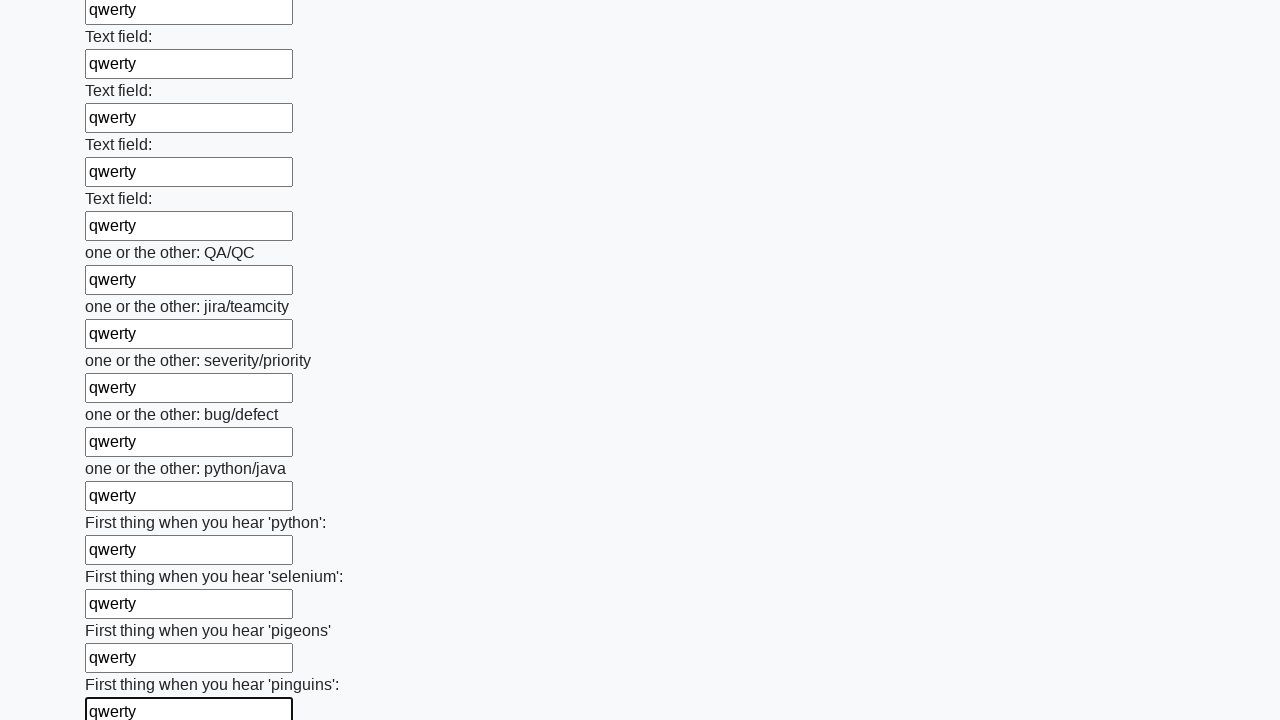

Filled an input field with 'qwerty' on input >> nth=96
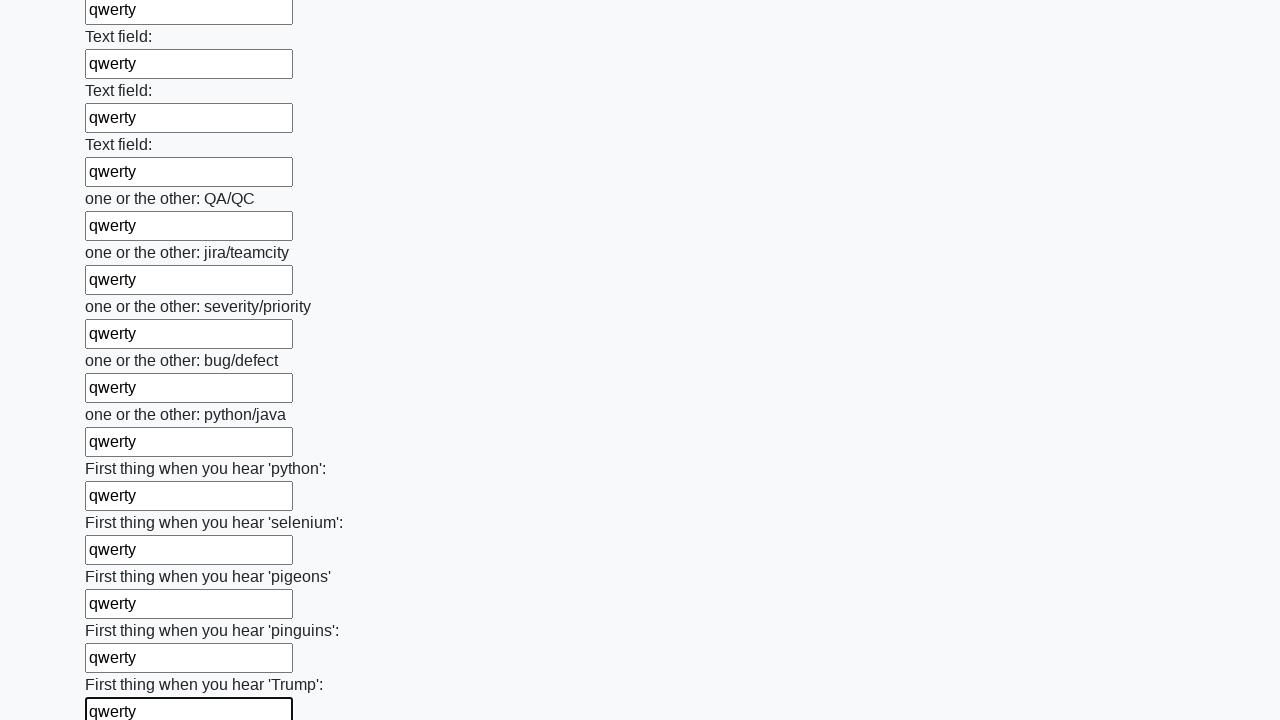

Filled an input field with 'qwerty' on input >> nth=97
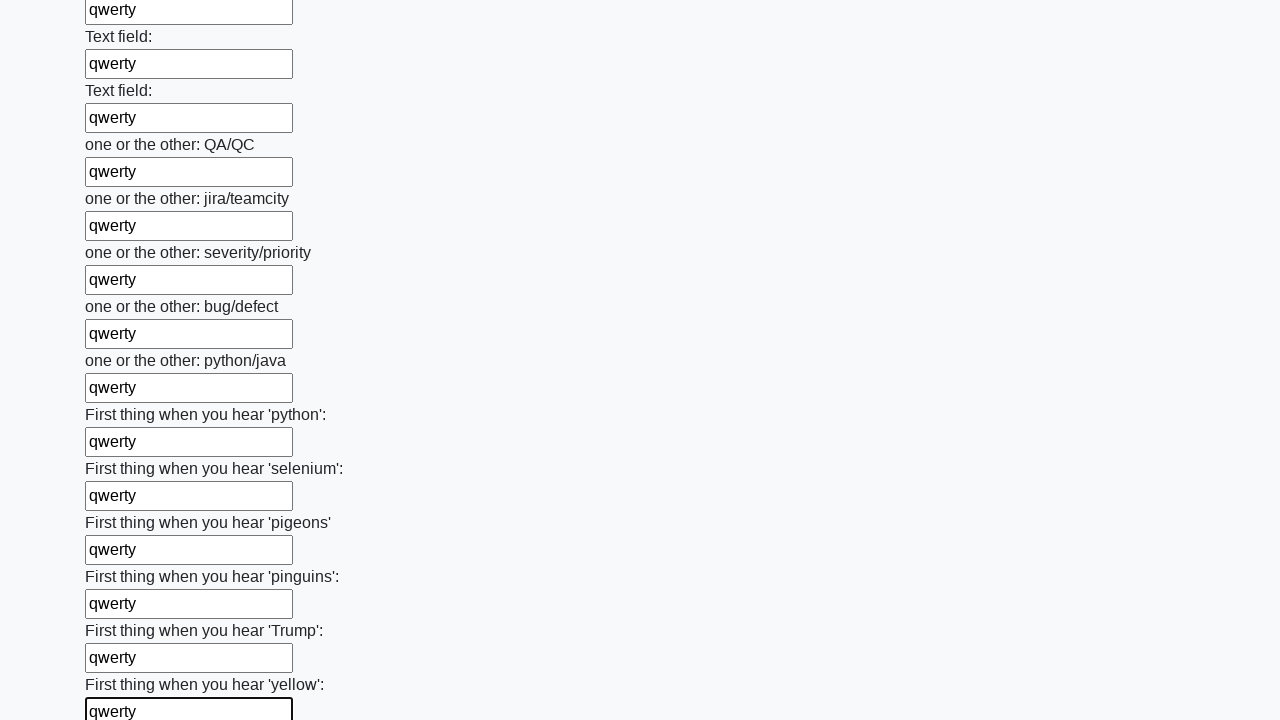

Filled an input field with 'qwerty' on input >> nth=98
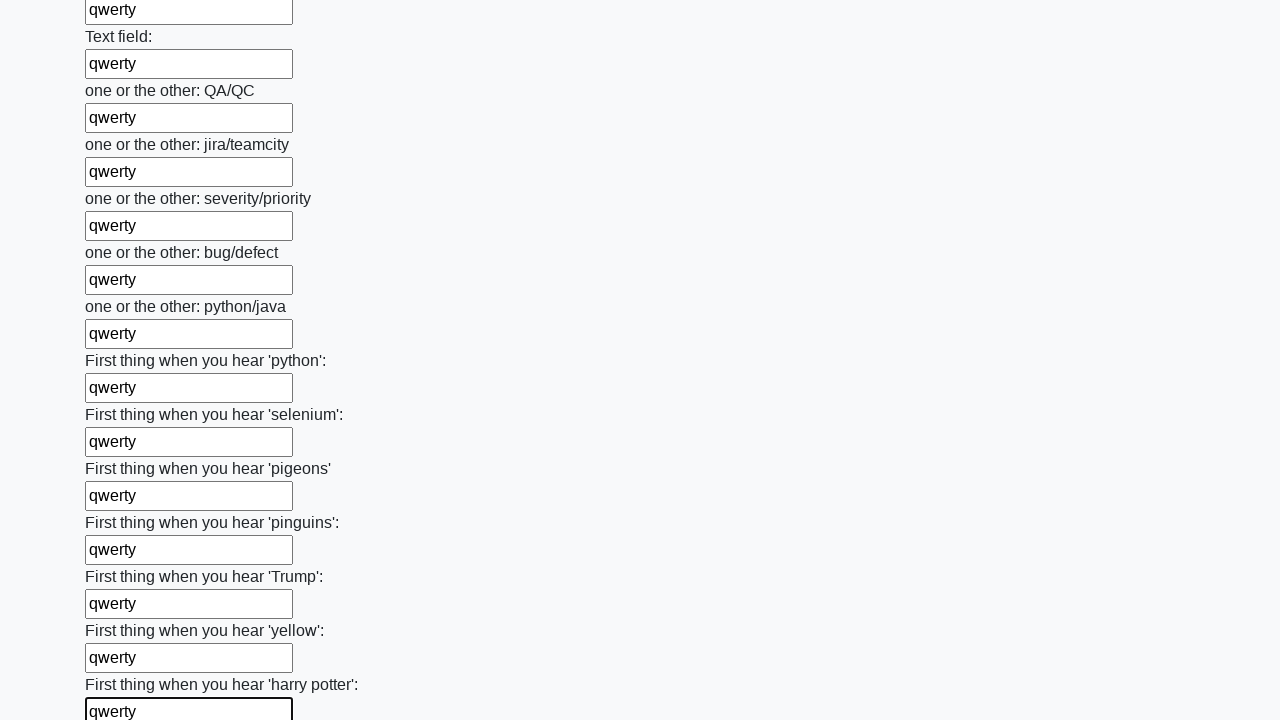

Filled an input field with 'qwerty' on input >> nth=99
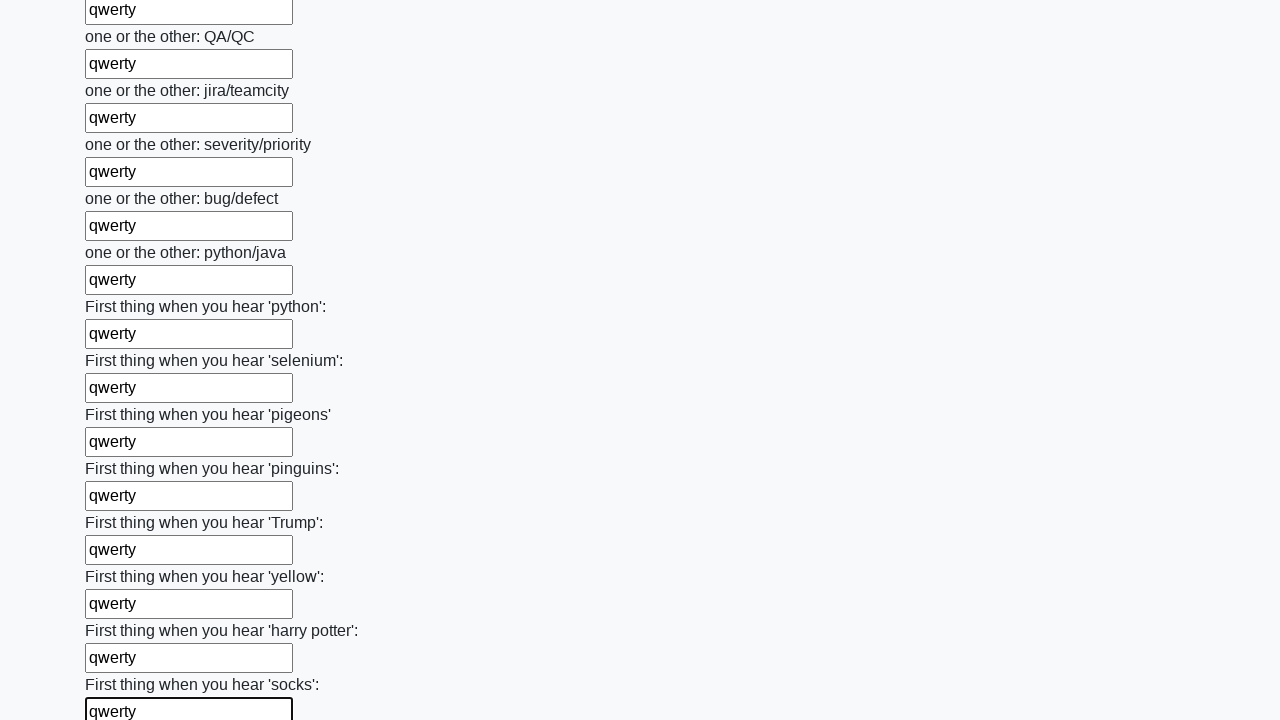

Clicked the form submit button at (123, 611) on button.btn
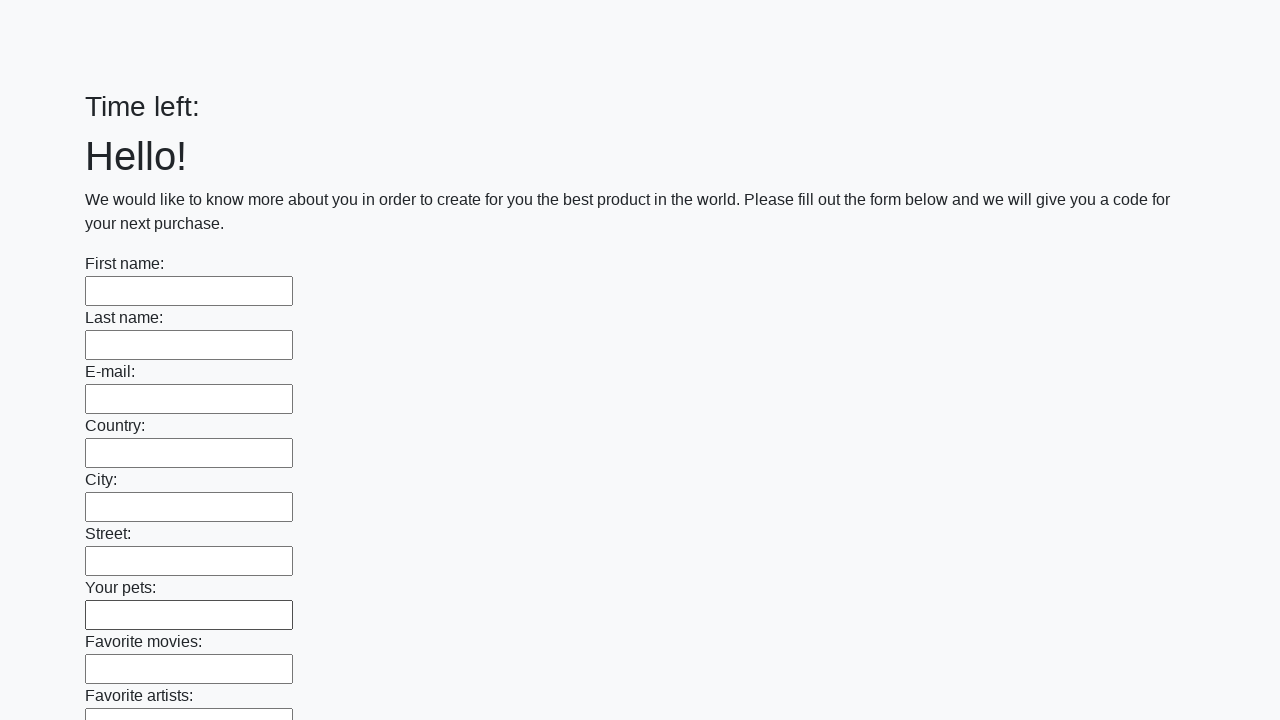

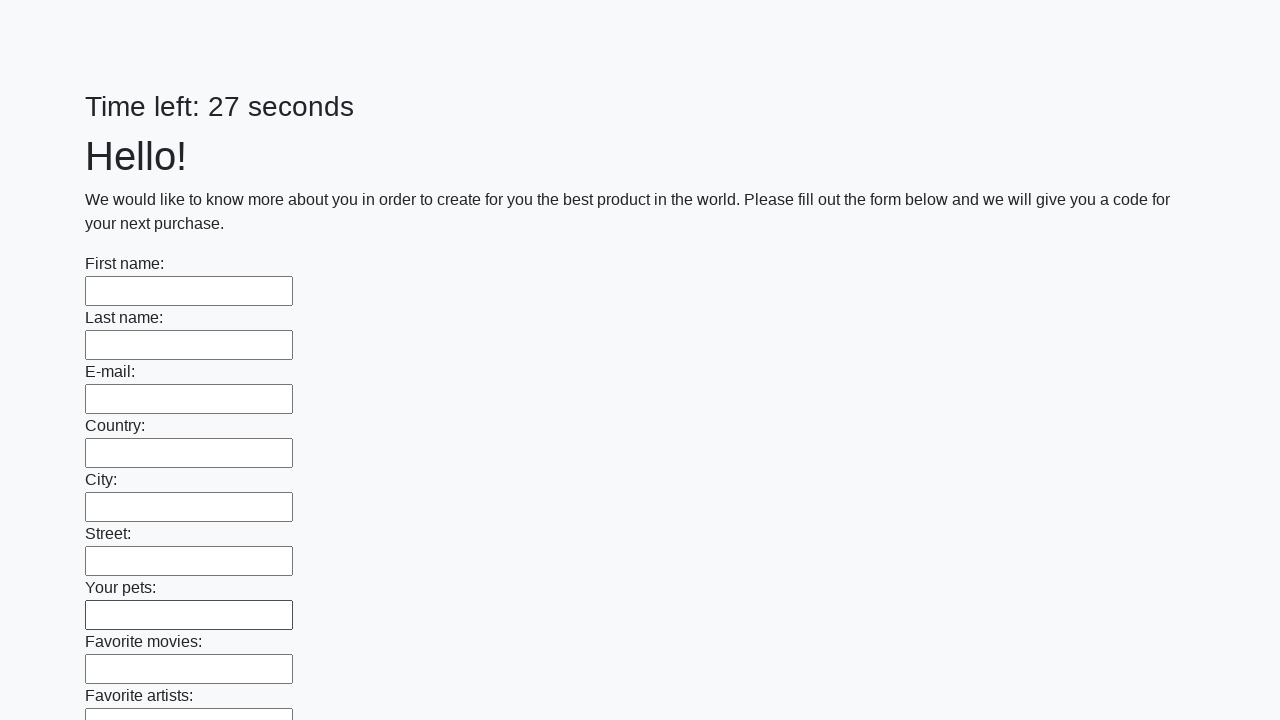